Tests a large form by filling all text input fields with a sample value and clicking the submit button

Starting URL: http://suninjuly.github.io/huge_form.html

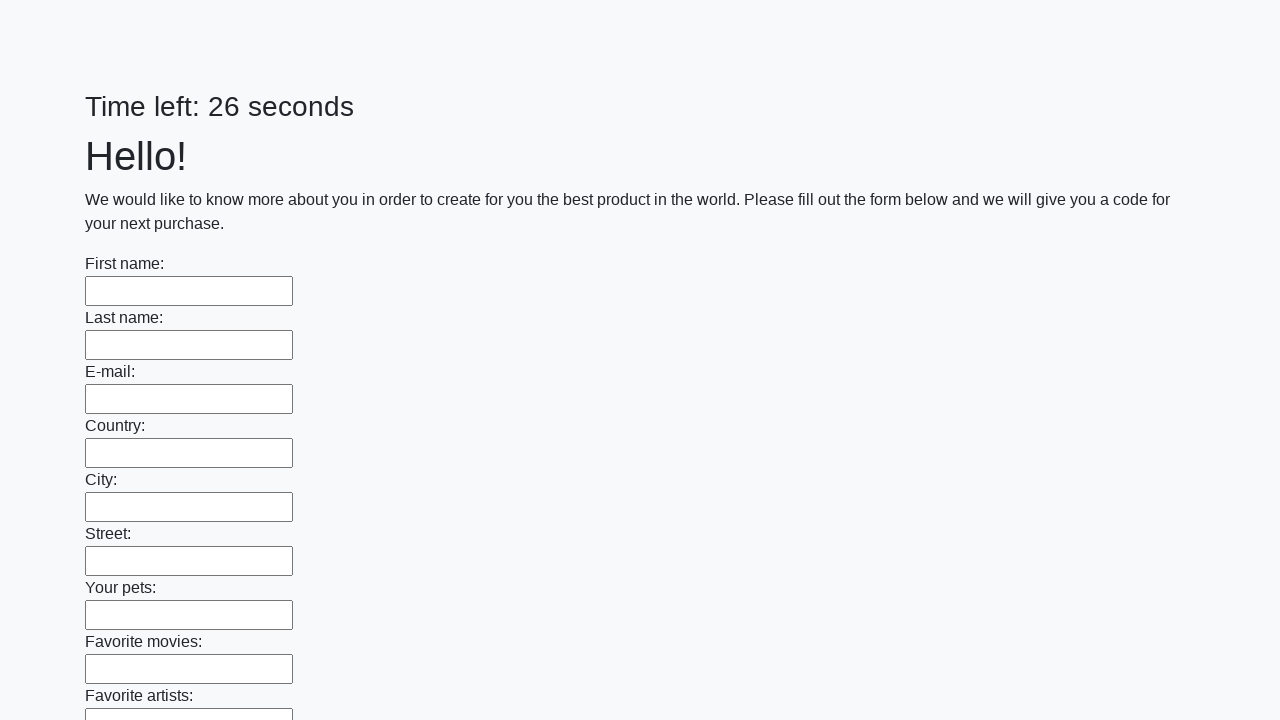

Navigated to huge form test page
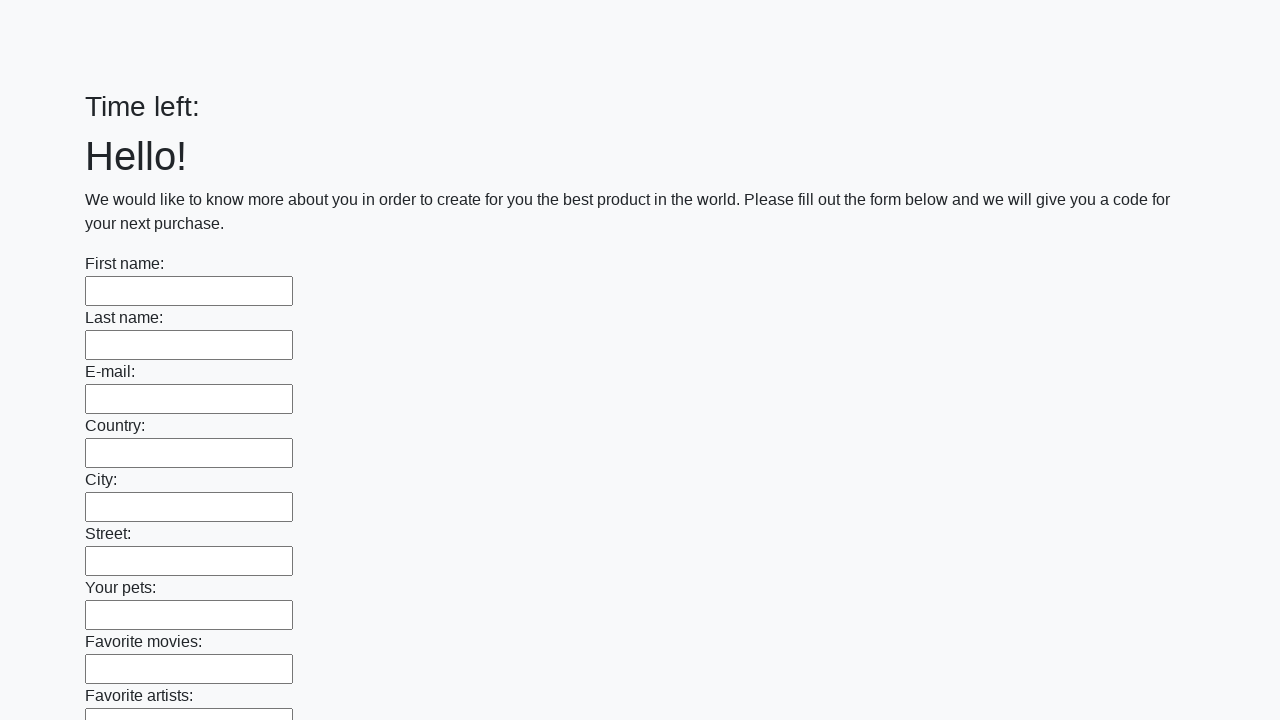

Located all text input fields
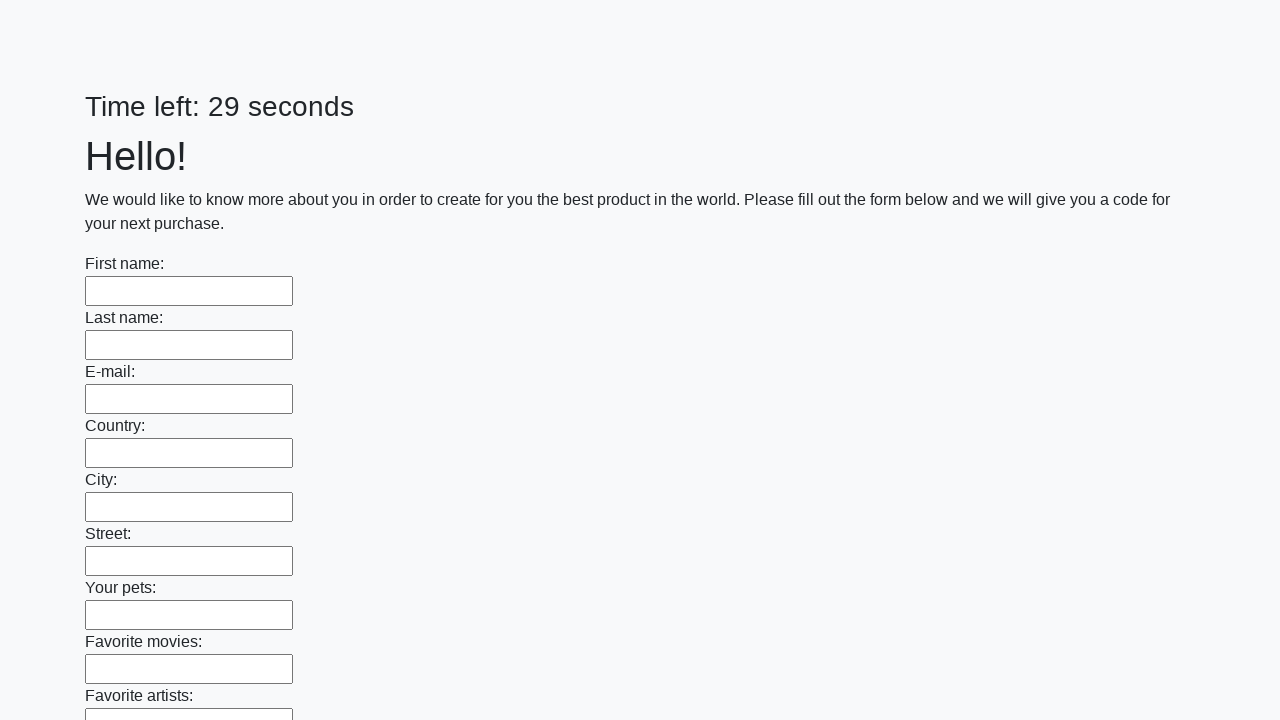

Found 100 text input fields
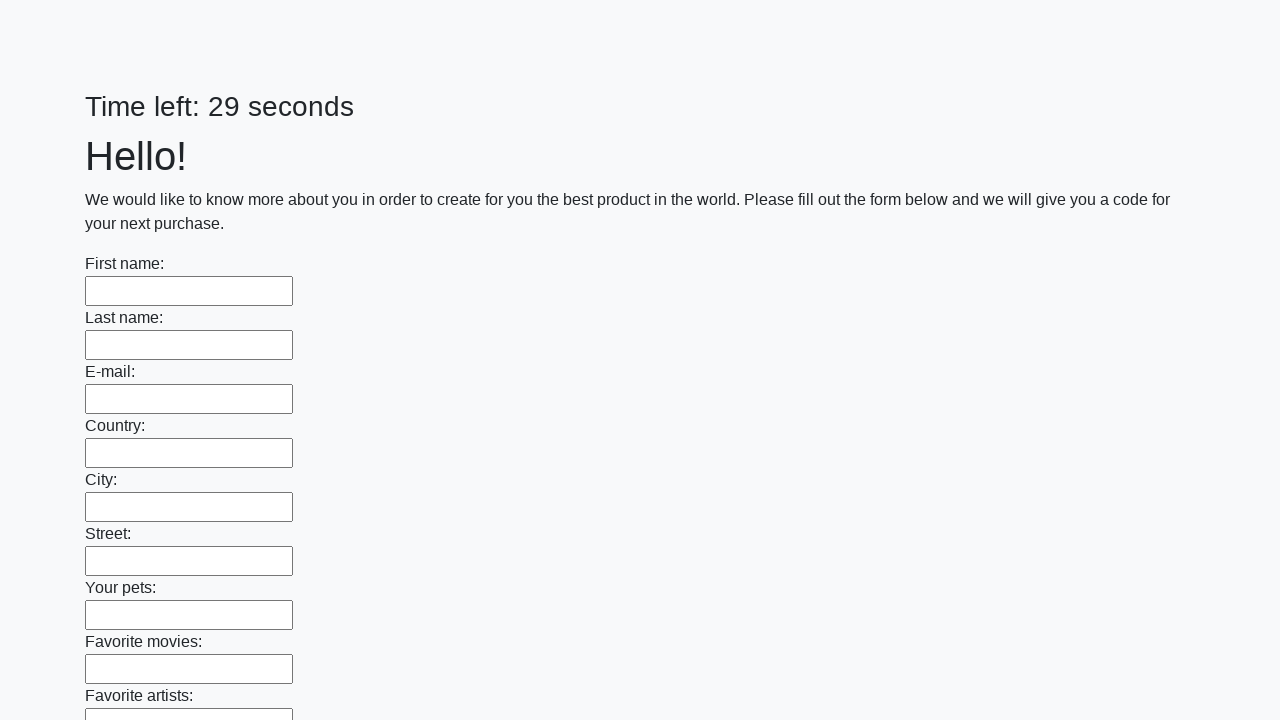

Filled text input field 1 with 'sample text' on input[type='text'] >> nth=0
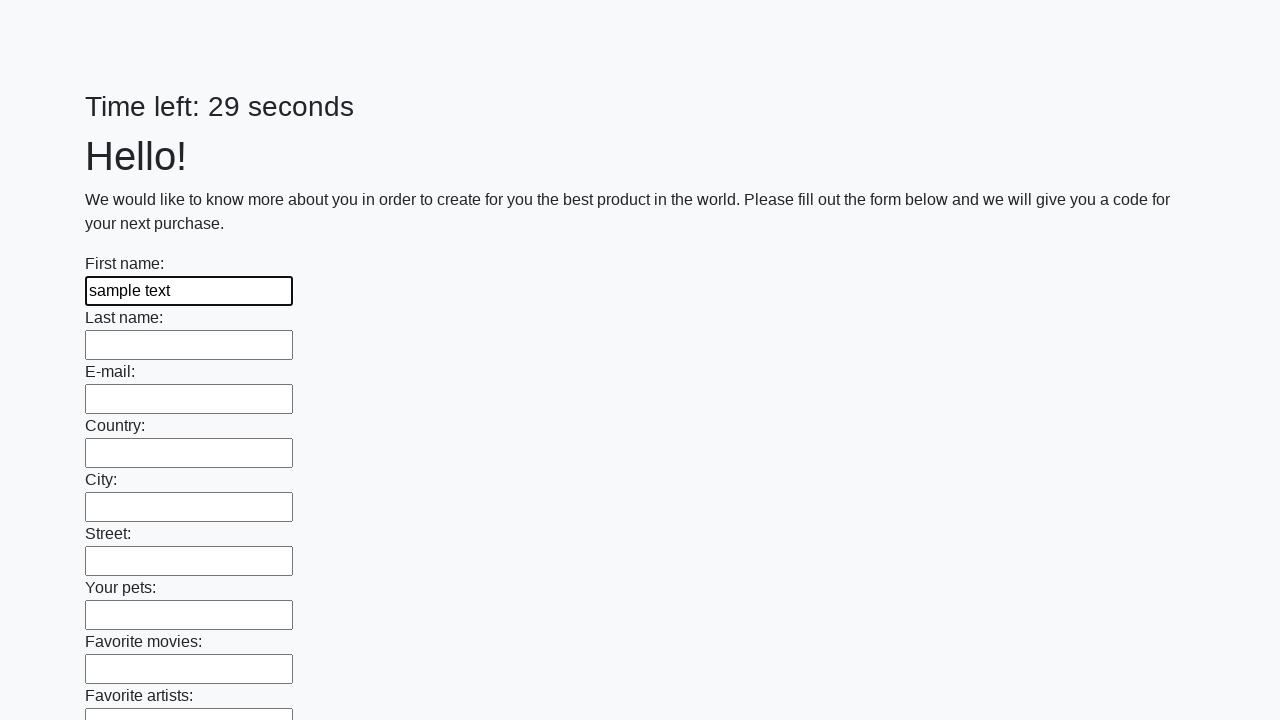

Filled text input field 2 with 'sample text' on input[type='text'] >> nth=1
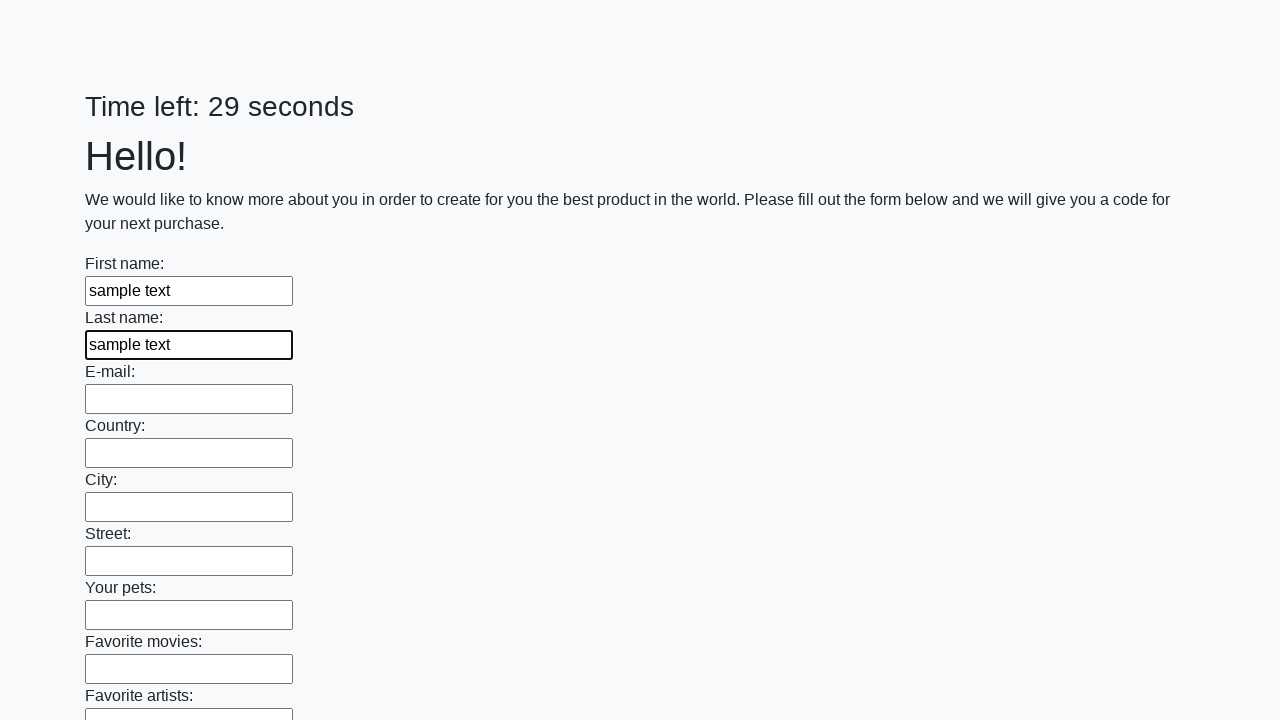

Filled text input field 3 with 'sample text' on input[type='text'] >> nth=2
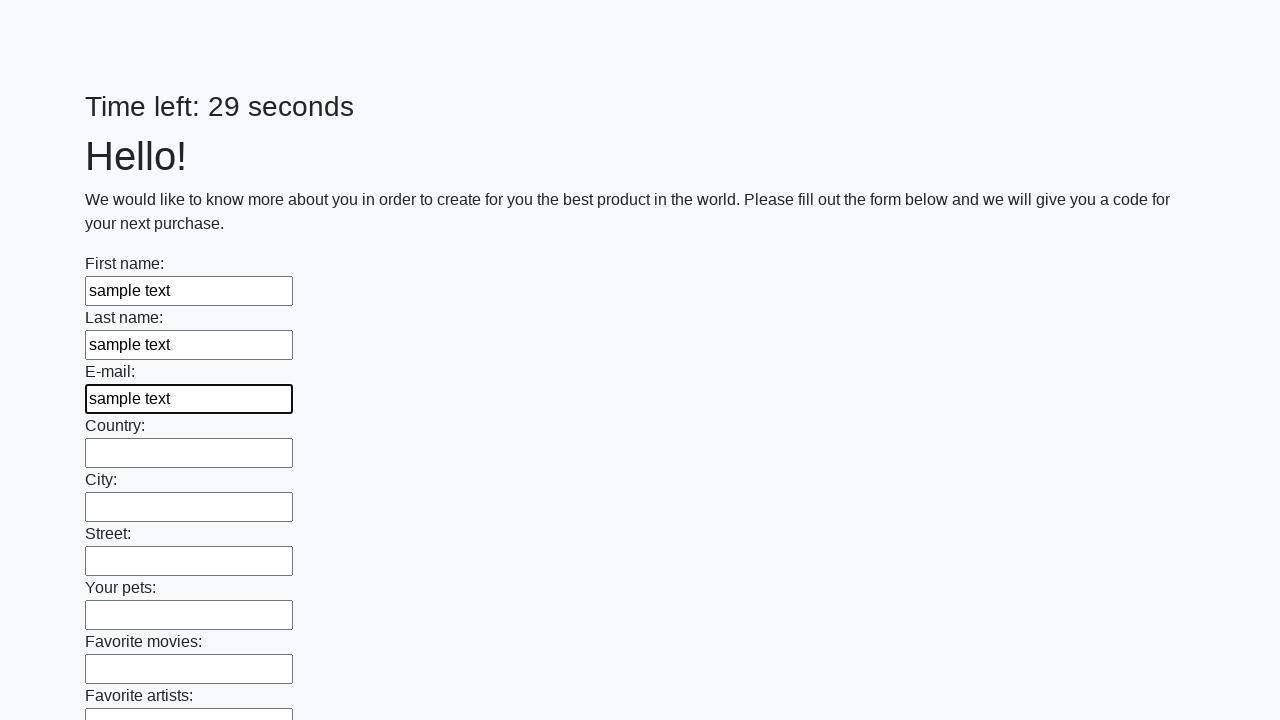

Filled text input field 4 with 'sample text' on input[type='text'] >> nth=3
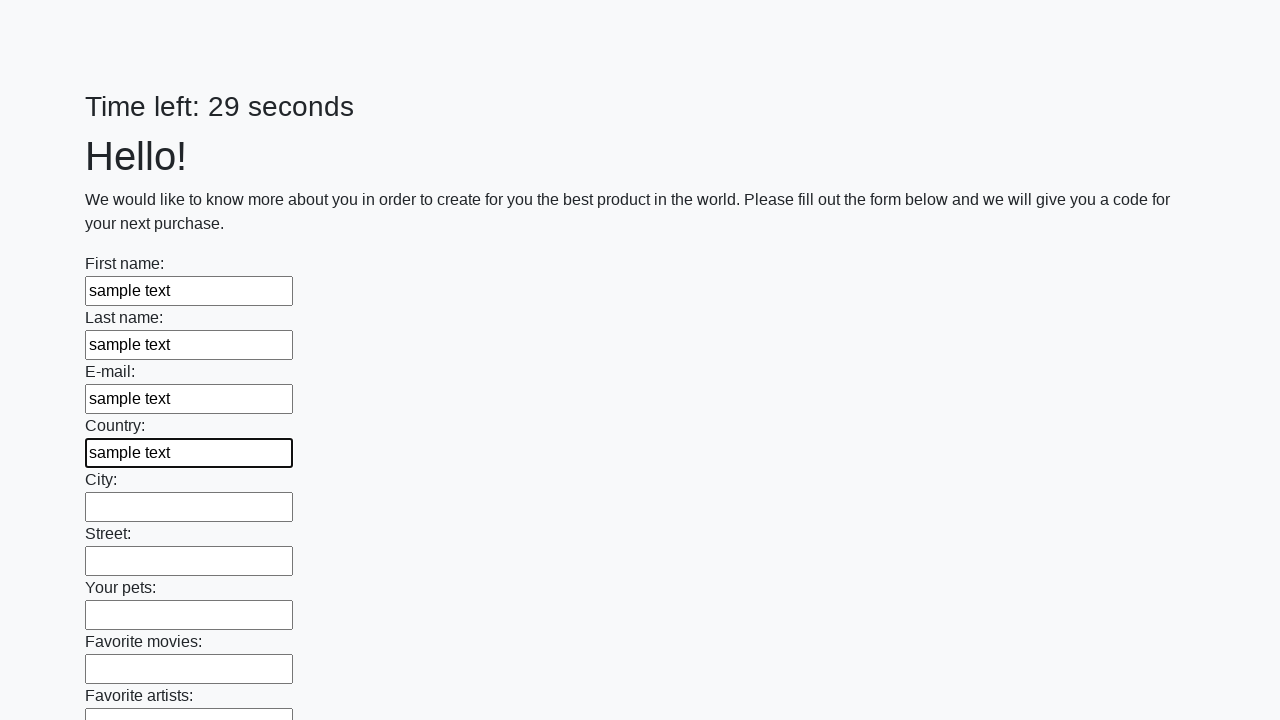

Filled text input field 5 with 'sample text' on input[type='text'] >> nth=4
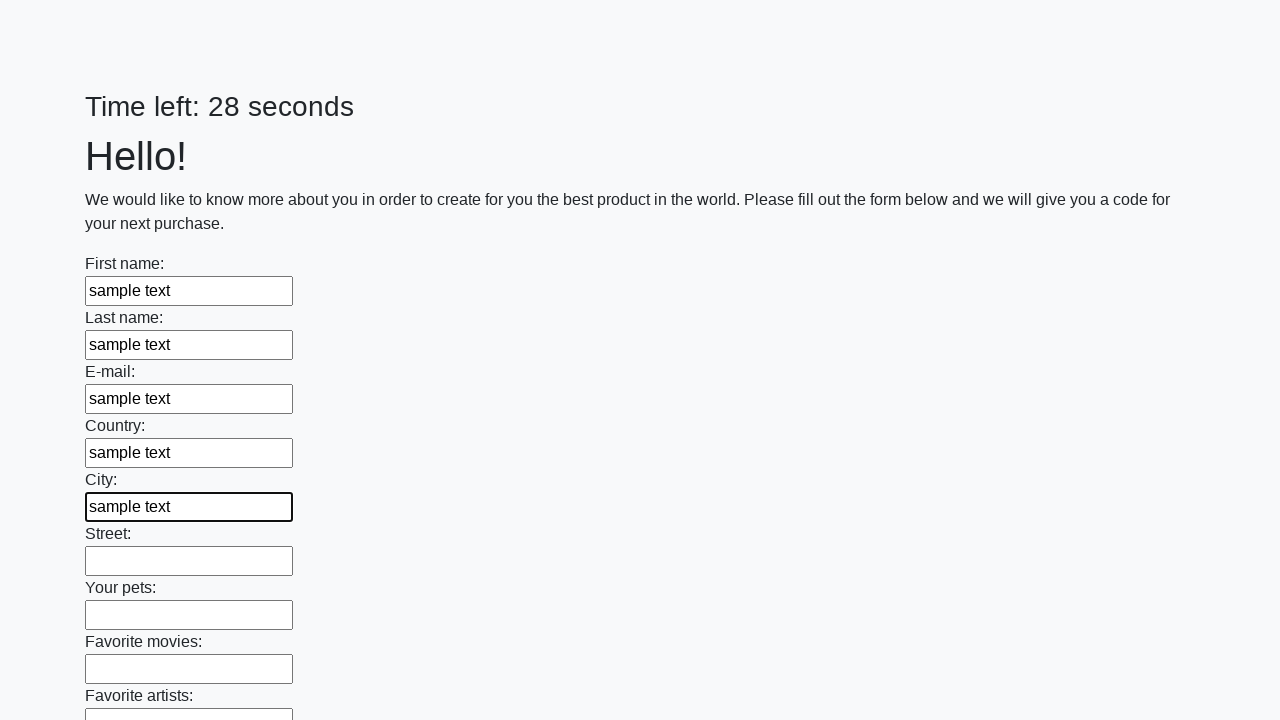

Filled text input field 6 with 'sample text' on input[type='text'] >> nth=5
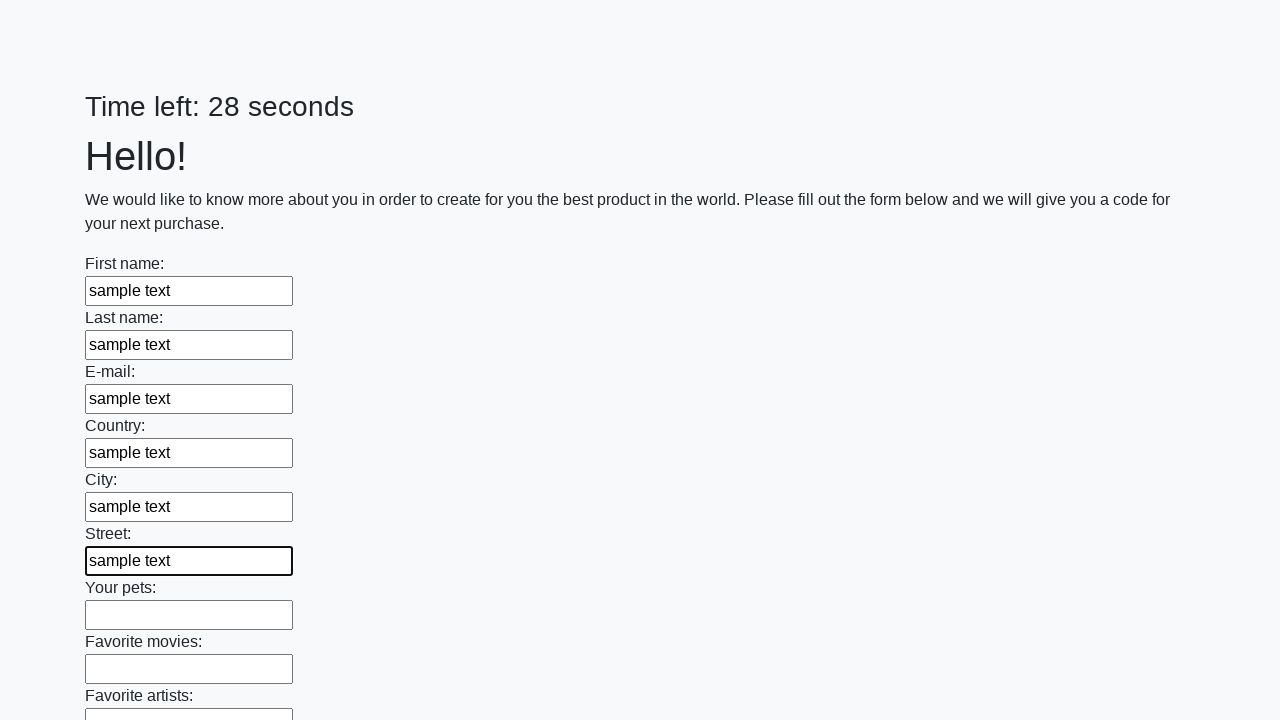

Filled text input field 7 with 'sample text' on input[type='text'] >> nth=6
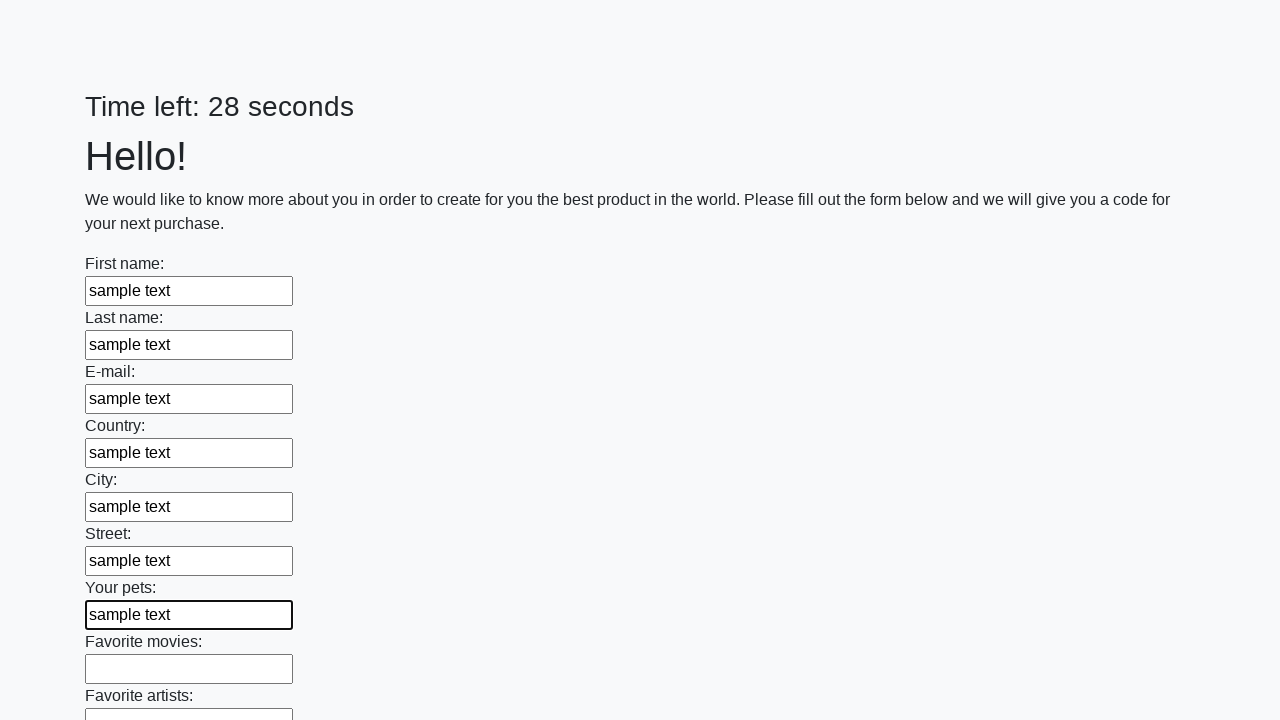

Filled text input field 8 with 'sample text' on input[type='text'] >> nth=7
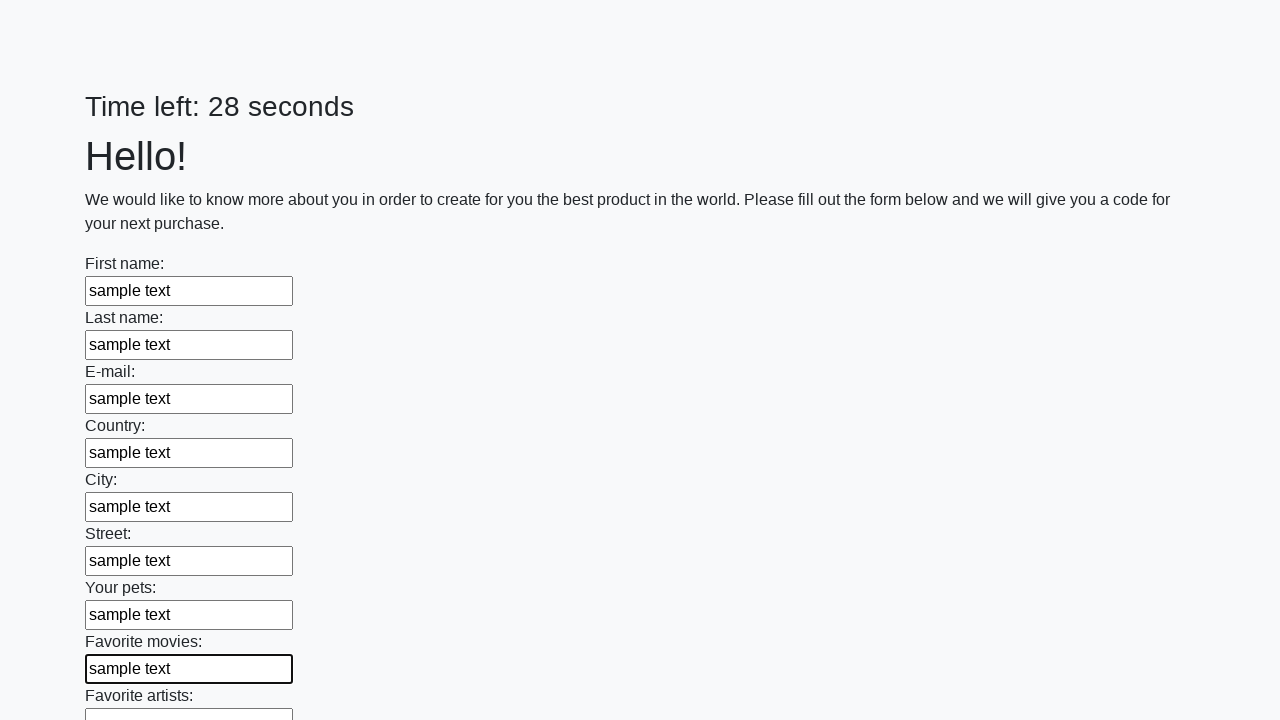

Filled text input field 9 with 'sample text' on input[type='text'] >> nth=8
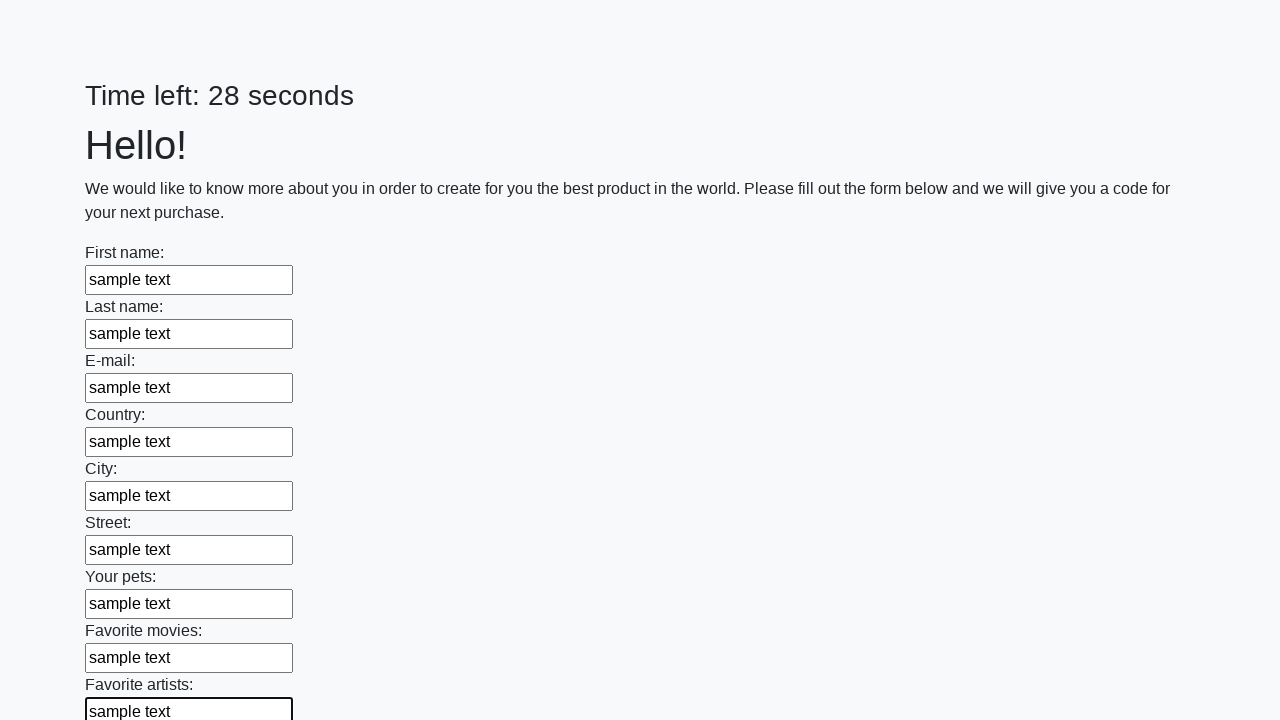

Filled text input field 10 with 'sample text' on input[type='text'] >> nth=9
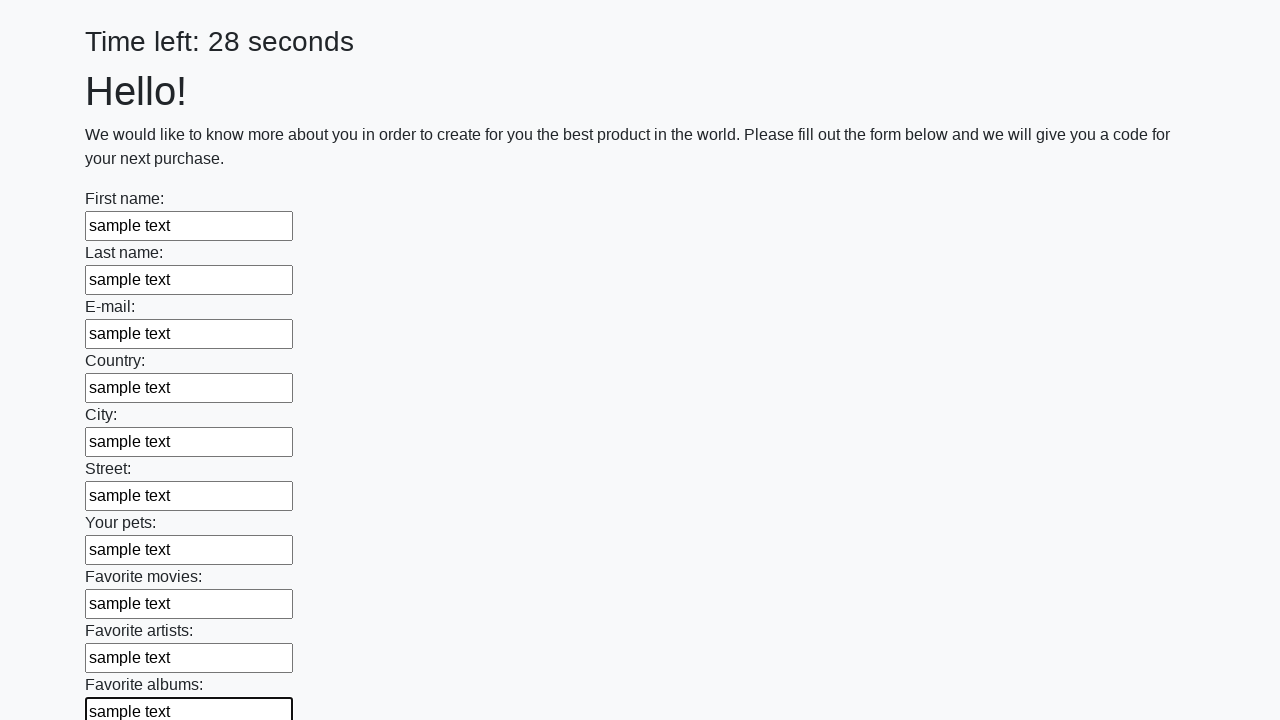

Filled text input field 11 with 'sample text' on input[type='text'] >> nth=10
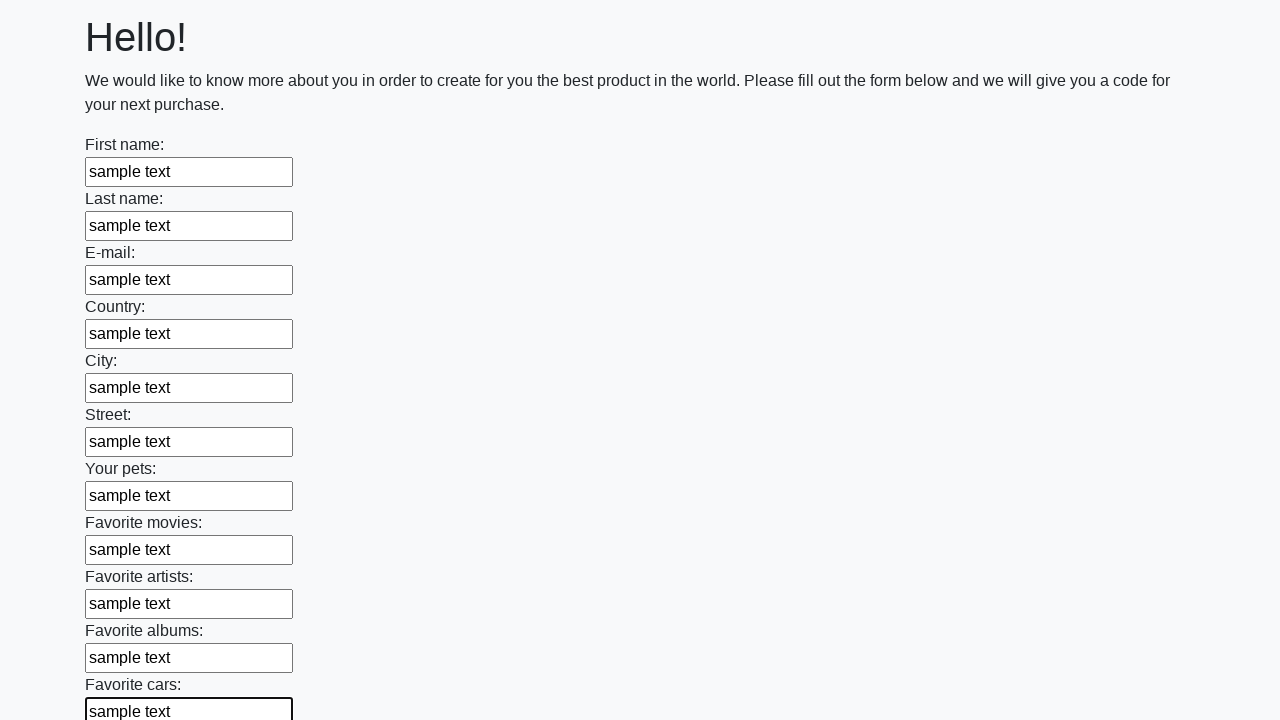

Filled text input field 12 with 'sample text' on input[type='text'] >> nth=11
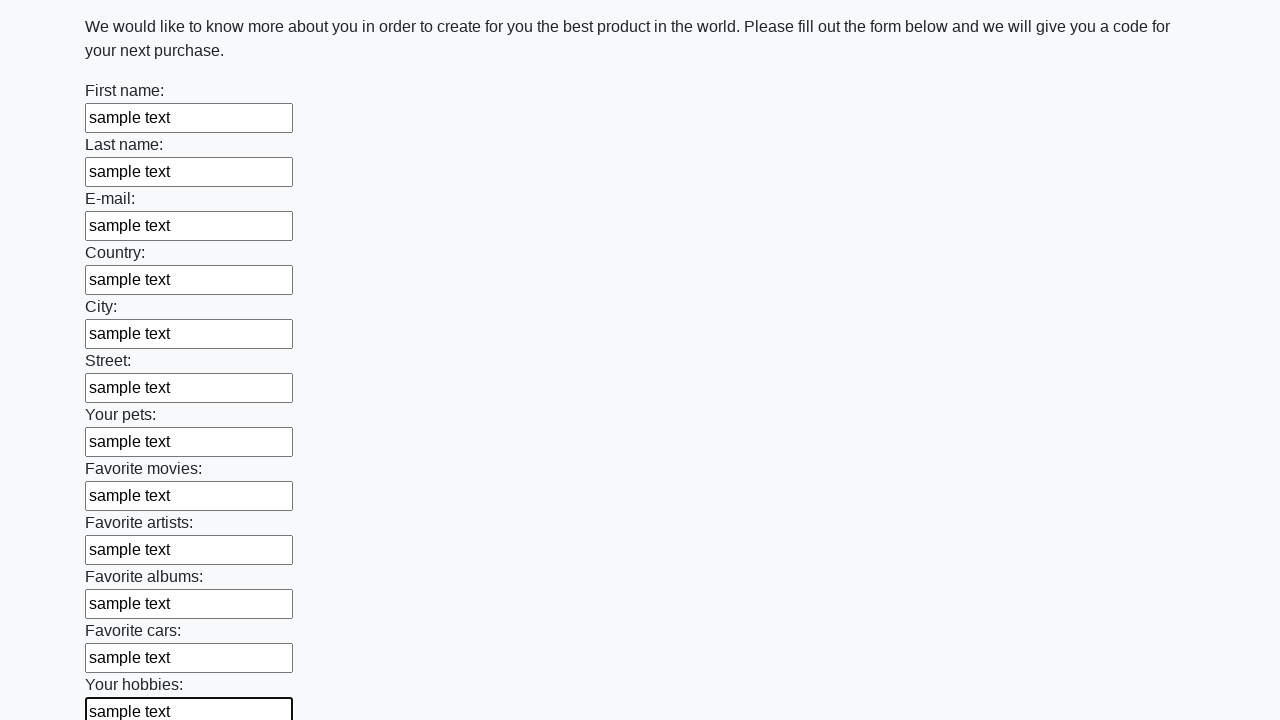

Filled text input field 13 with 'sample text' on input[type='text'] >> nth=12
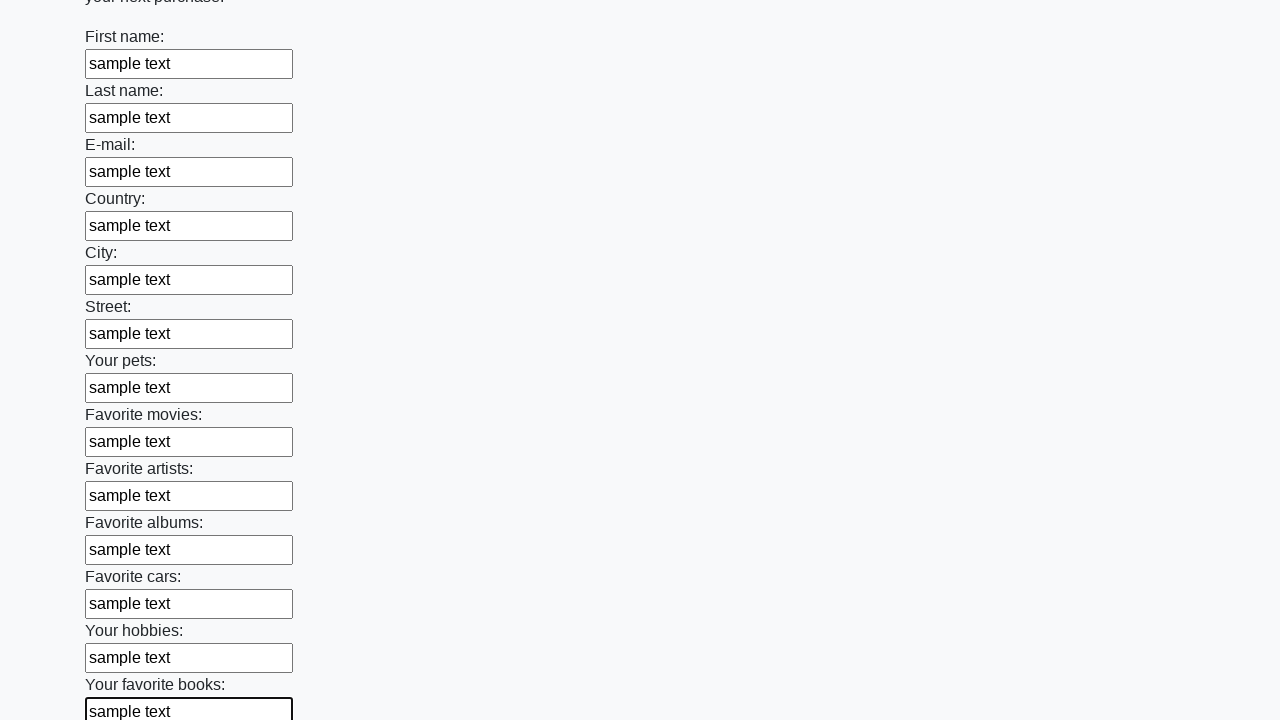

Filled text input field 14 with 'sample text' on input[type='text'] >> nth=13
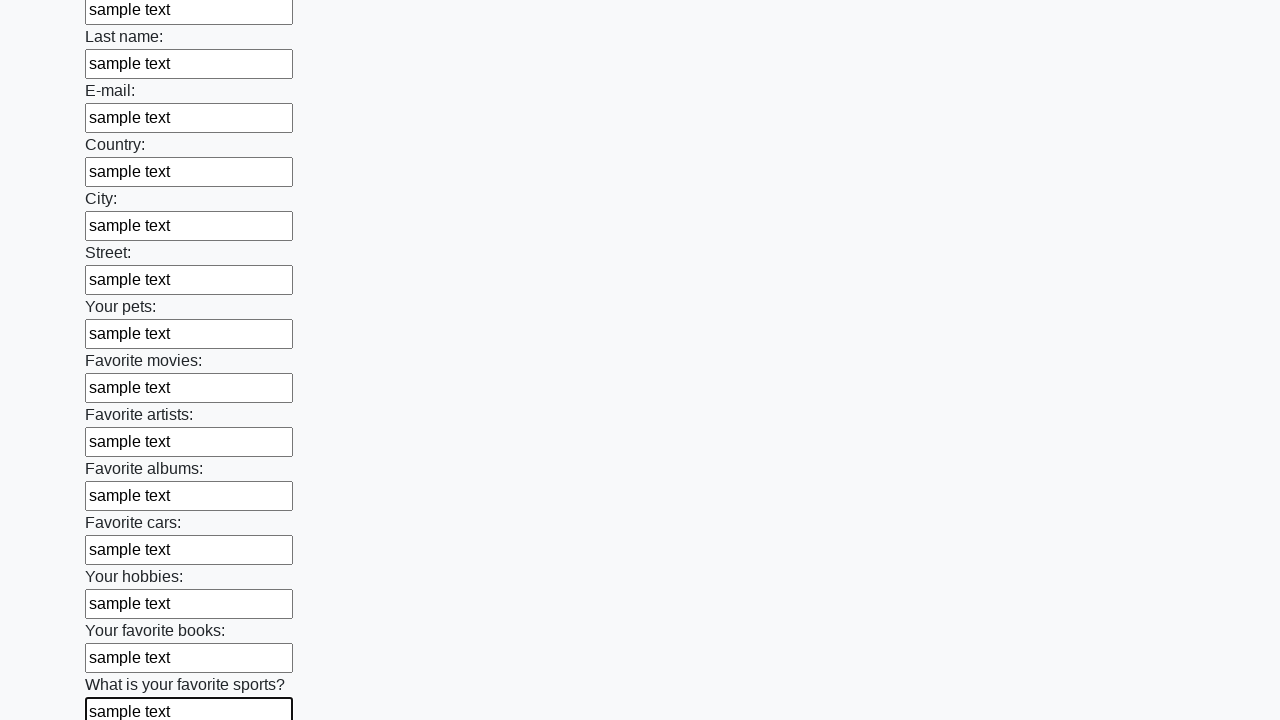

Filled text input field 15 with 'sample text' on input[type='text'] >> nth=14
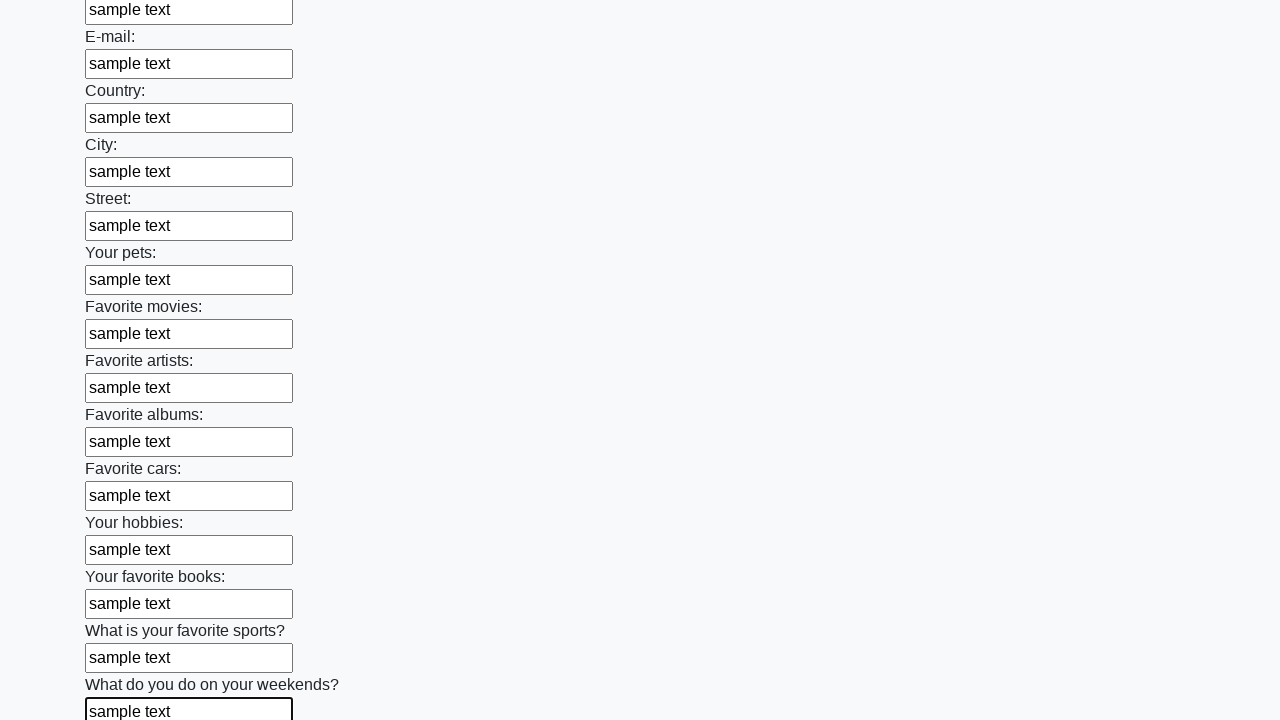

Filled text input field 16 with 'sample text' on input[type='text'] >> nth=15
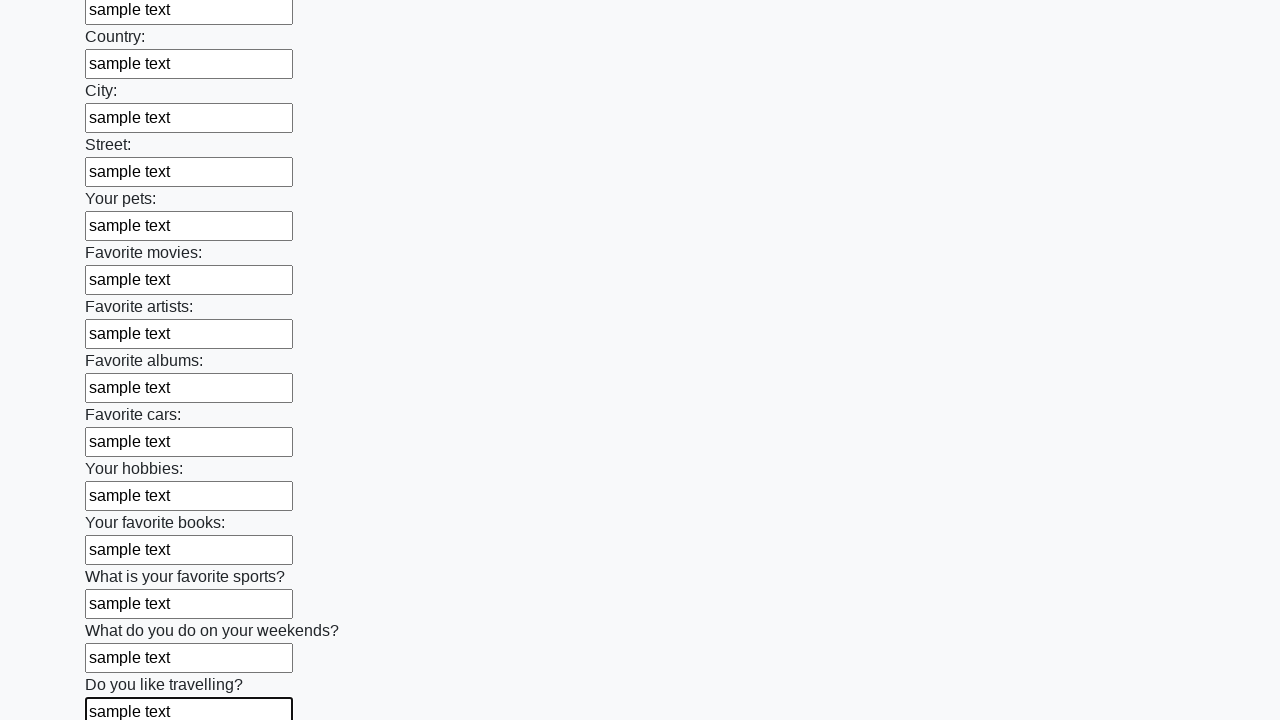

Filled text input field 17 with 'sample text' on input[type='text'] >> nth=16
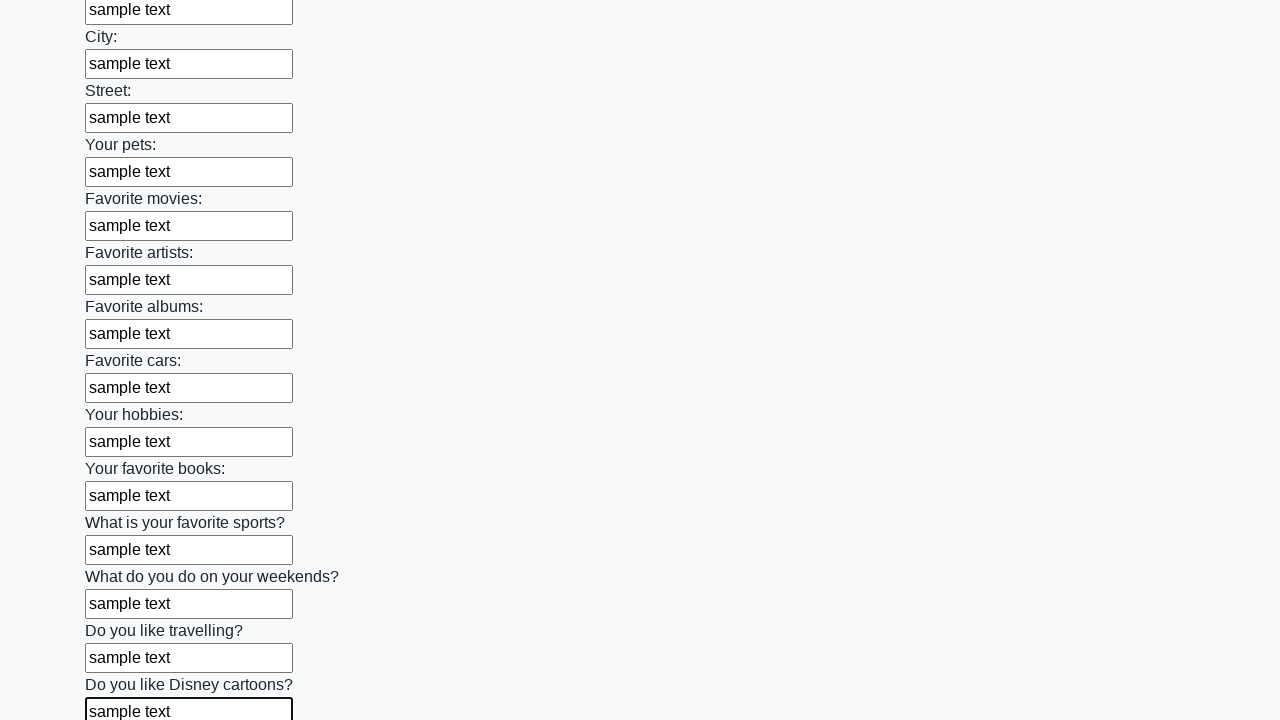

Filled text input field 18 with 'sample text' on input[type='text'] >> nth=17
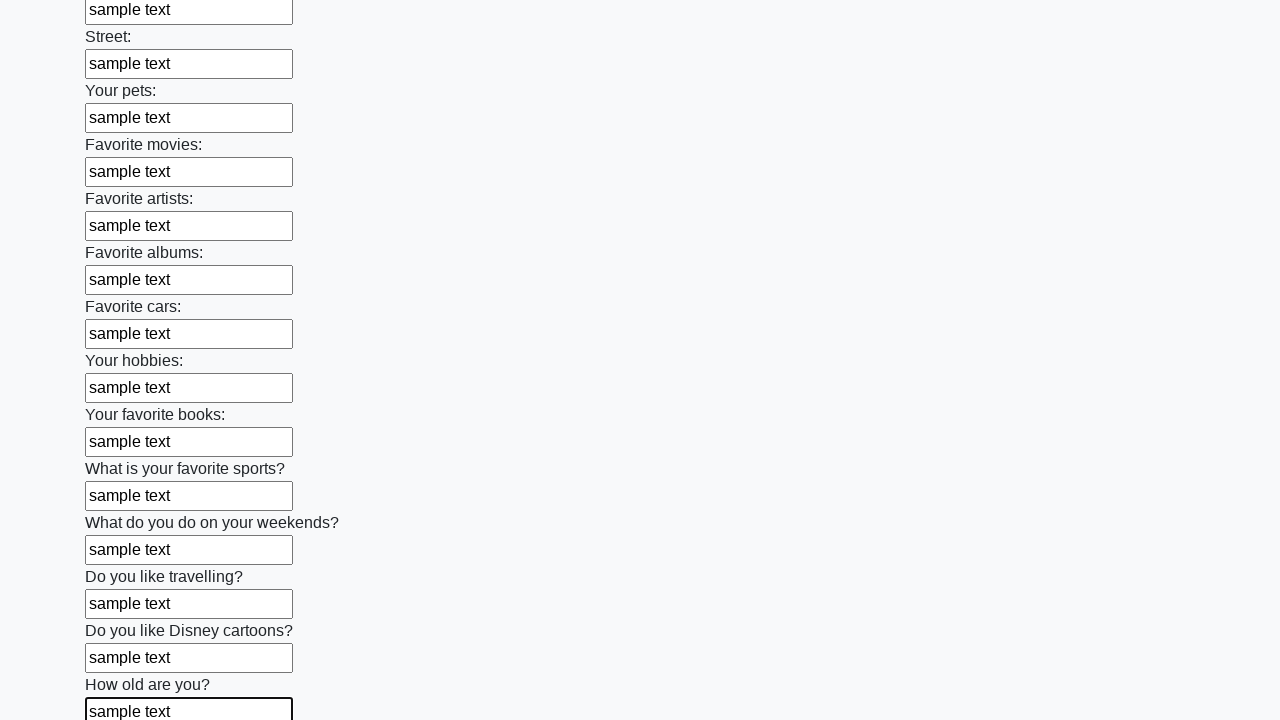

Filled text input field 19 with 'sample text' on input[type='text'] >> nth=18
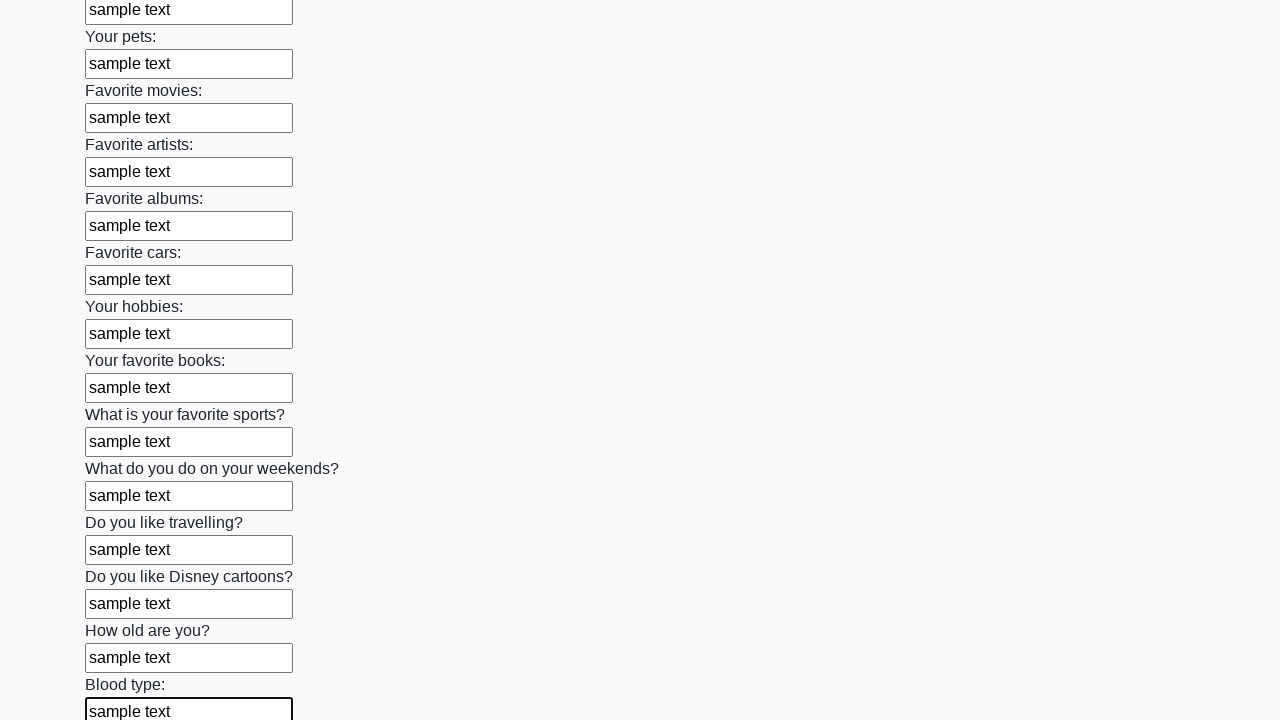

Filled text input field 20 with 'sample text' on input[type='text'] >> nth=19
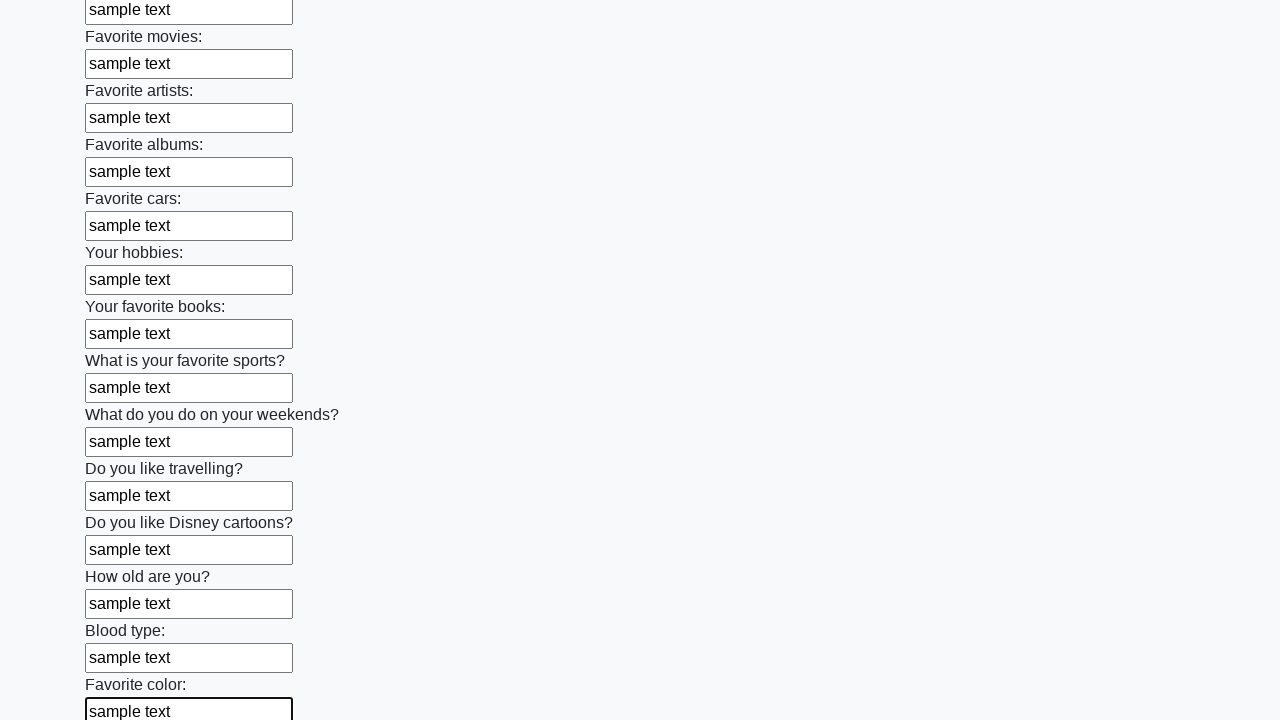

Filled text input field 21 with 'sample text' on input[type='text'] >> nth=20
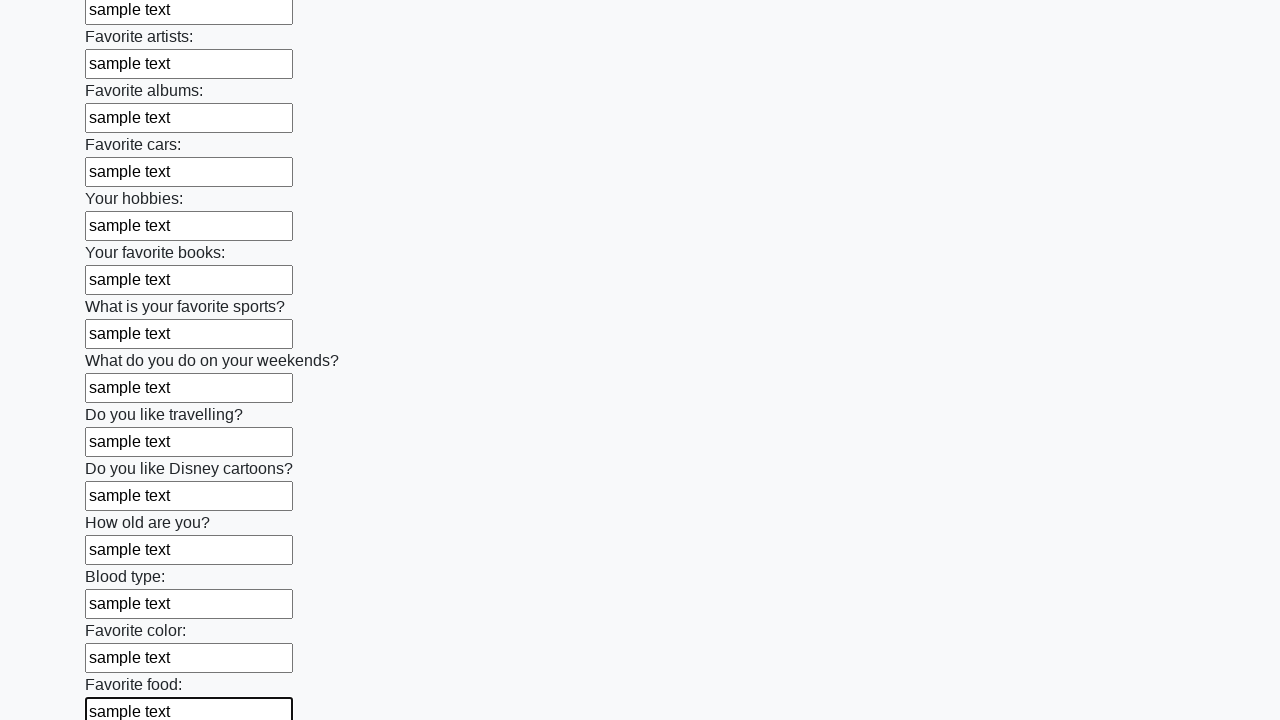

Filled text input field 22 with 'sample text' on input[type='text'] >> nth=21
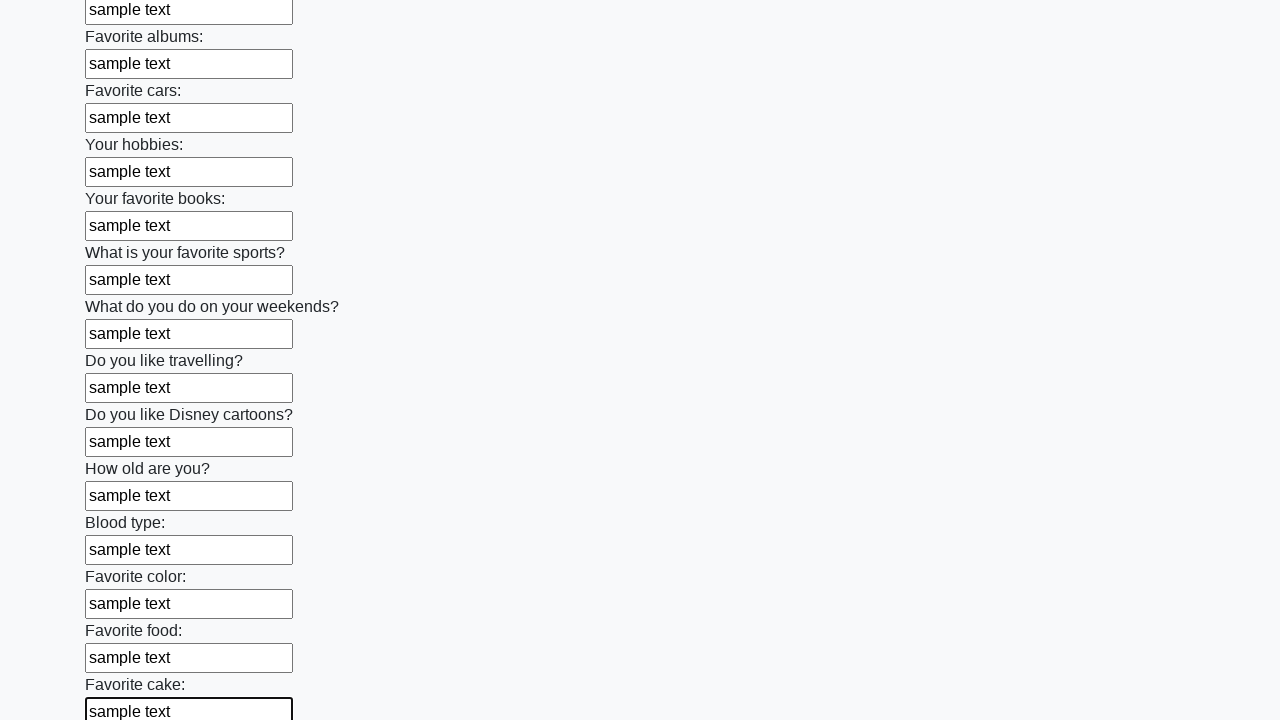

Filled text input field 23 with 'sample text' on input[type='text'] >> nth=22
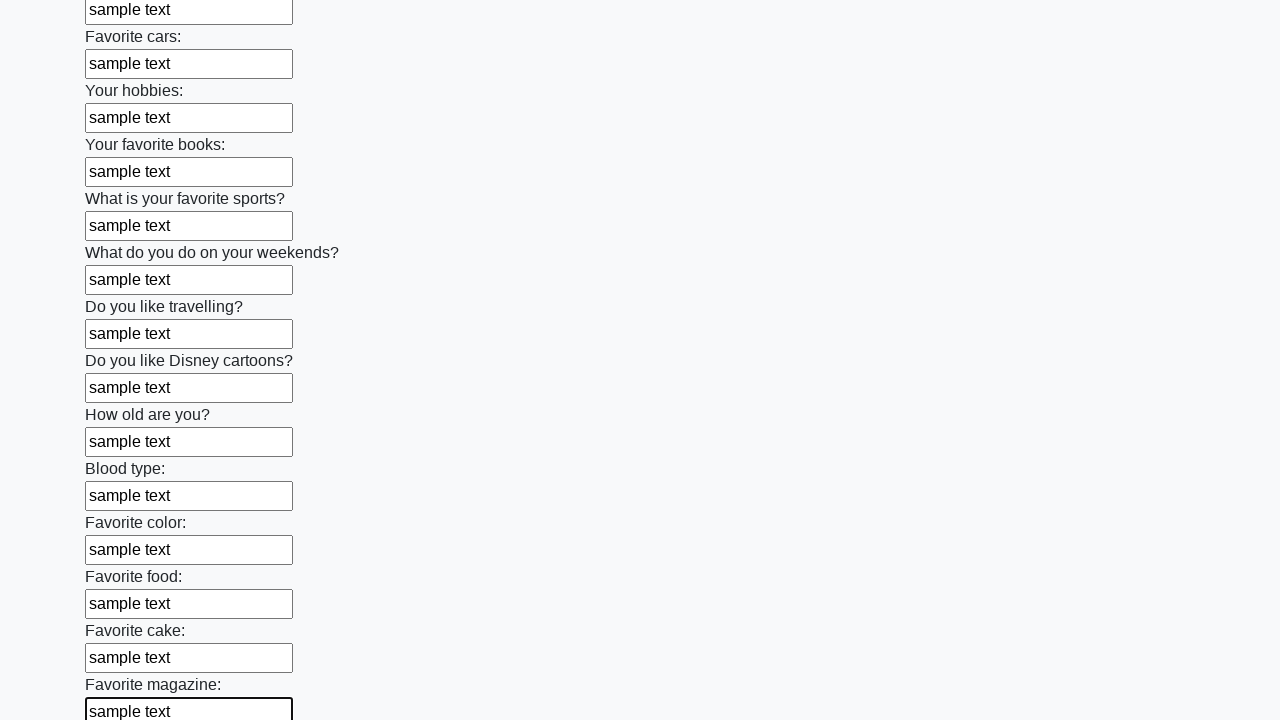

Filled text input field 24 with 'sample text' on input[type='text'] >> nth=23
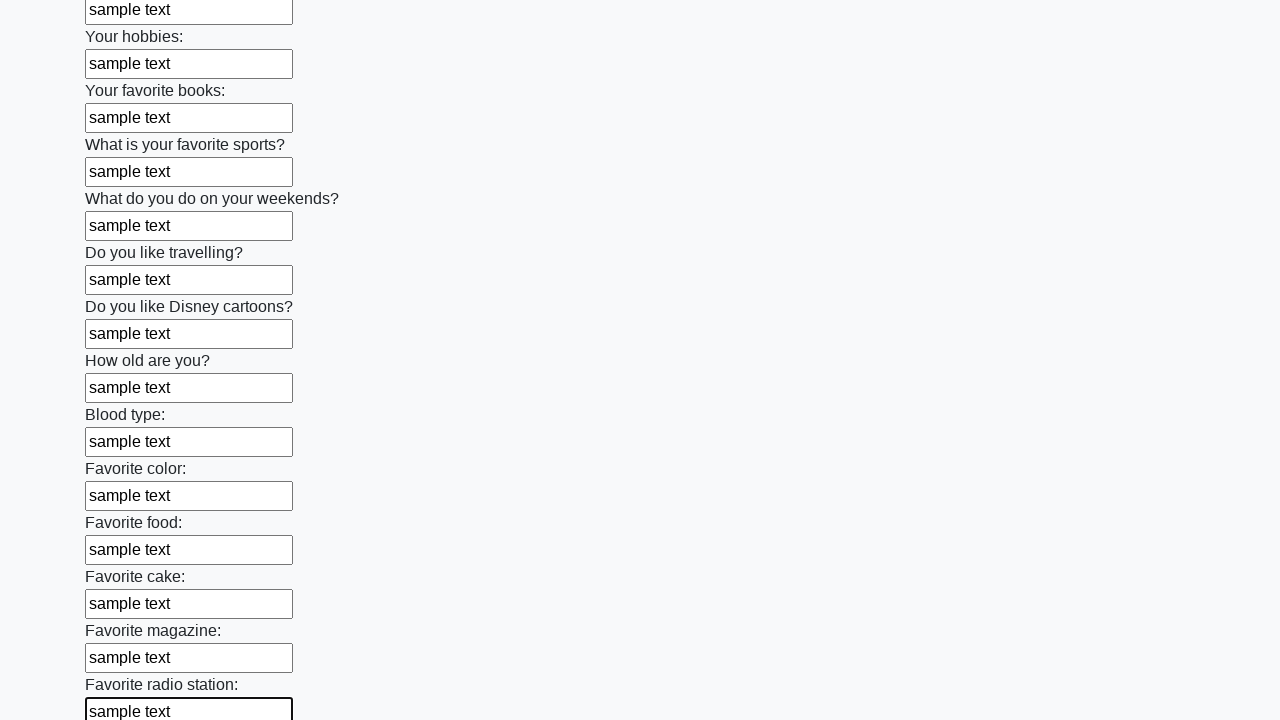

Filled text input field 25 with 'sample text' on input[type='text'] >> nth=24
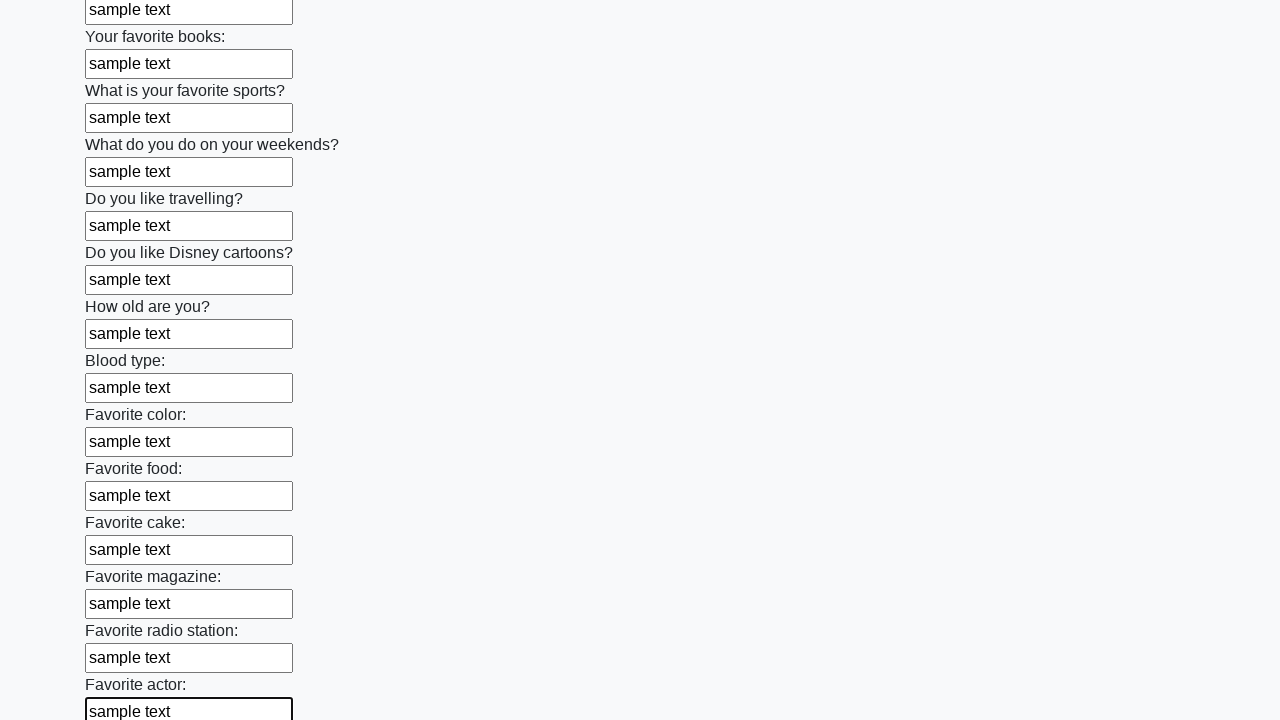

Filled text input field 26 with 'sample text' on input[type='text'] >> nth=25
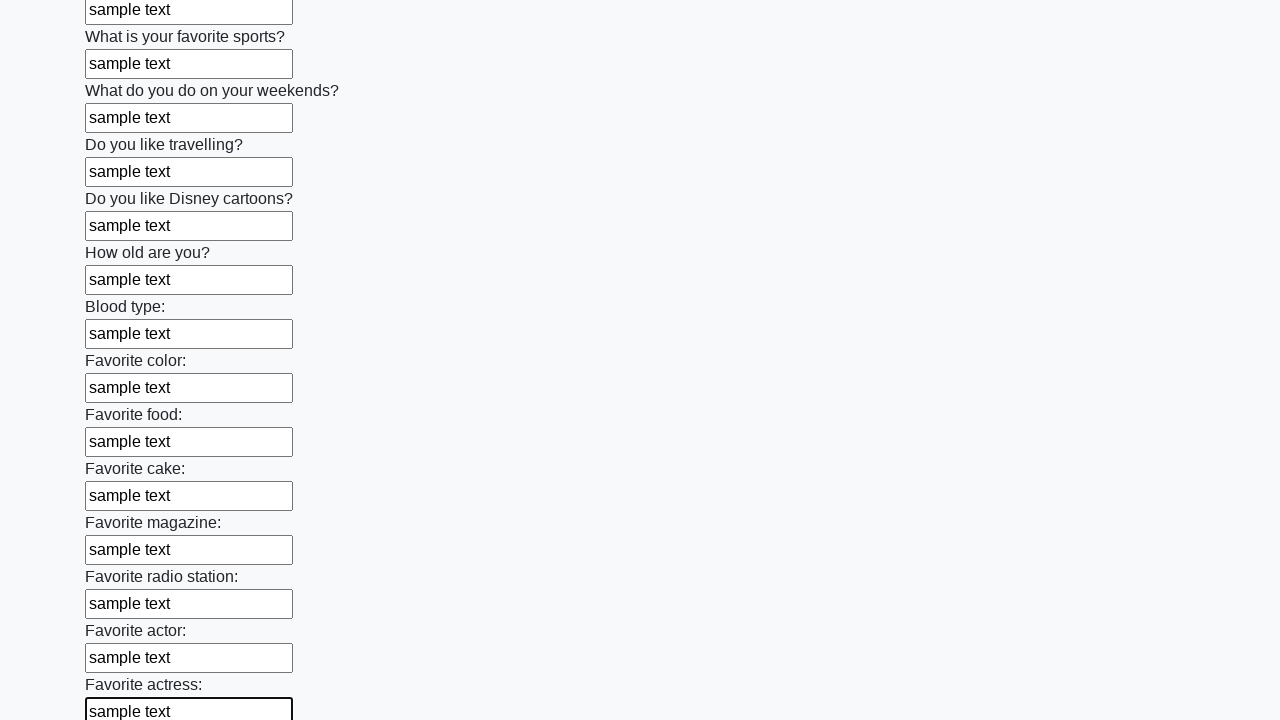

Filled text input field 27 with 'sample text' on input[type='text'] >> nth=26
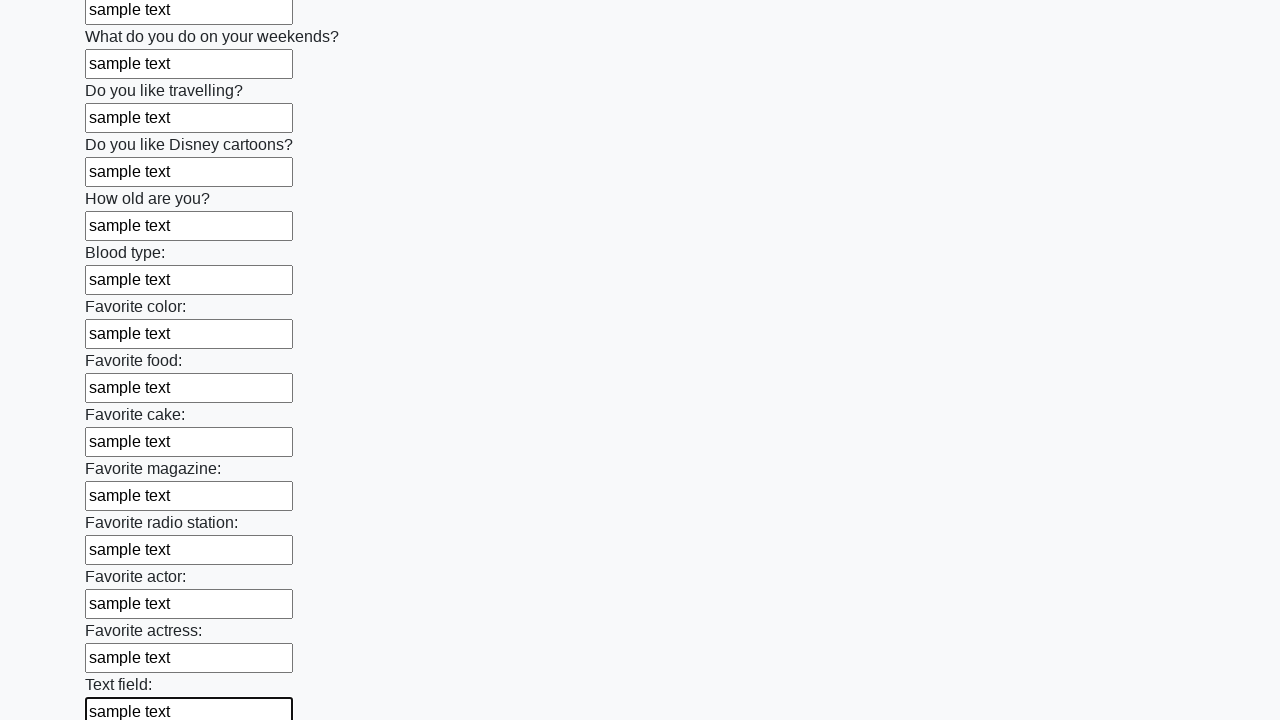

Filled text input field 28 with 'sample text' on input[type='text'] >> nth=27
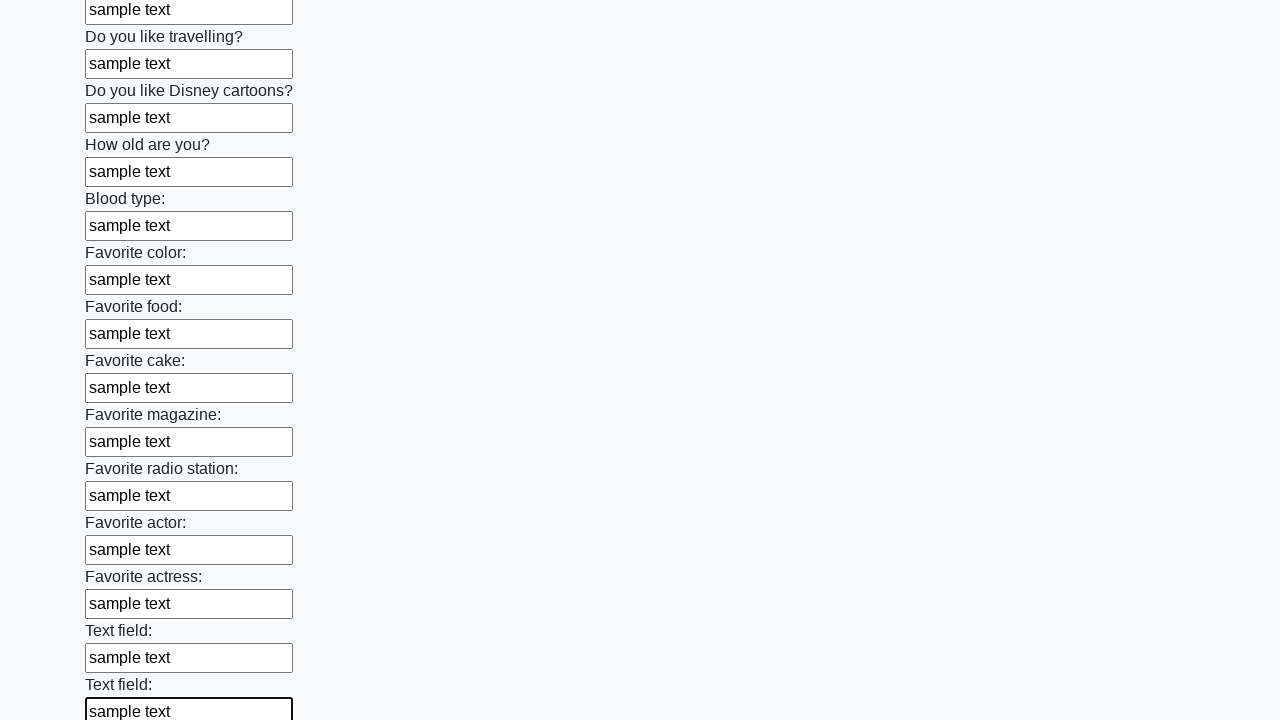

Filled text input field 29 with 'sample text' on input[type='text'] >> nth=28
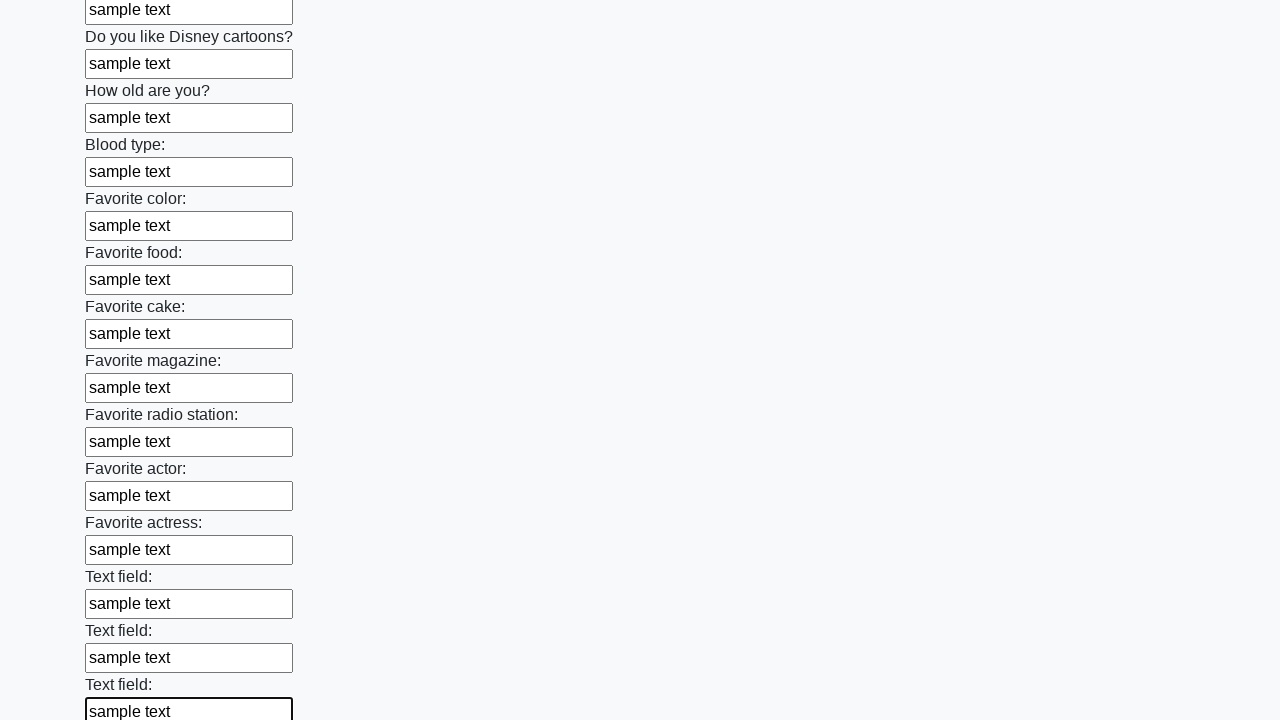

Filled text input field 30 with 'sample text' on input[type='text'] >> nth=29
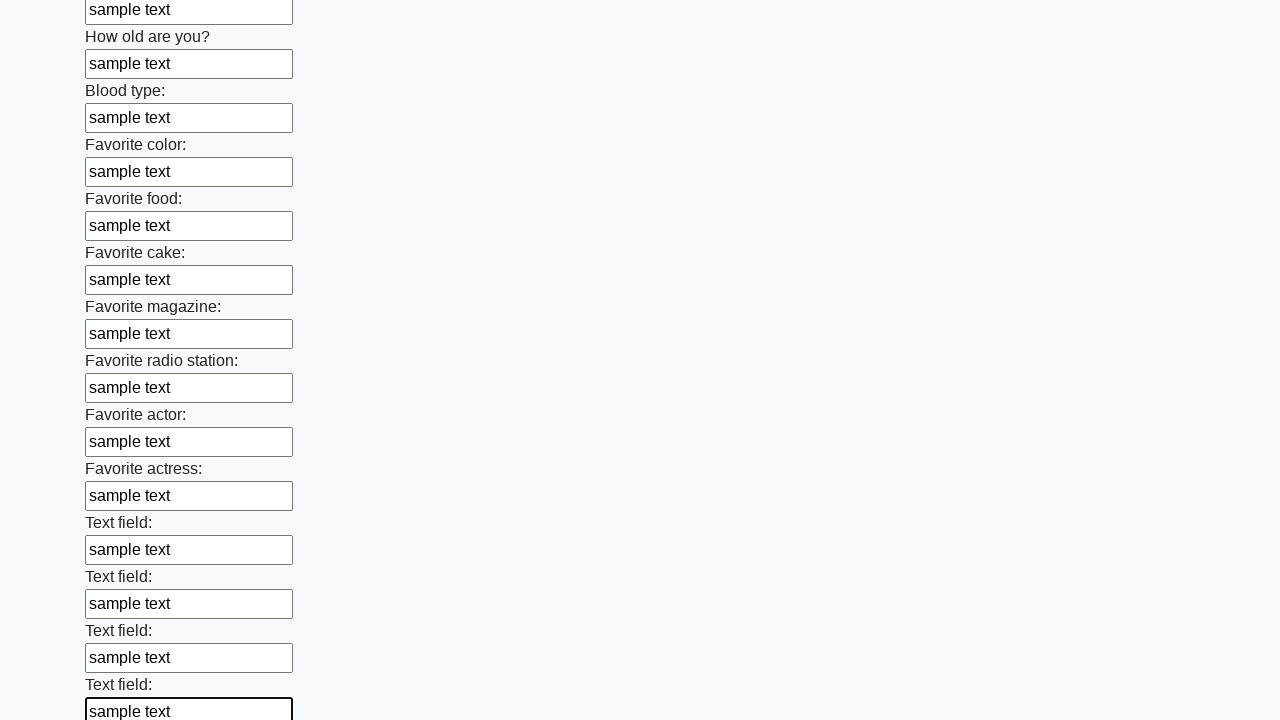

Filled text input field 31 with 'sample text' on input[type='text'] >> nth=30
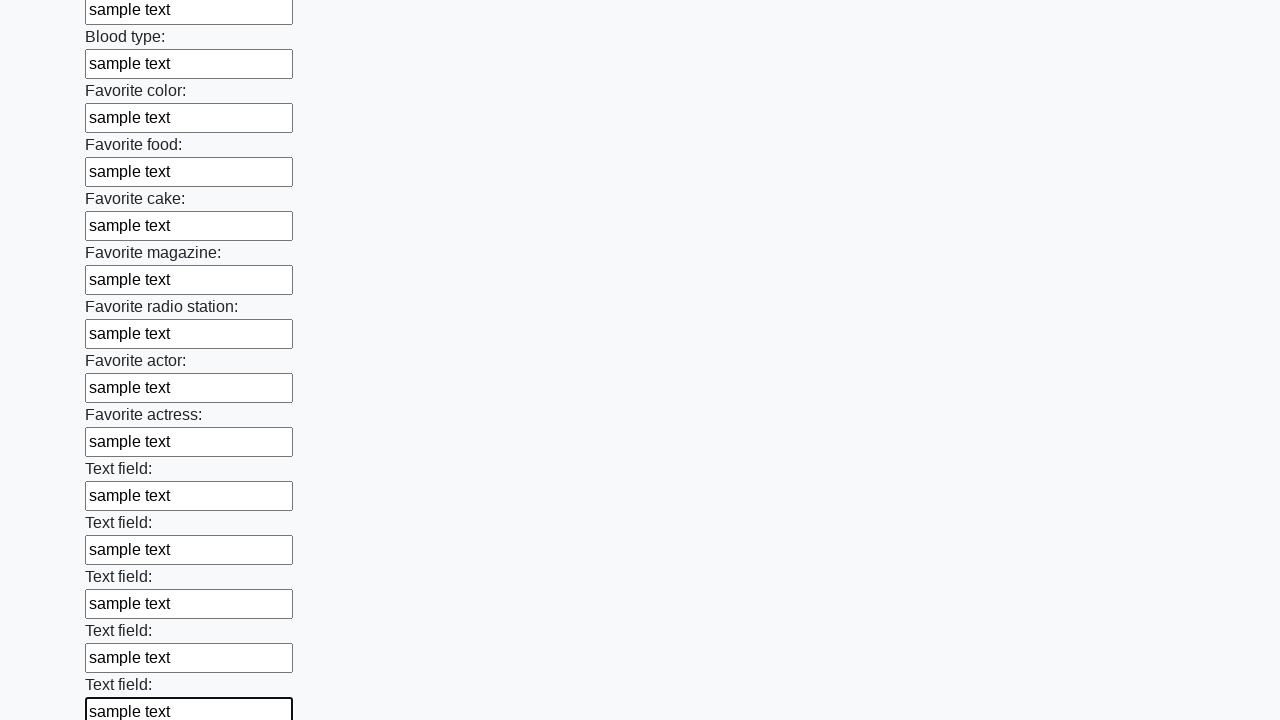

Filled text input field 32 with 'sample text' on input[type='text'] >> nth=31
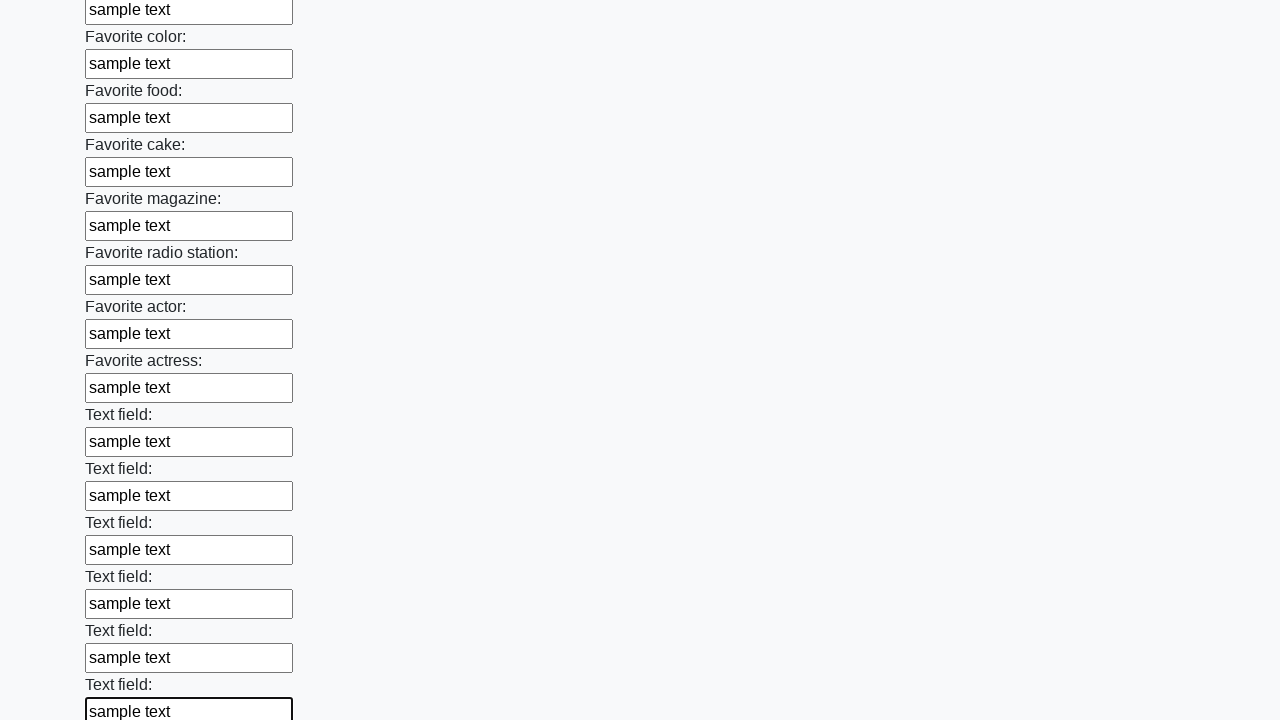

Filled text input field 33 with 'sample text' on input[type='text'] >> nth=32
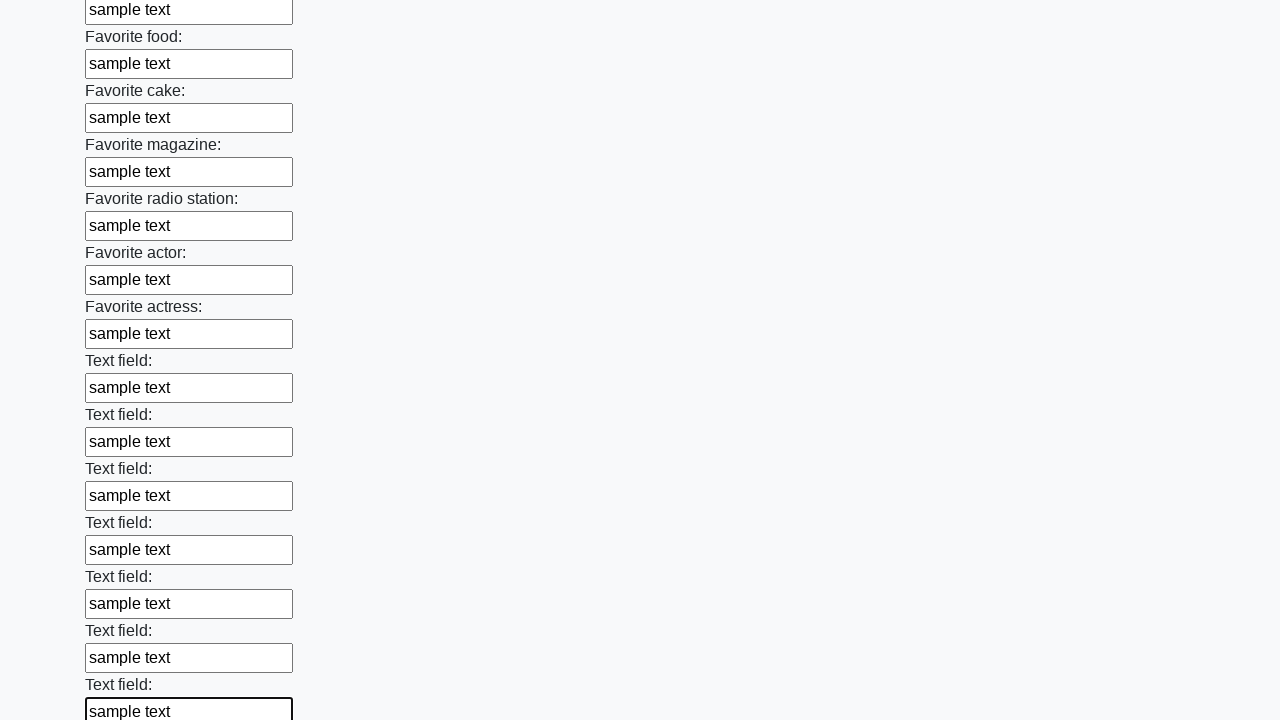

Filled text input field 34 with 'sample text' on input[type='text'] >> nth=33
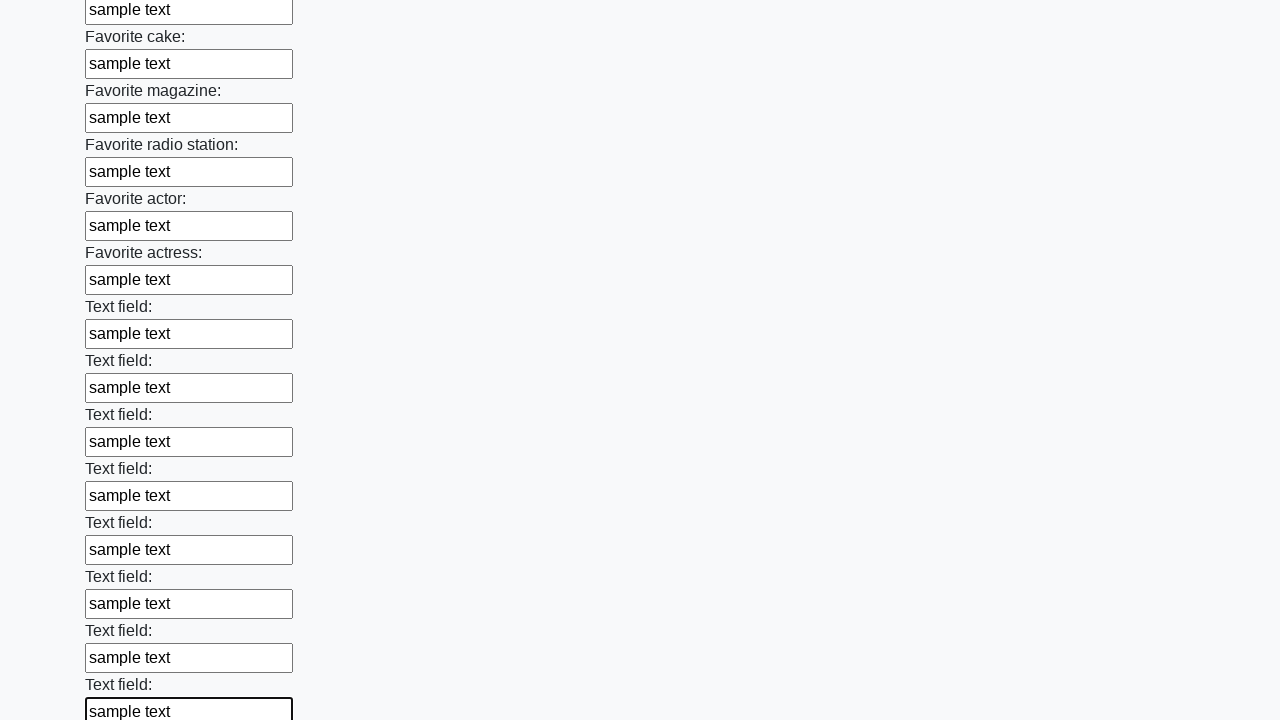

Filled text input field 35 with 'sample text' on input[type='text'] >> nth=34
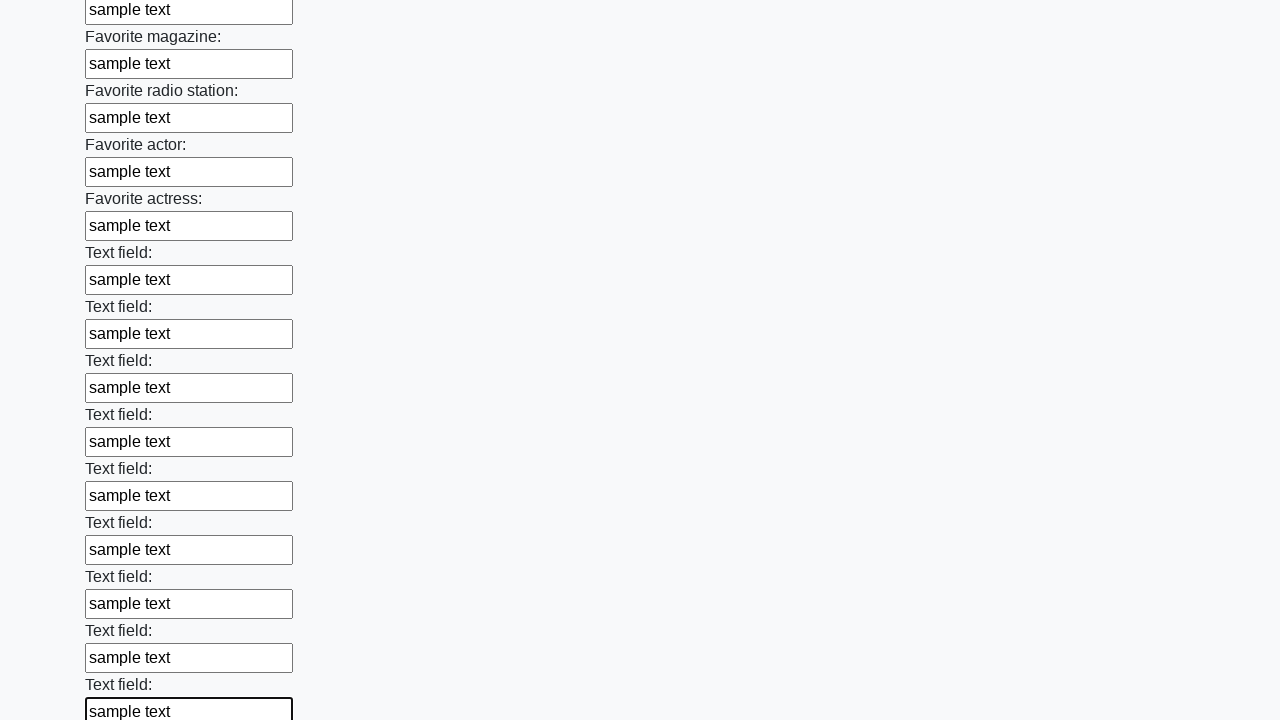

Filled text input field 36 with 'sample text' on input[type='text'] >> nth=35
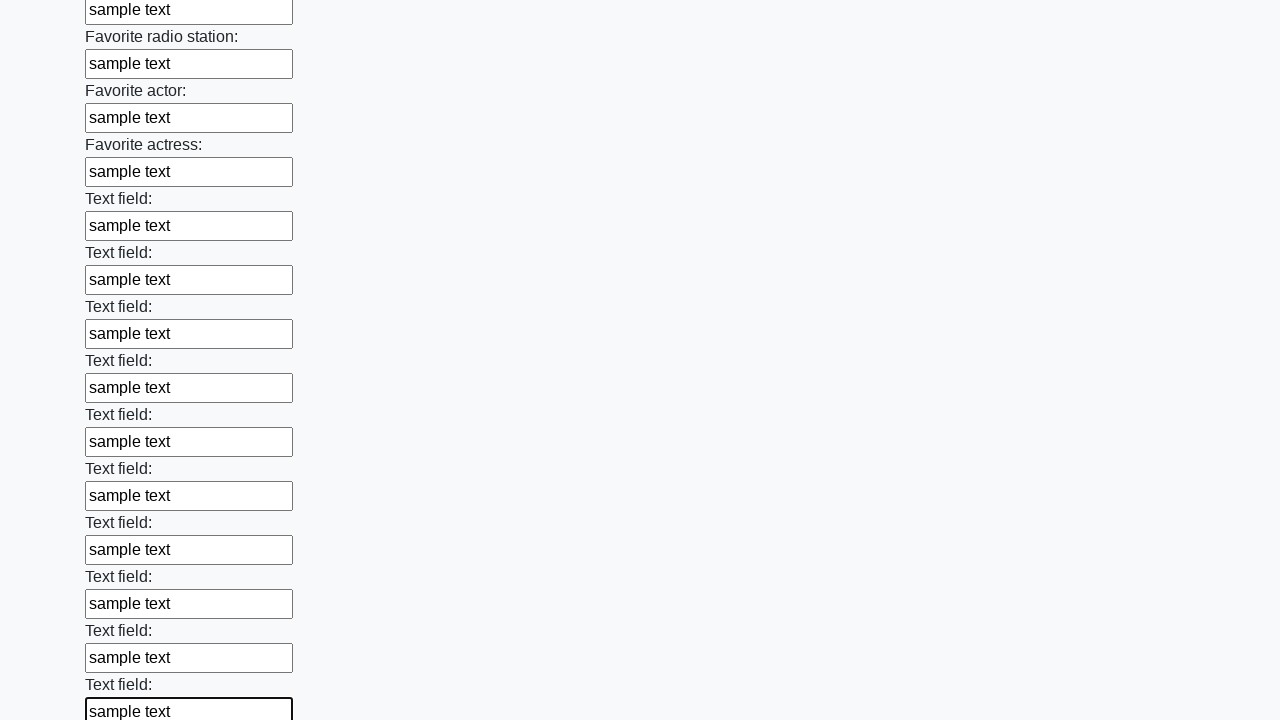

Filled text input field 37 with 'sample text' on input[type='text'] >> nth=36
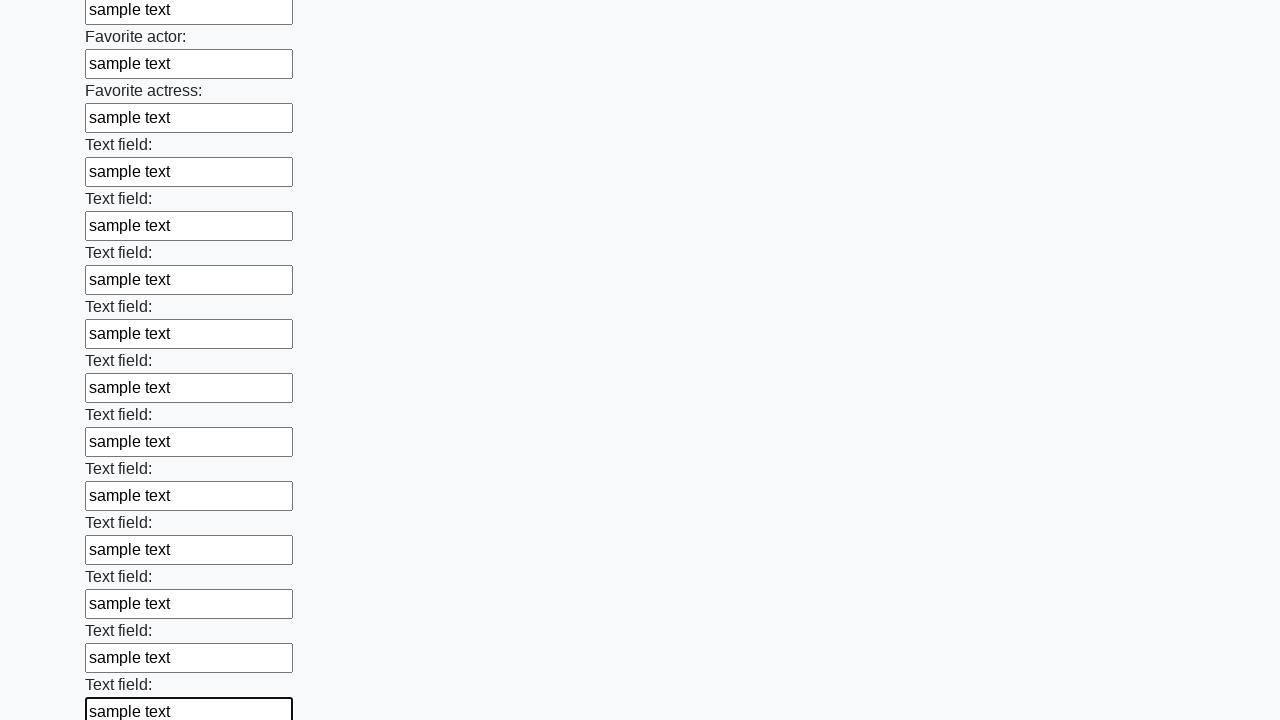

Filled text input field 38 with 'sample text' on input[type='text'] >> nth=37
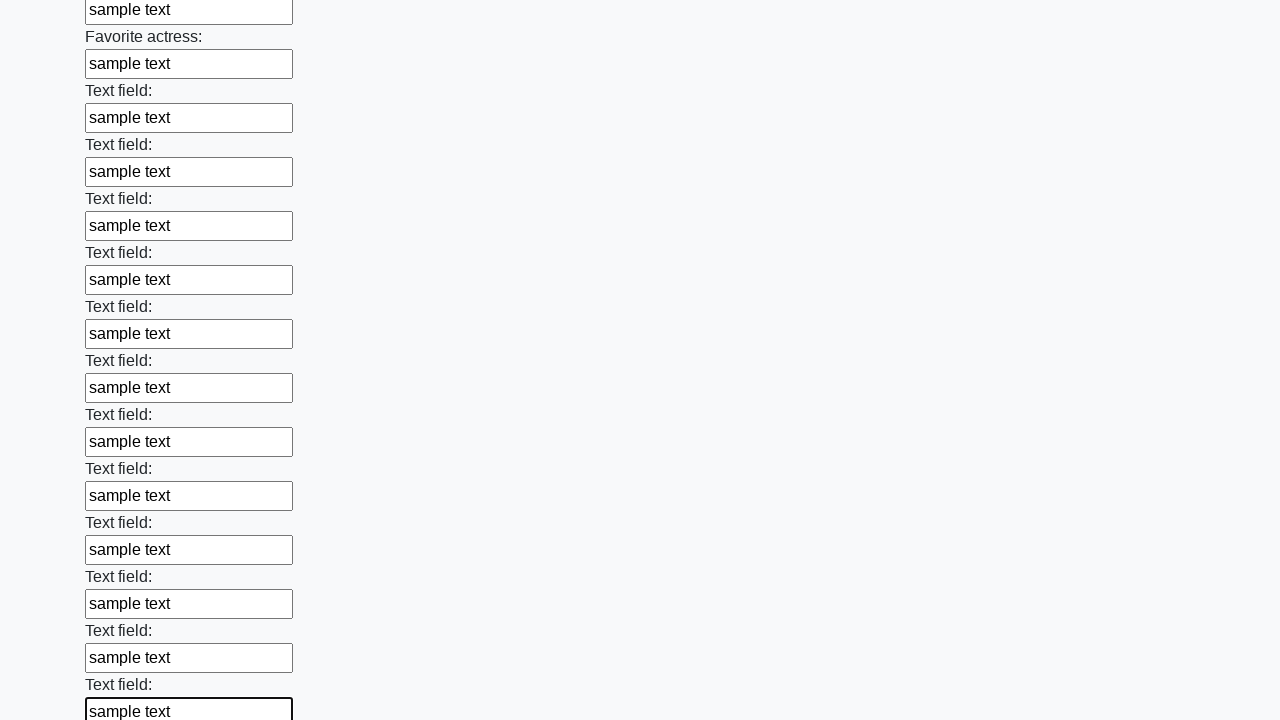

Filled text input field 39 with 'sample text' on input[type='text'] >> nth=38
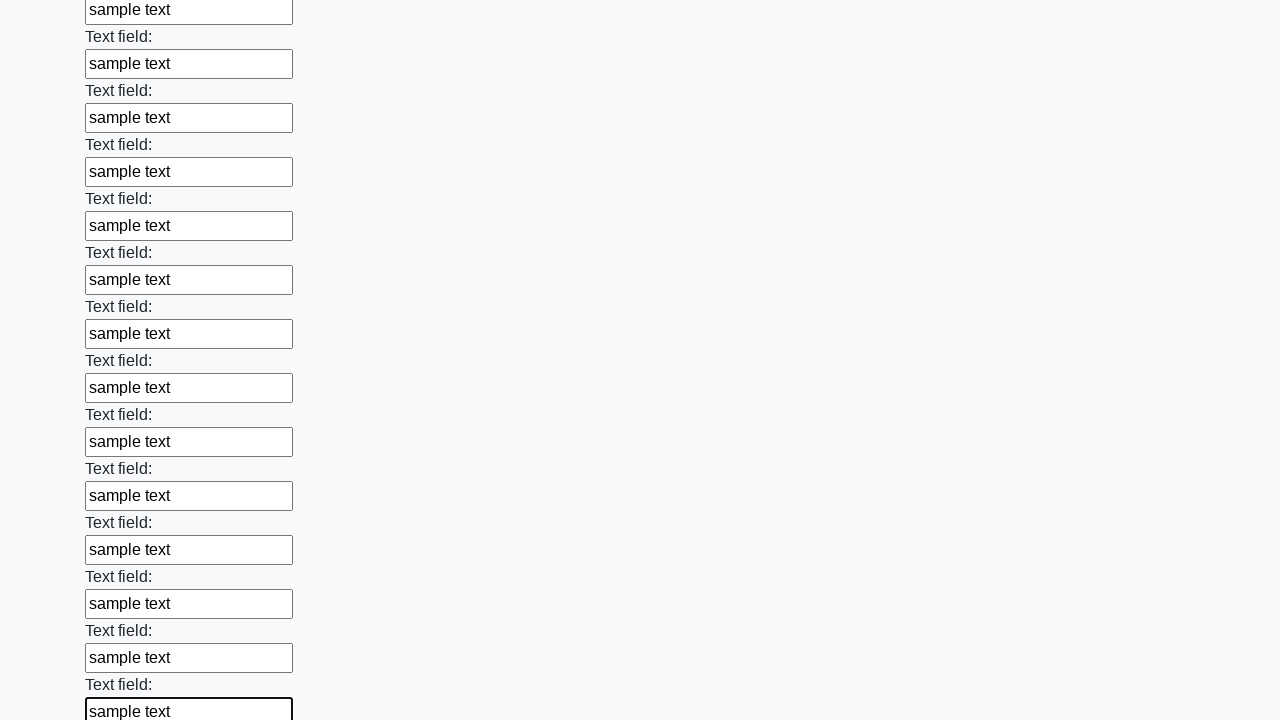

Filled text input field 40 with 'sample text' on input[type='text'] >> nth=39
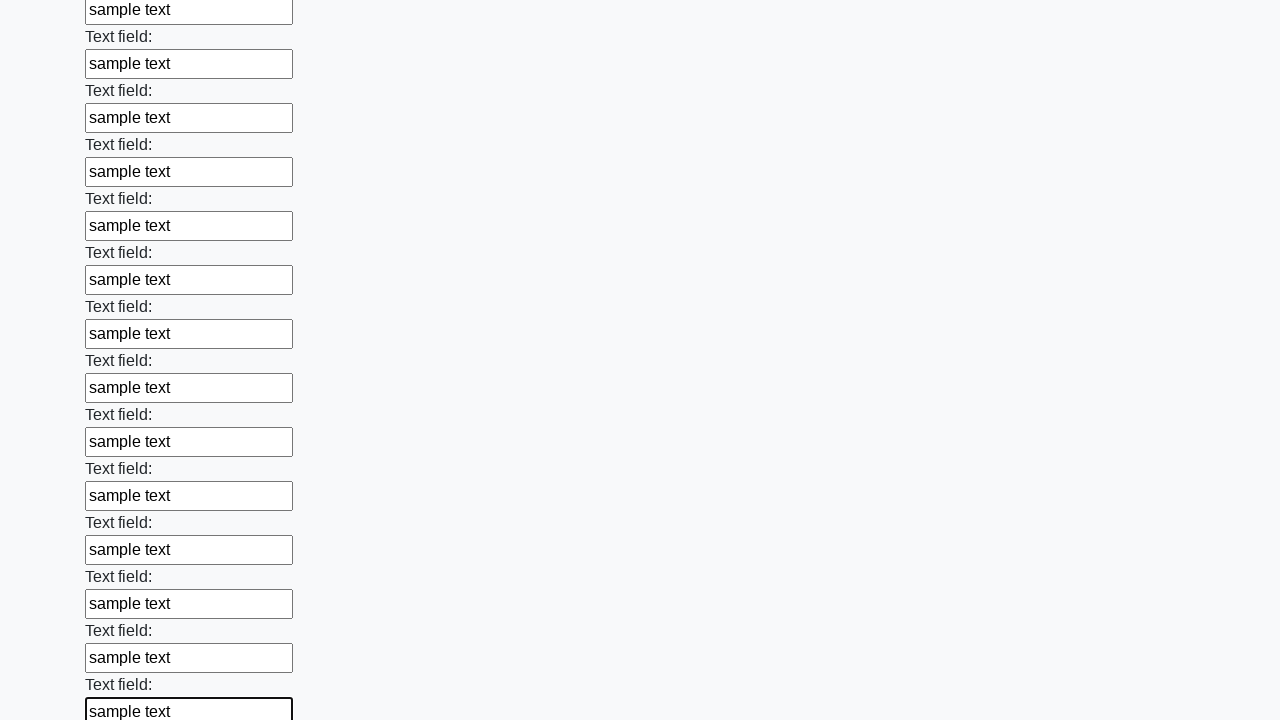

Filled text input field 41 with 'sample text' on input[type='text'] >> nth=40
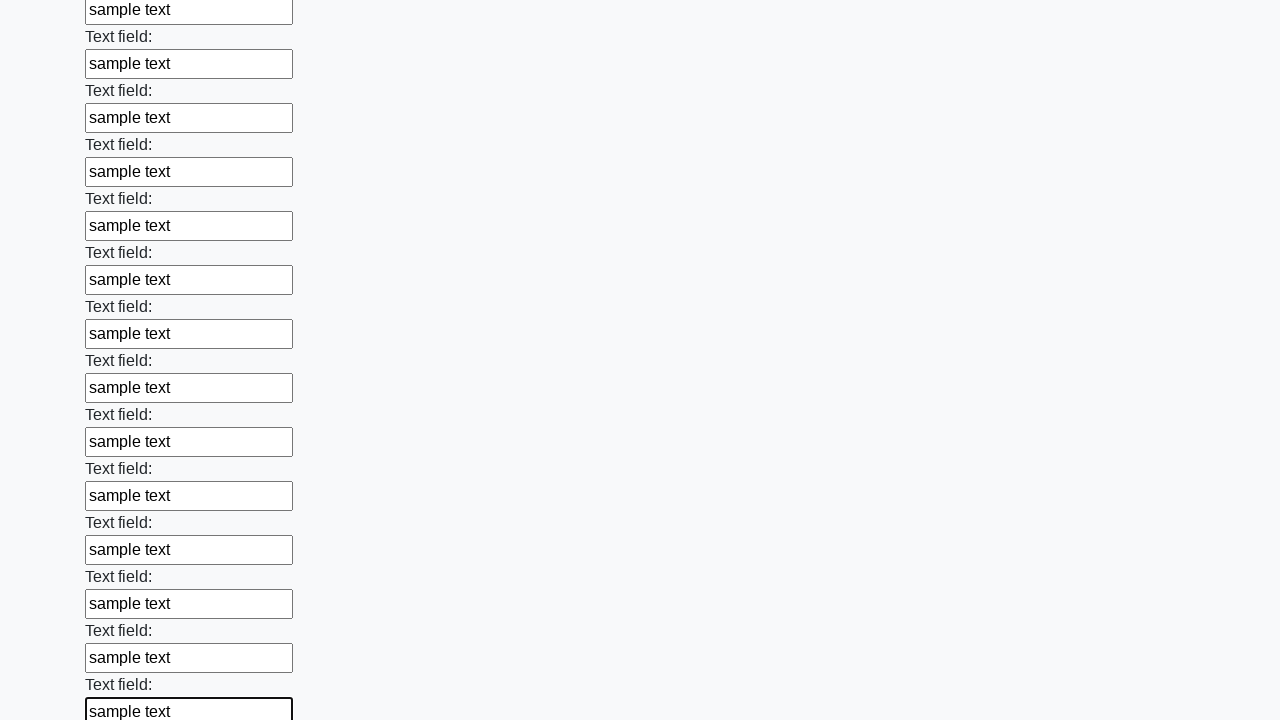

Filled text input field 42 with 'sample text' on input[type='text'] >> nth=41
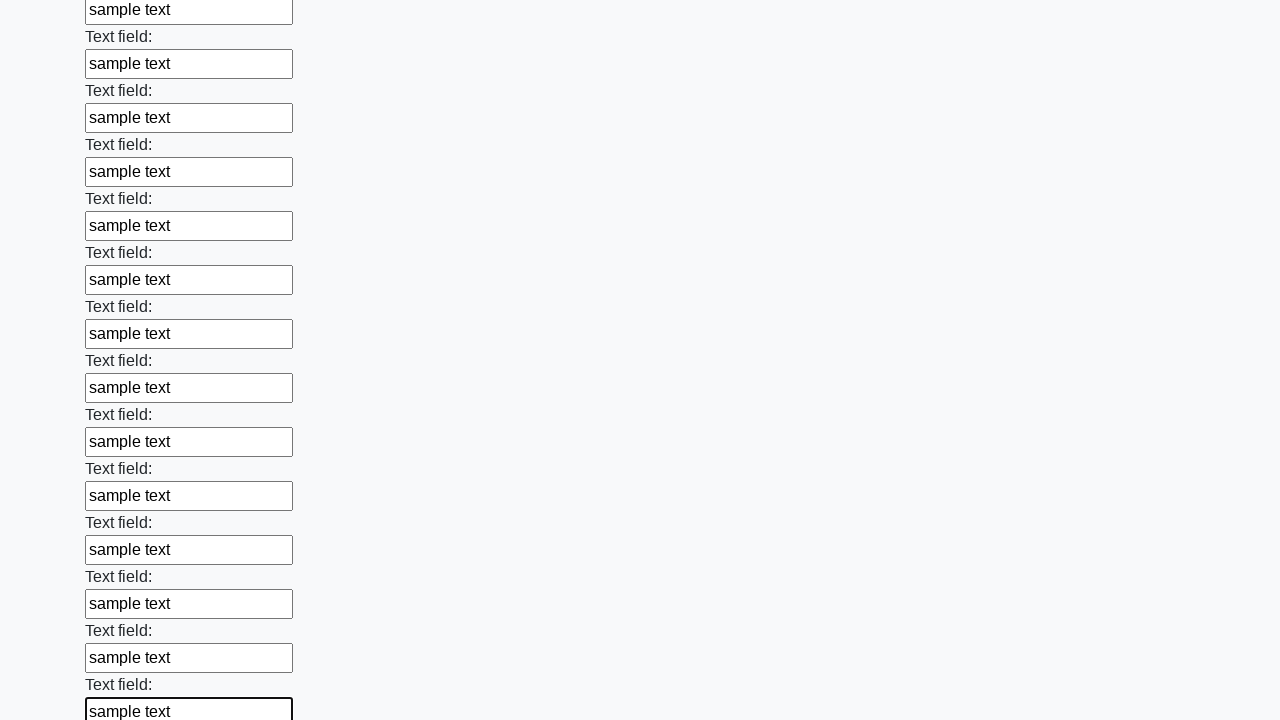

Filled text input field 43 with 'sample text' on input[type='text'] >> nth=42
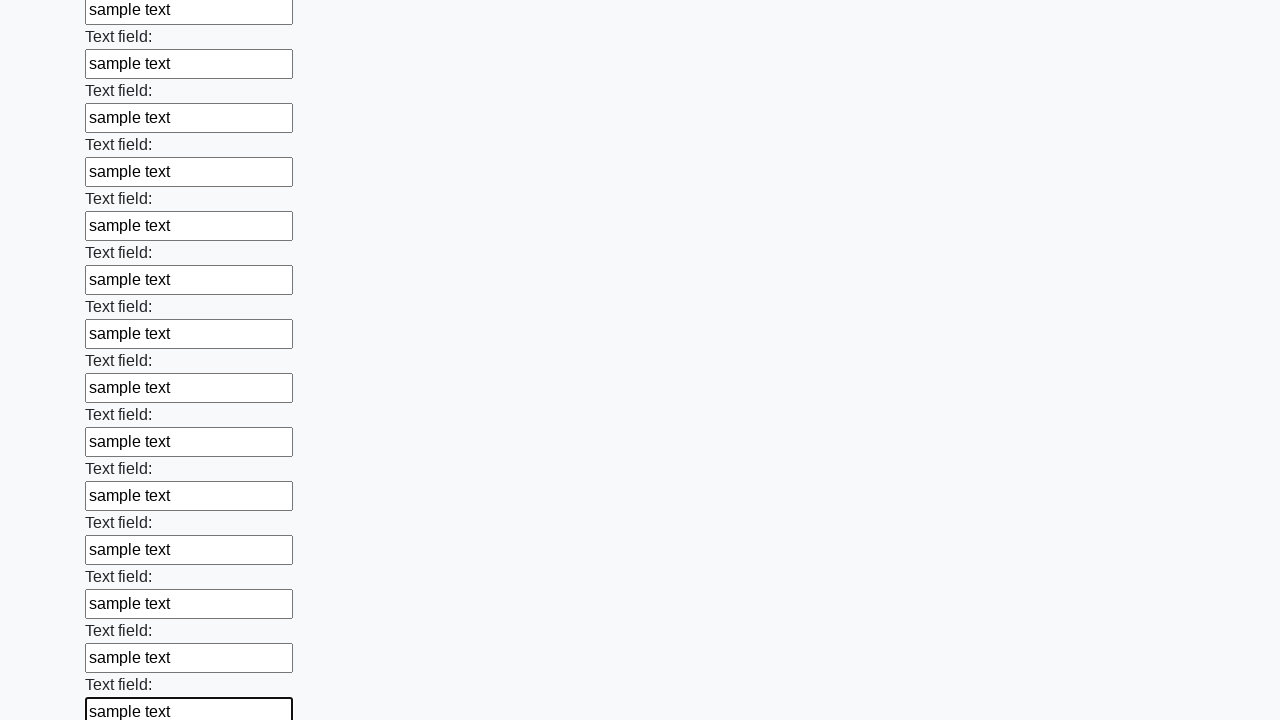

Filled text input field 44 with 'sample text' on input[type='text'] >> nth=43
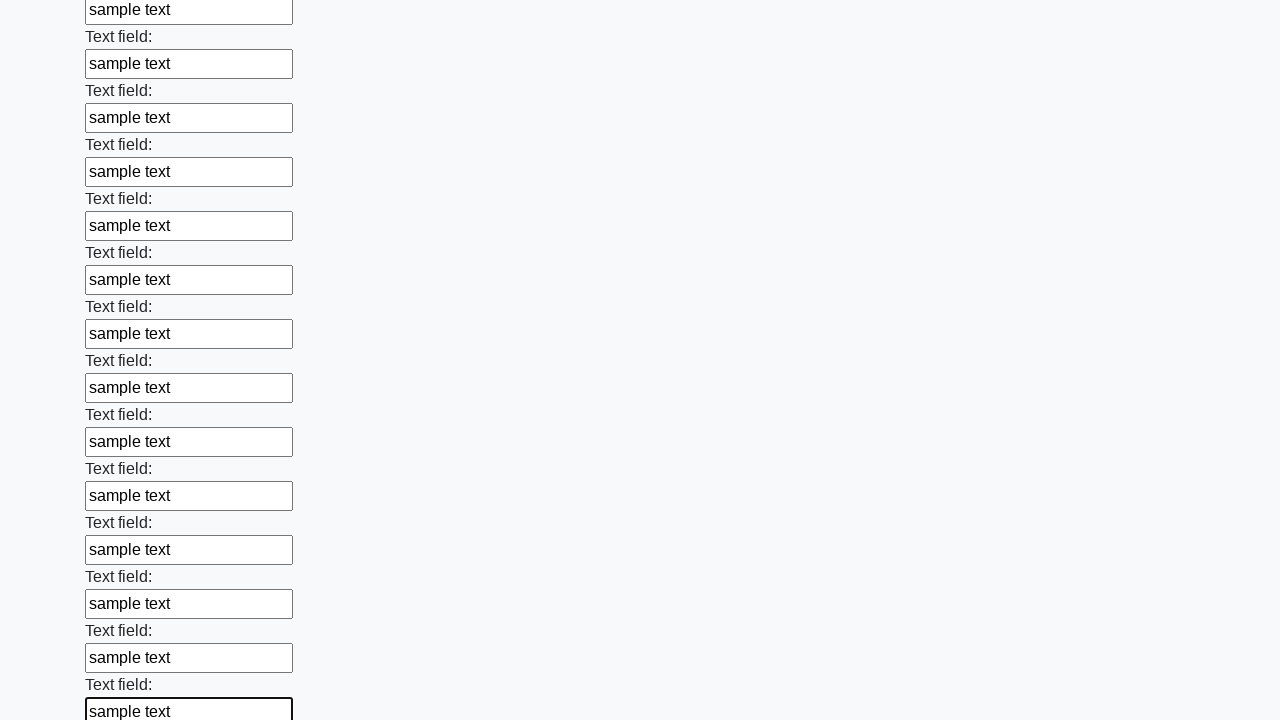

Filled text input field 45 with 'sample text' on input[type='text'] >> nth=44
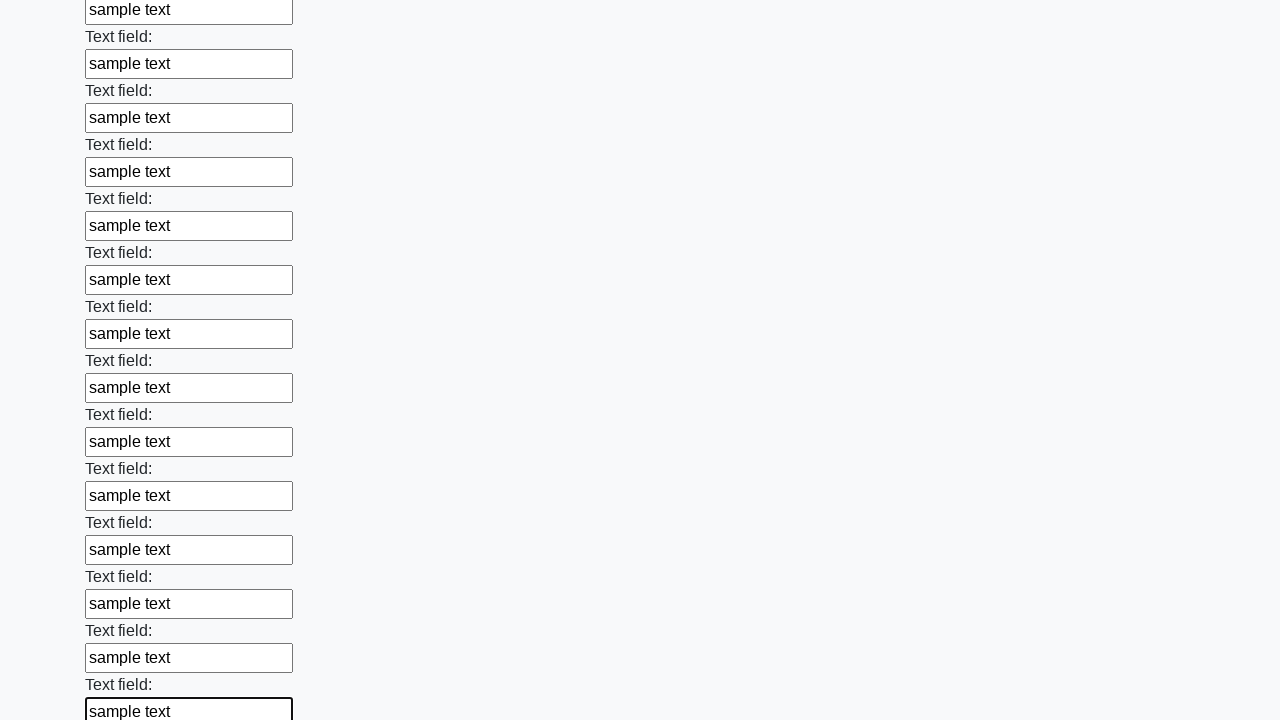

Filled text input field 46 with 'sample text' on input[type='text'] >> nth=45
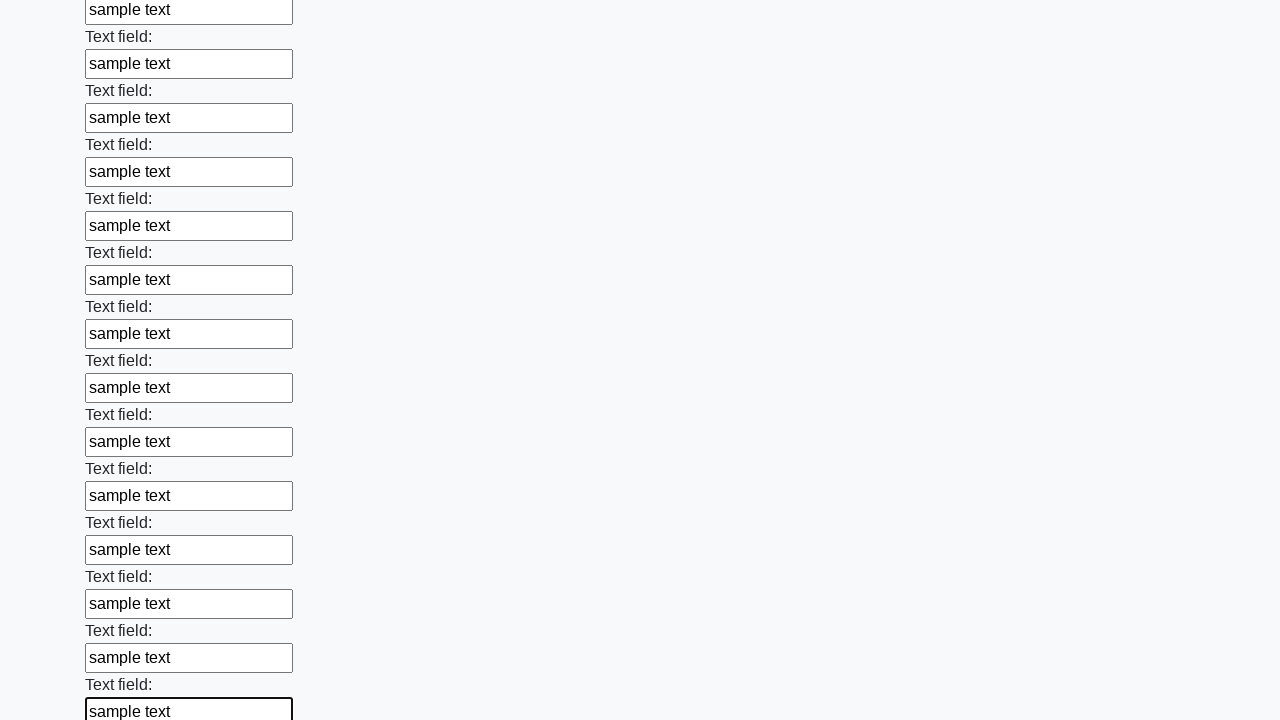

Filled text input field 47 with 'sample text' on input[type='text'] >> nth=46
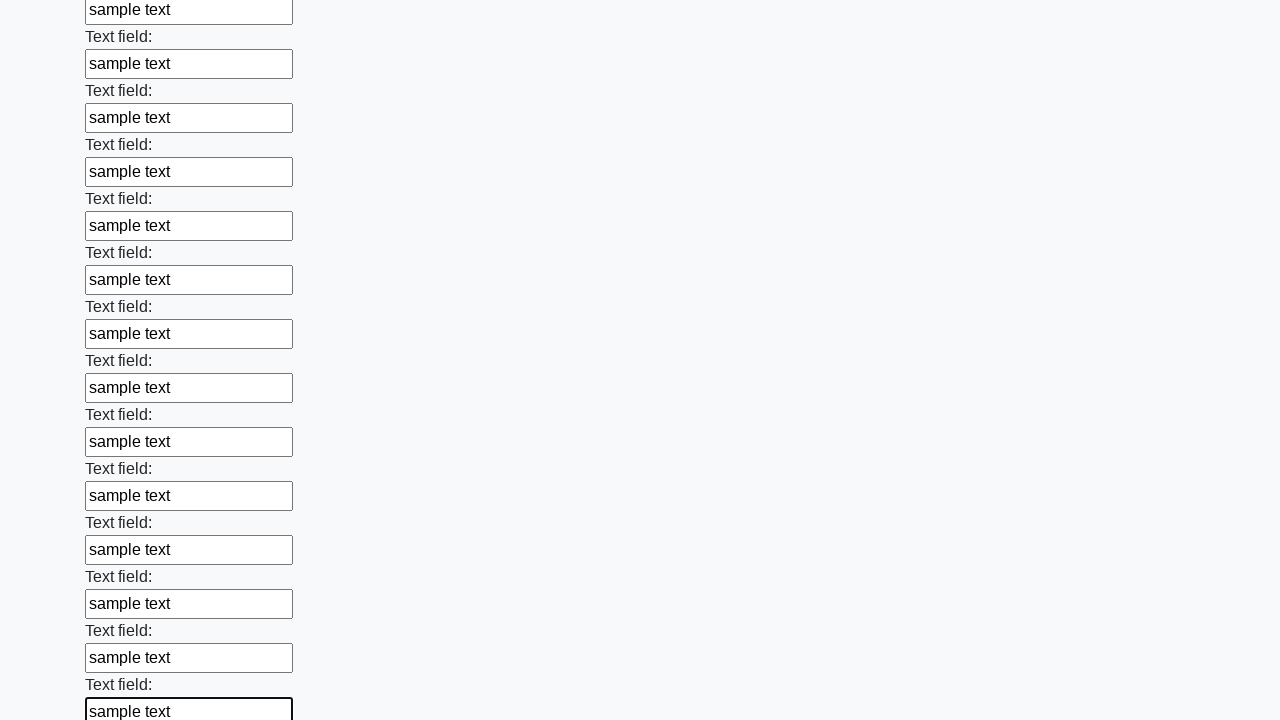

Filled text input field 48 with 'sample text' on input[type='text'] >> nth=47
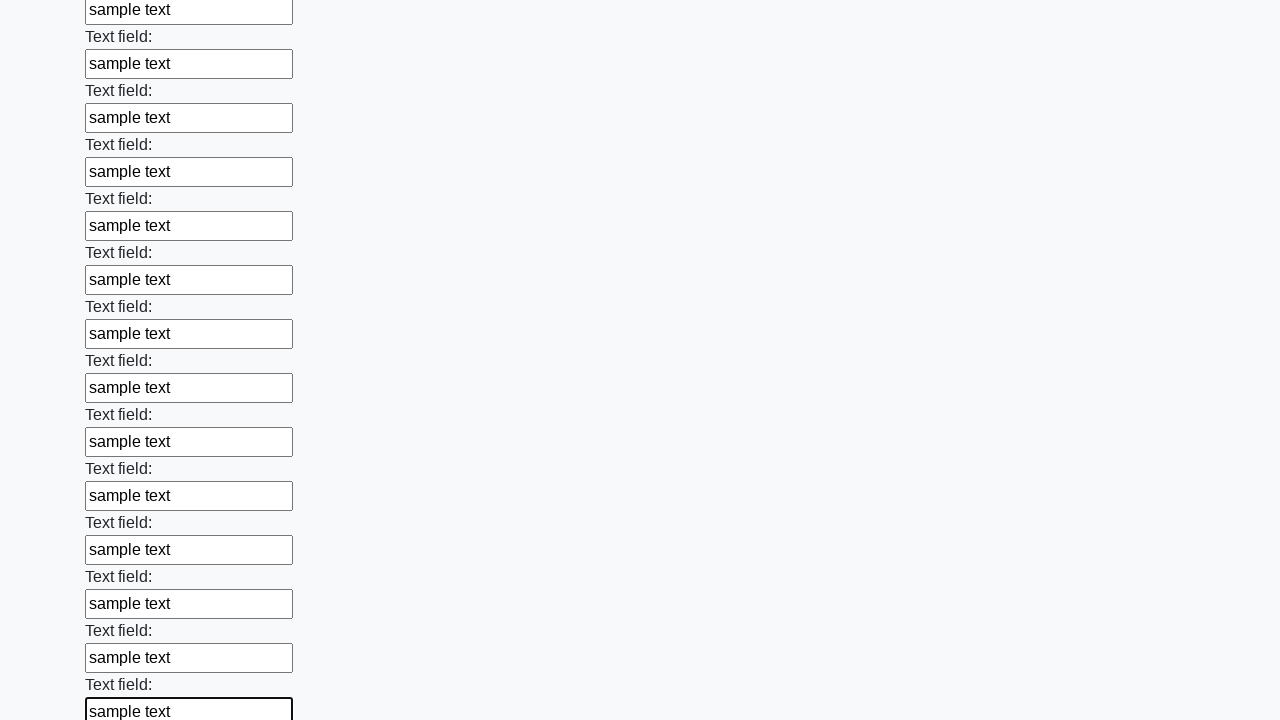

Filled text input field 49 with 'sample text' on input[type='text'] >> nth=48
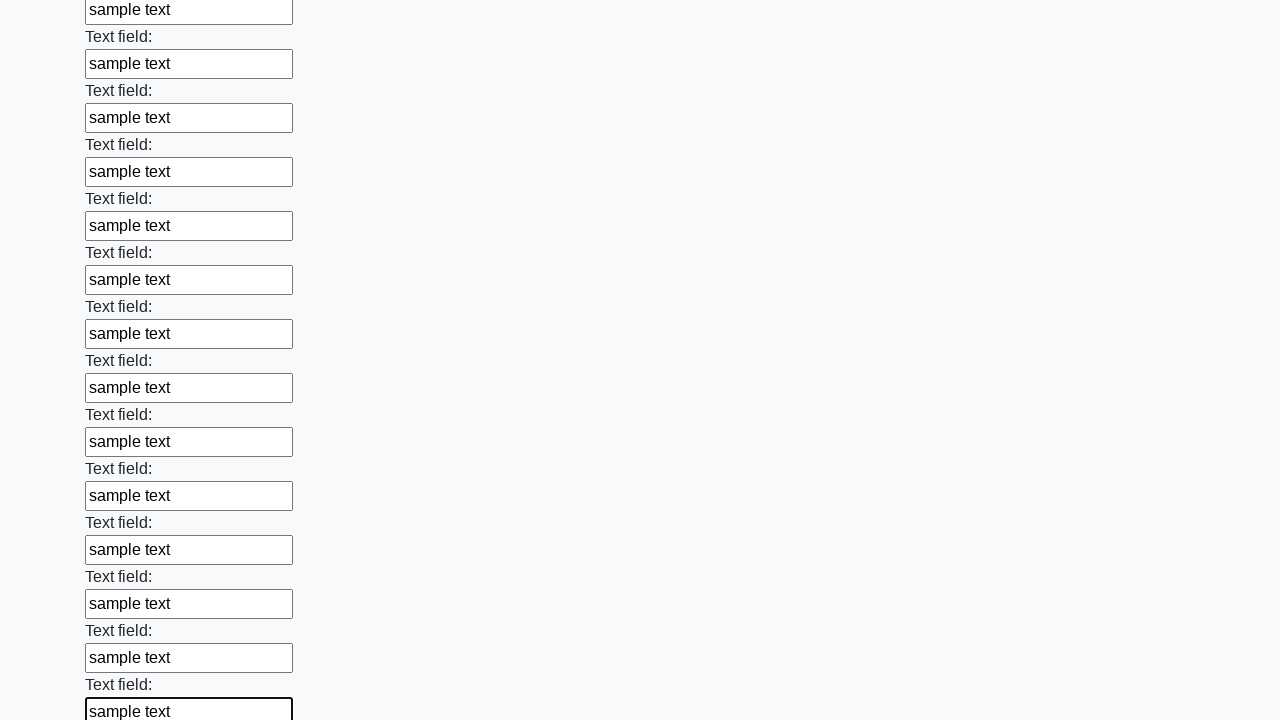

Filled text input field 50 with 'sample text' on input[type='text'] >> nth=49
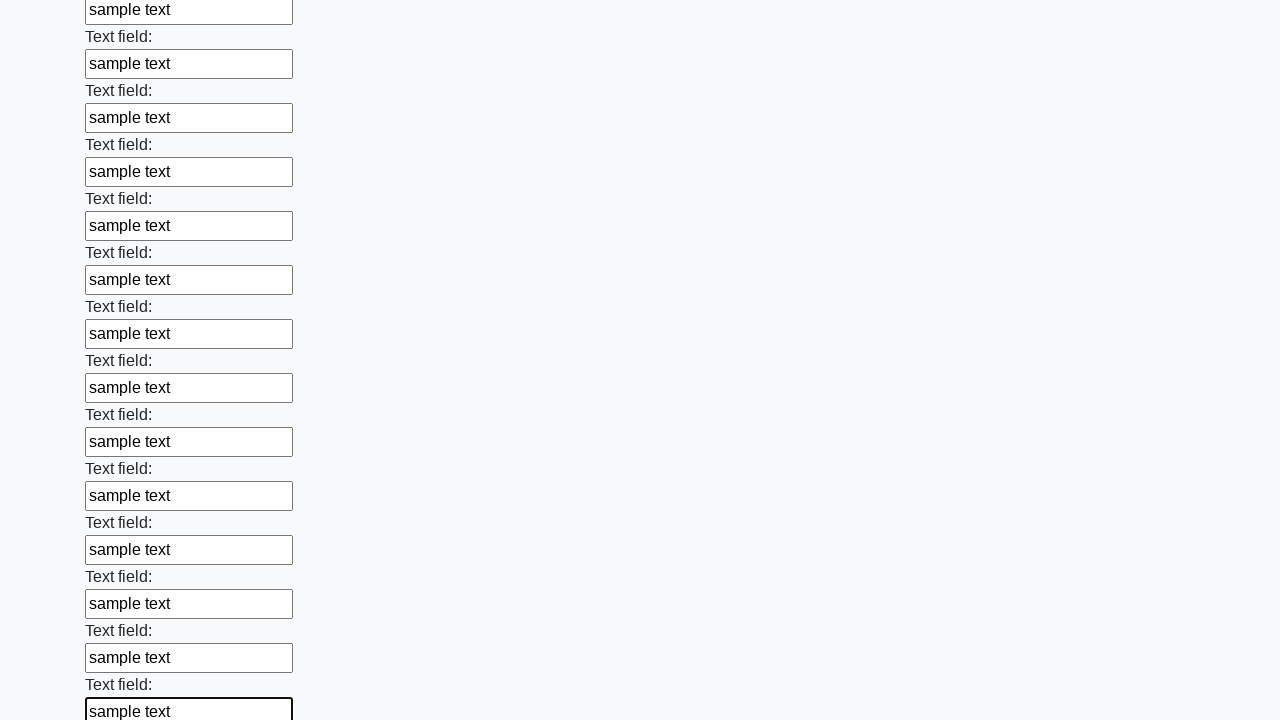

Filled text input field 51 with 'sample text' on input[type='text'] >> nth=50
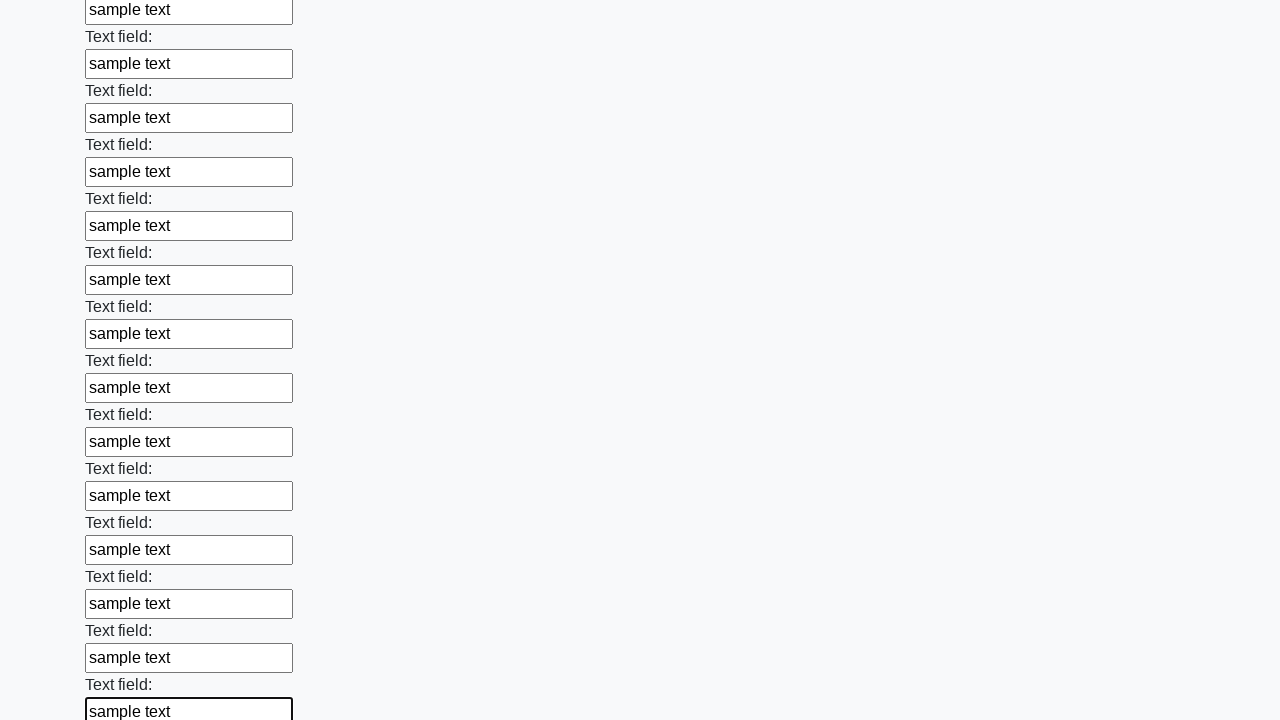

Filled text input field 52 with 'sample text' on input[type='text'] >> nth=51
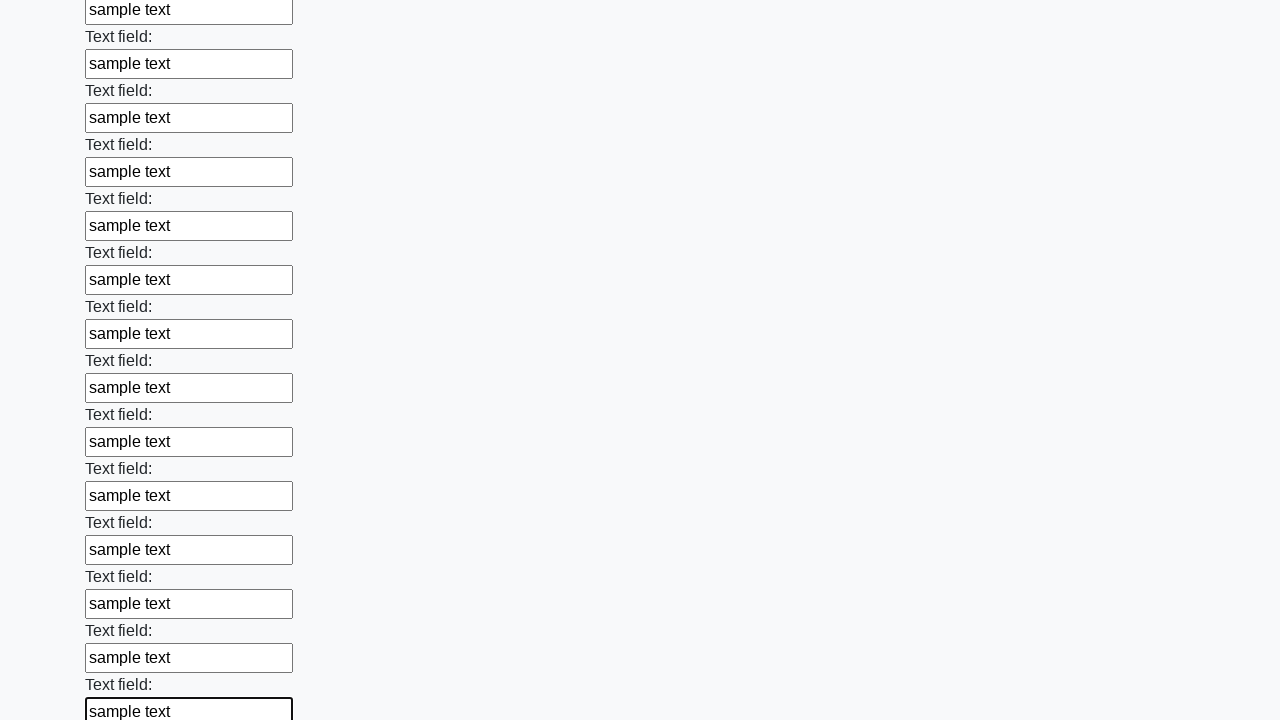

Filled text input field 53 with 'sample text' on input[type='text'] >> nth=52
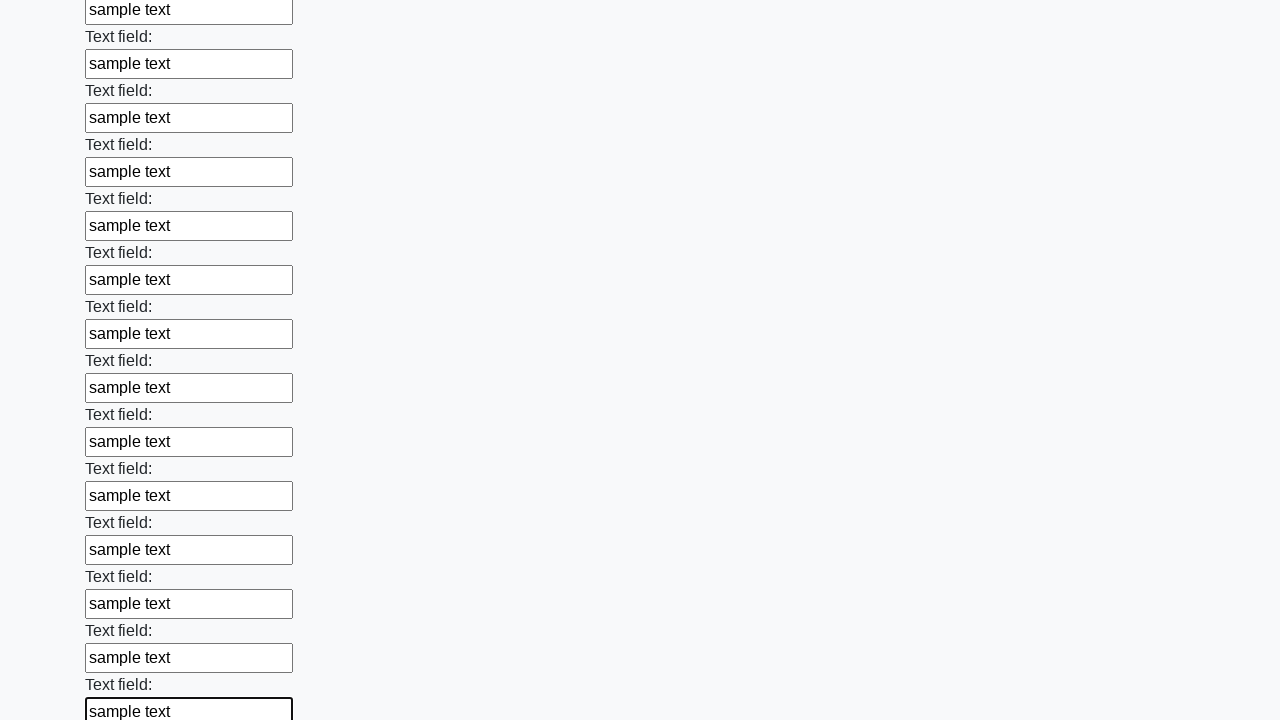

Filled text input field 54 with 'sample text' on input[type='text'] >> nth=53
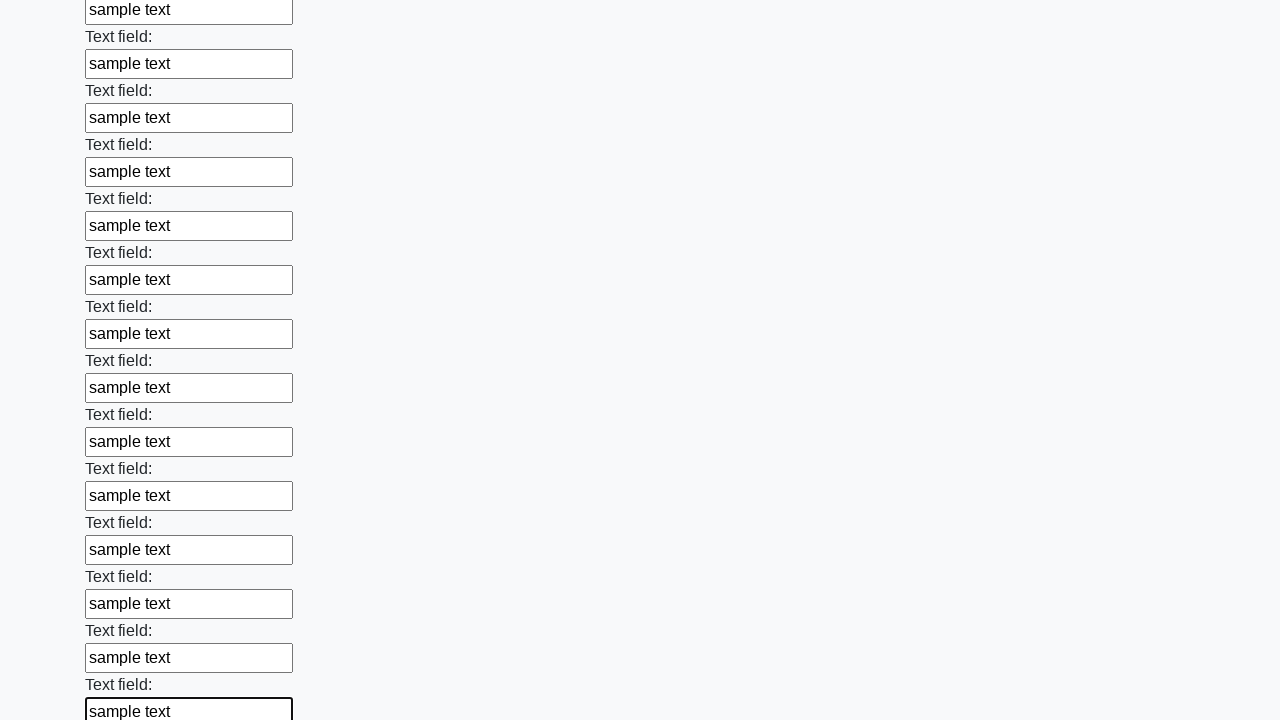

Filled text input field 55 with 'sample text' on input[type='text'] >> nth=54
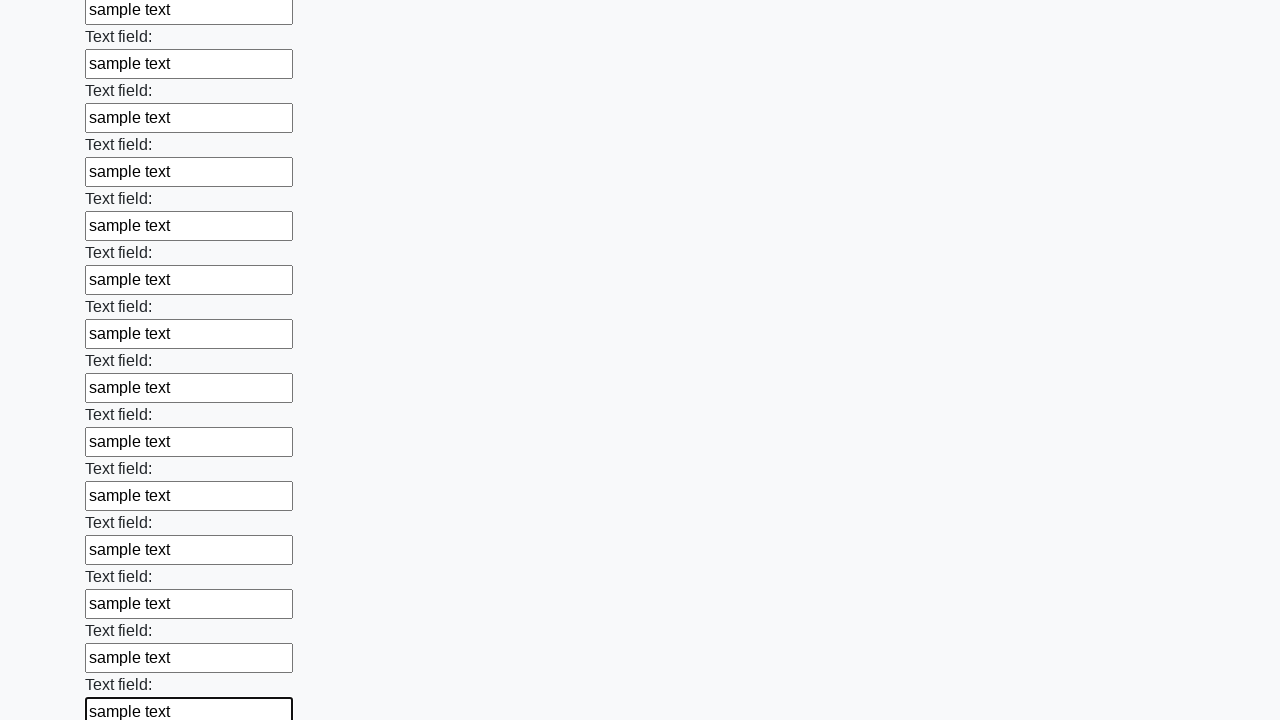

Filled text input field 56 with 'sample text' on input[type='text'] >> nth=55
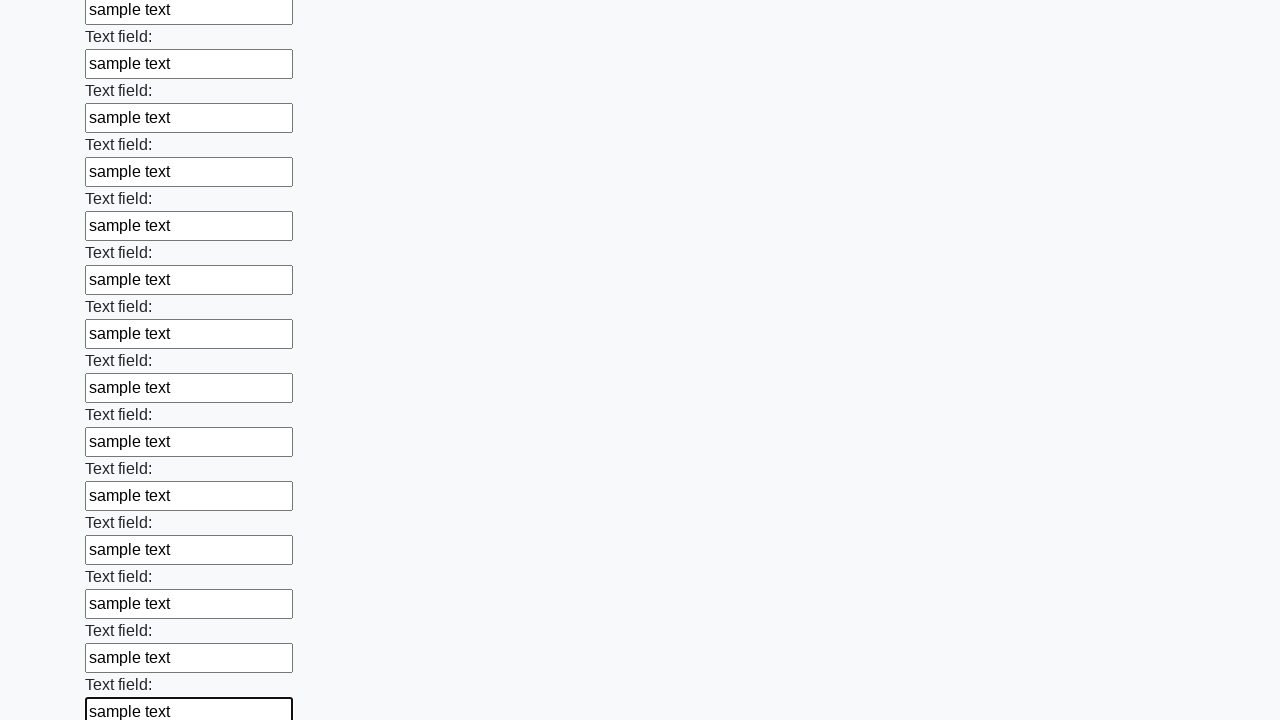

Filled text input field 57 with 'sample text' on input[type='text'] >> nth=56
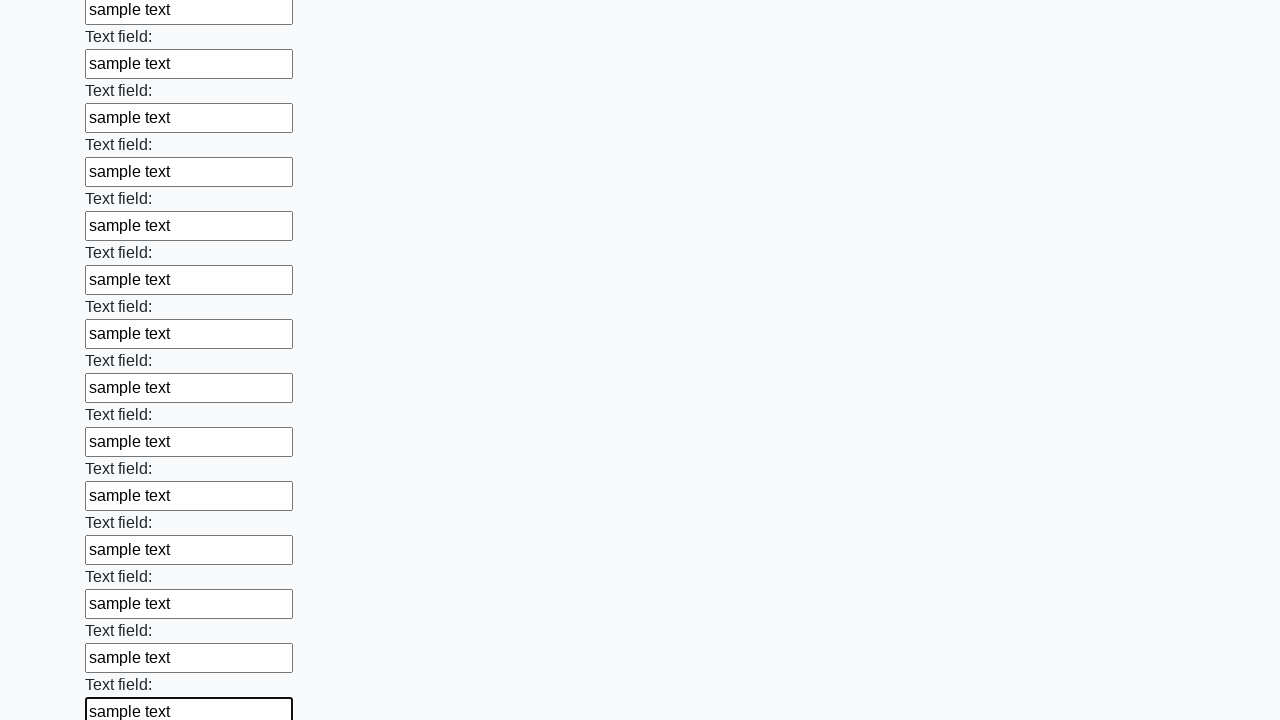

Filled text input field 58 with 'sample text' on input[type='text'] >> nth=57
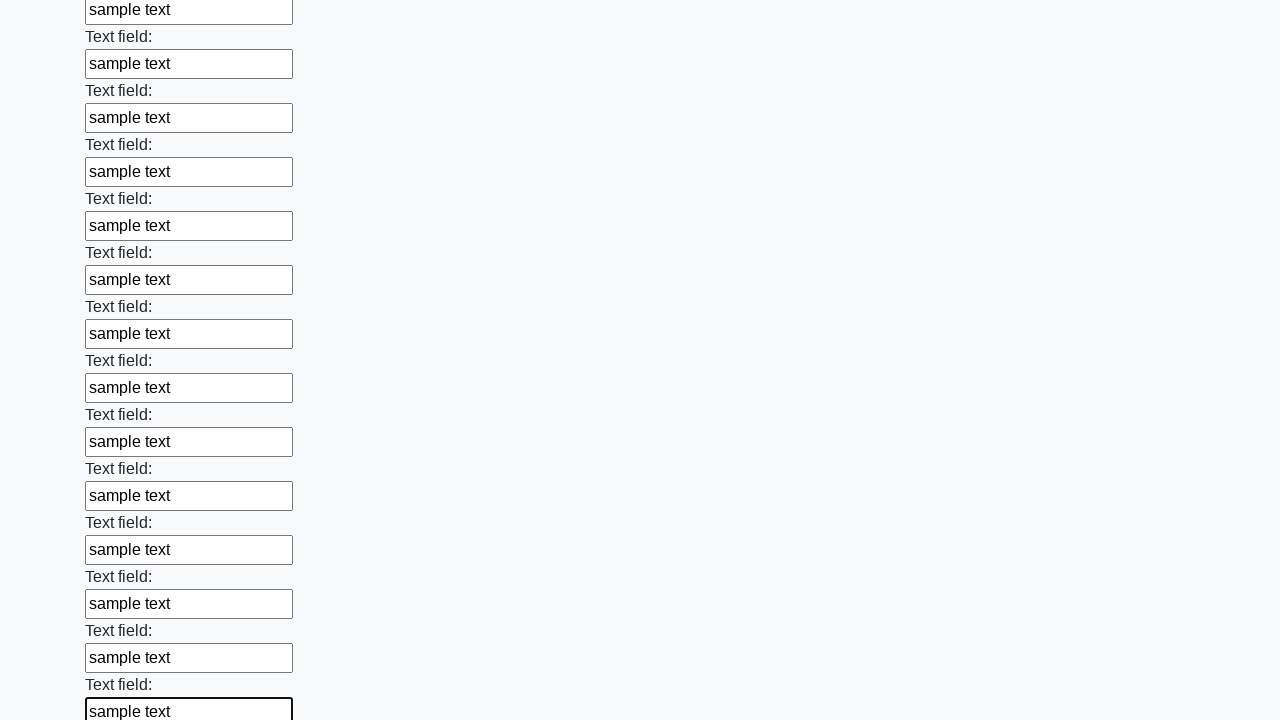

Filled text input field 59 with 'sample text' on input[type='text'] >> nth=58
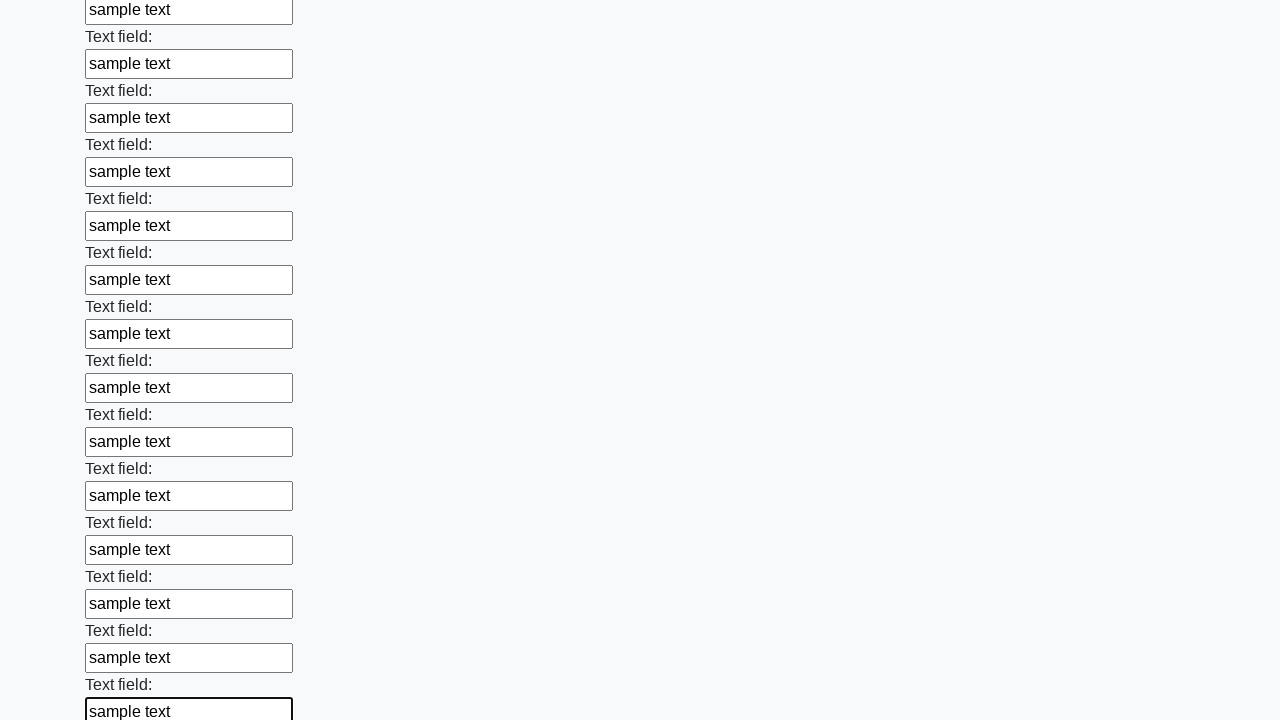

Filled text input field 60 with 'sample text' on input[type='text'] >> nth=59
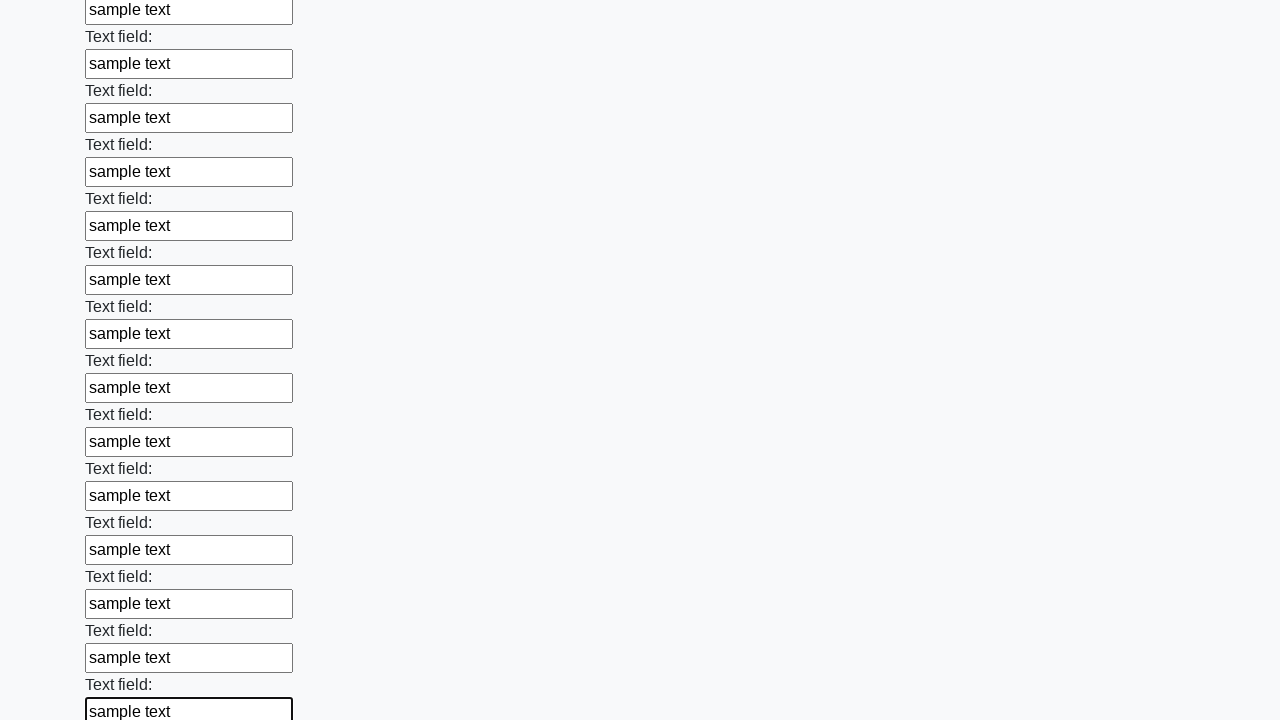

Filled text input field 61 with 'sample text' on input[type='text'] >> nth=60
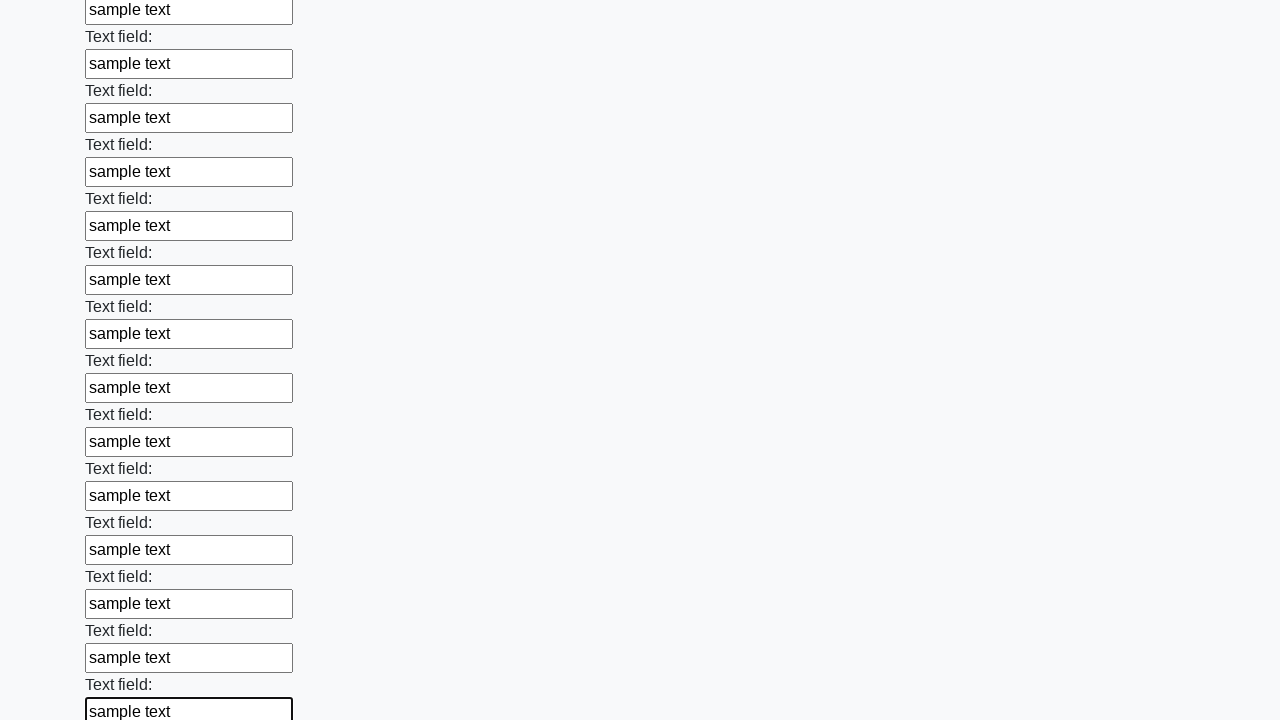

Filled text input field 62 with 'sample text' on input[type='text'] >> nth=61
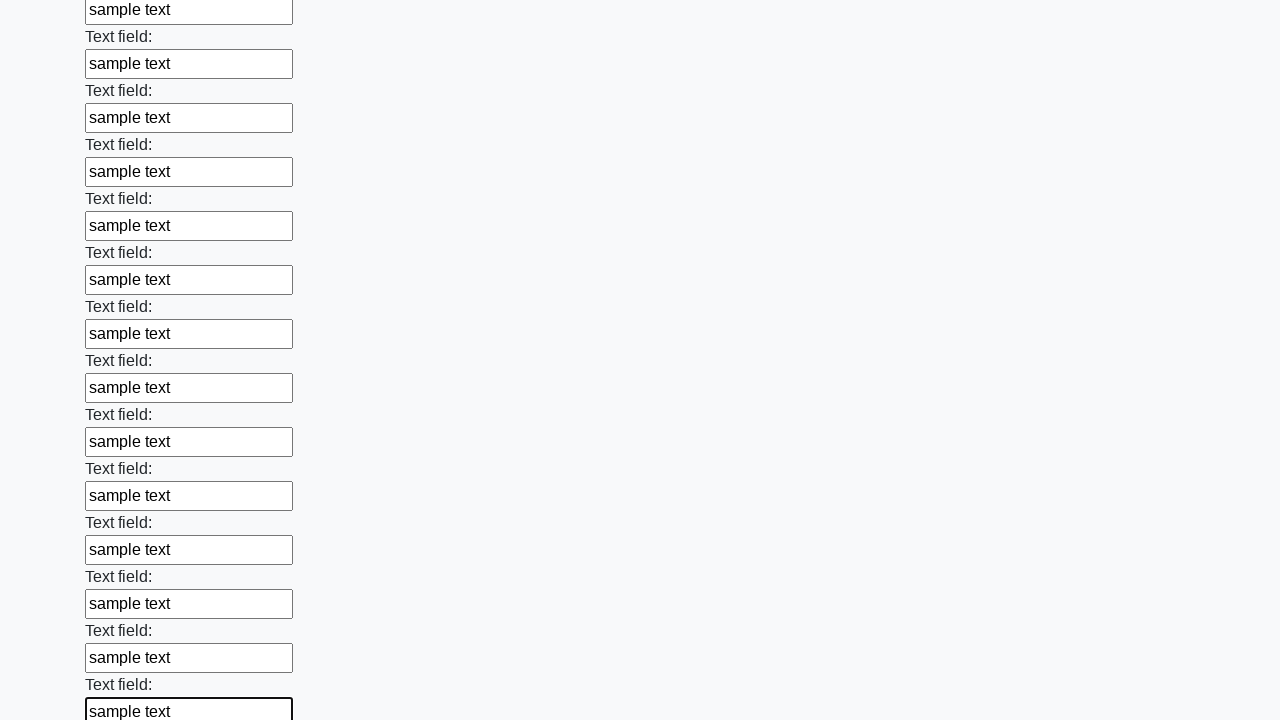

Filled text input field 63 with 'sample text' on input[type='text'] >> nth=62
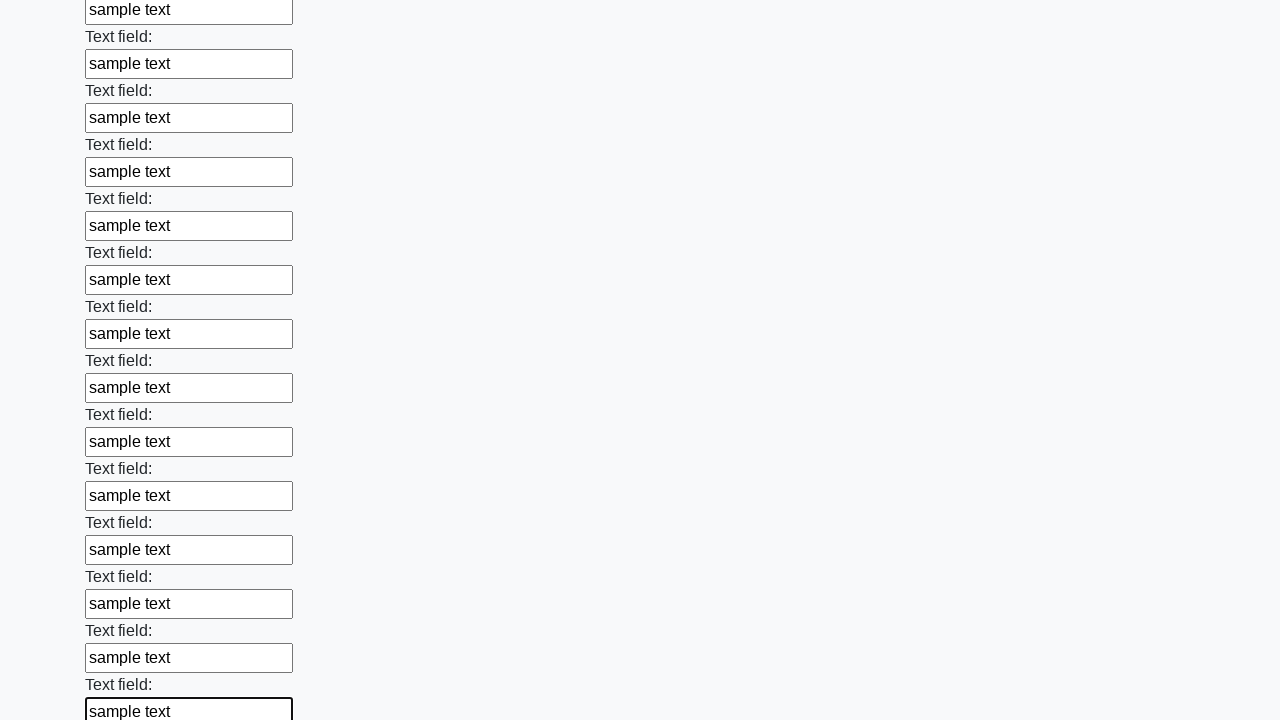

Filled text input field 64 with 'sample text' on input[type='text'] >> nth=63
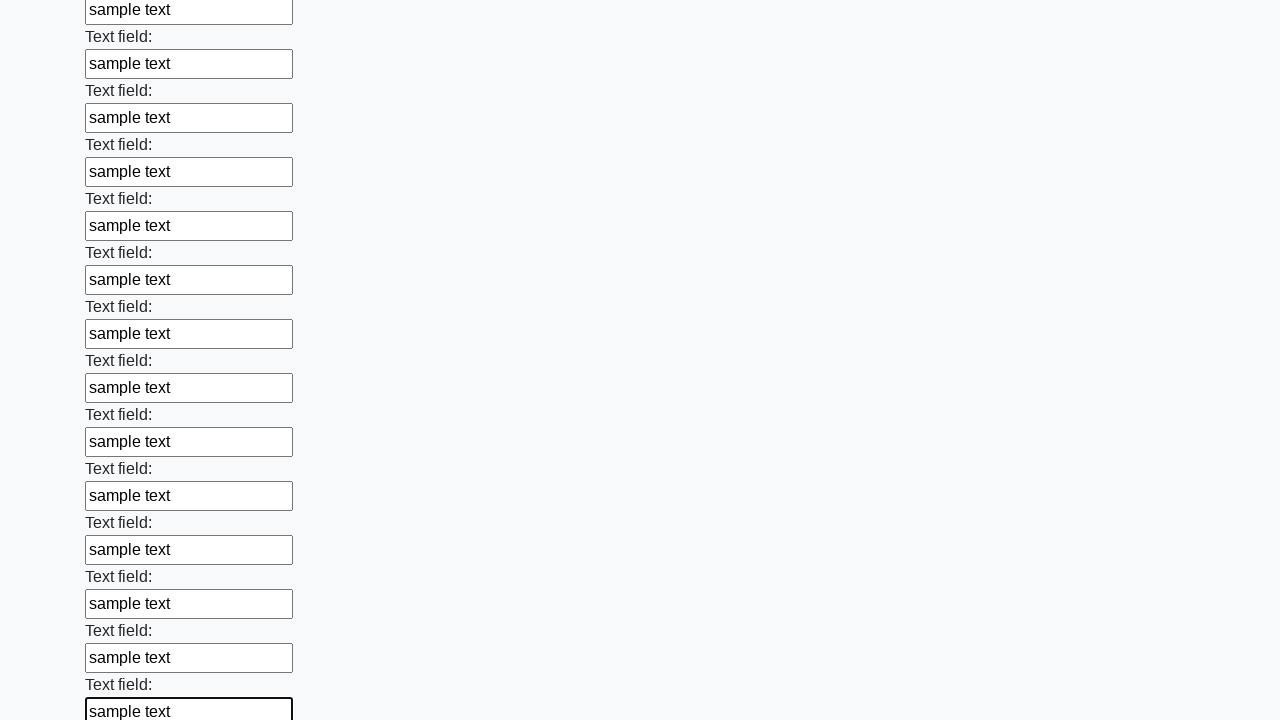

Filled text input field 65 with 'sample text' on input[type='text'] >> nth=64
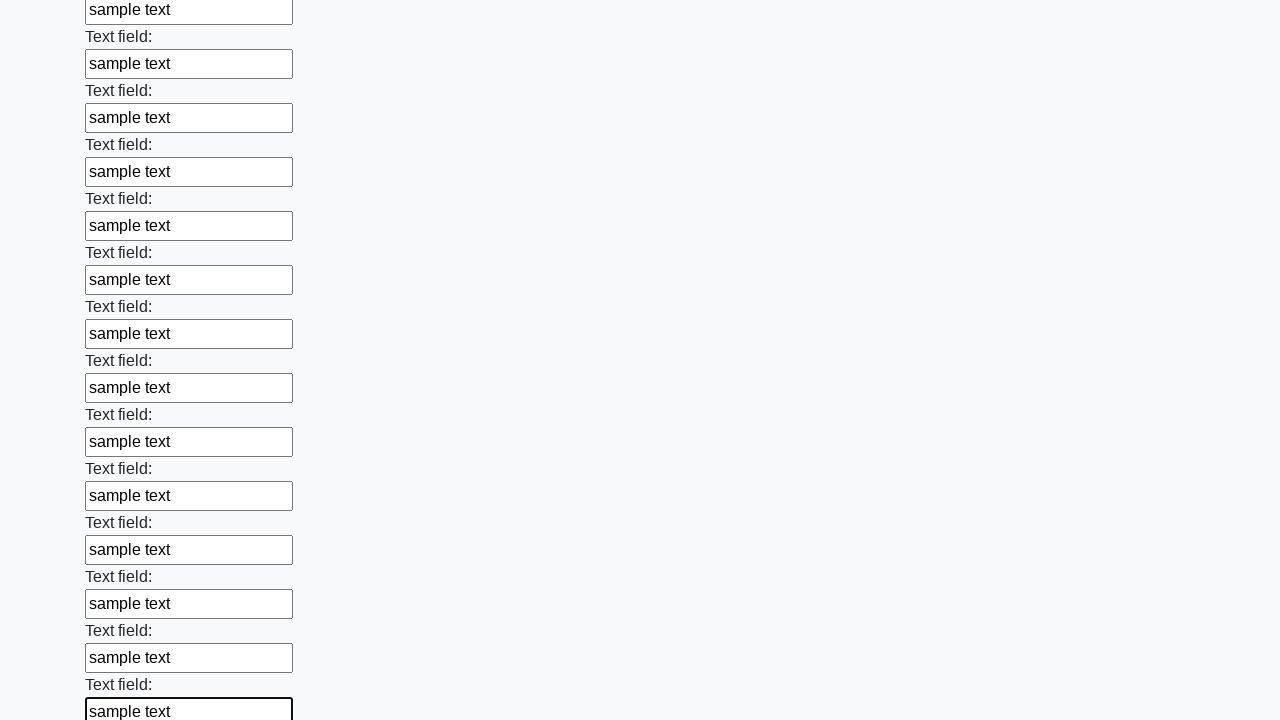

Filled text input field 66 with 'sample text' on input[type='text'] >> nth=65
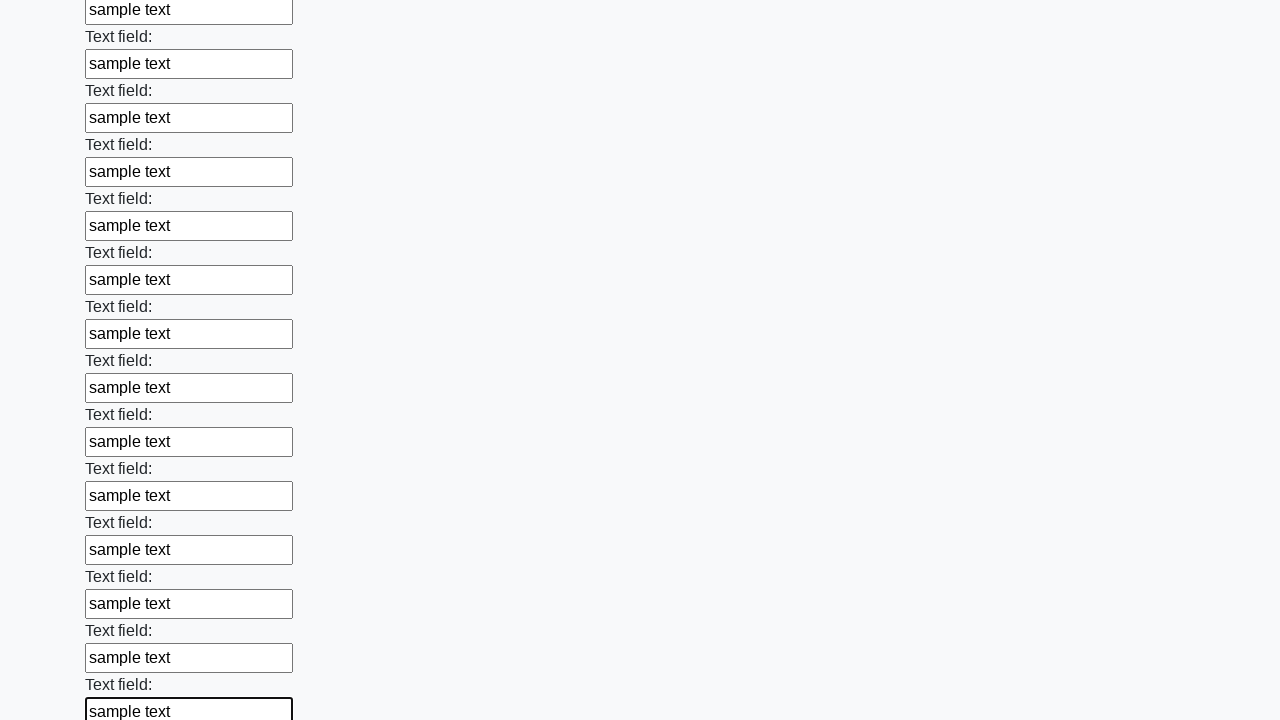

Filled text input field 67 with 'sample text' on input[type='text'] >> nth=66
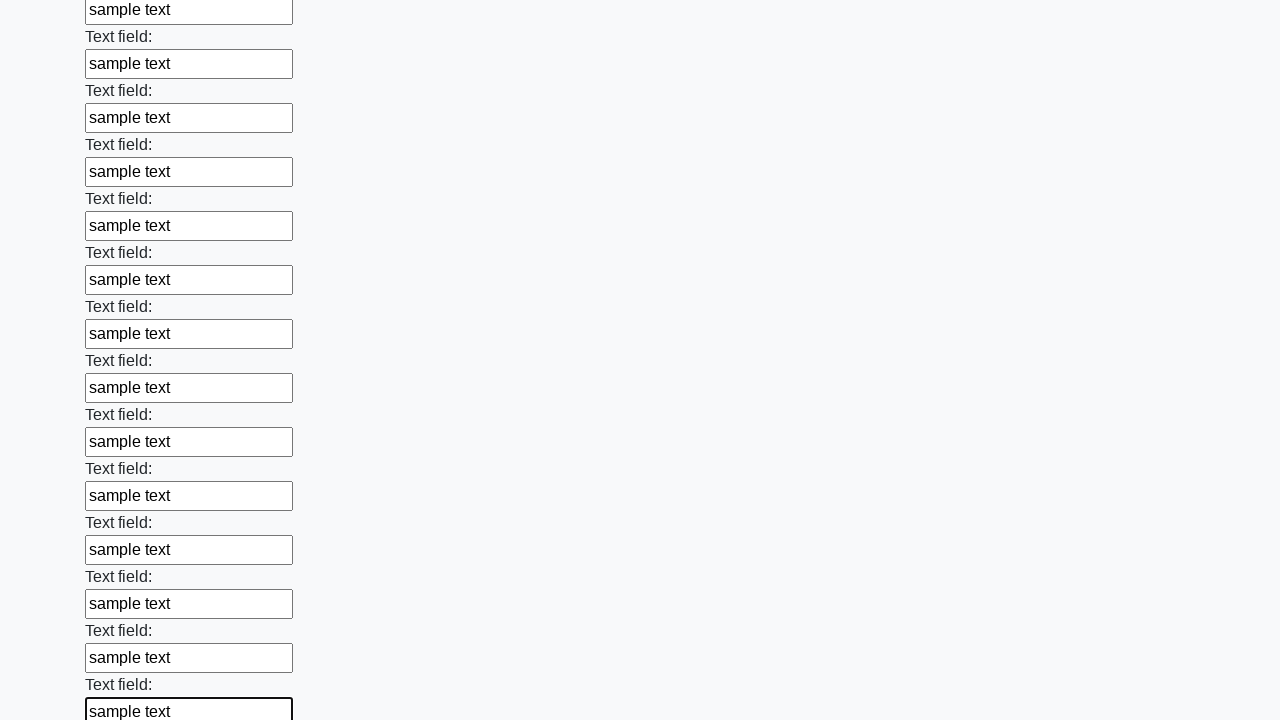

Filled text input field 68 with 'sample text' on input[type='text'] >> nth=67
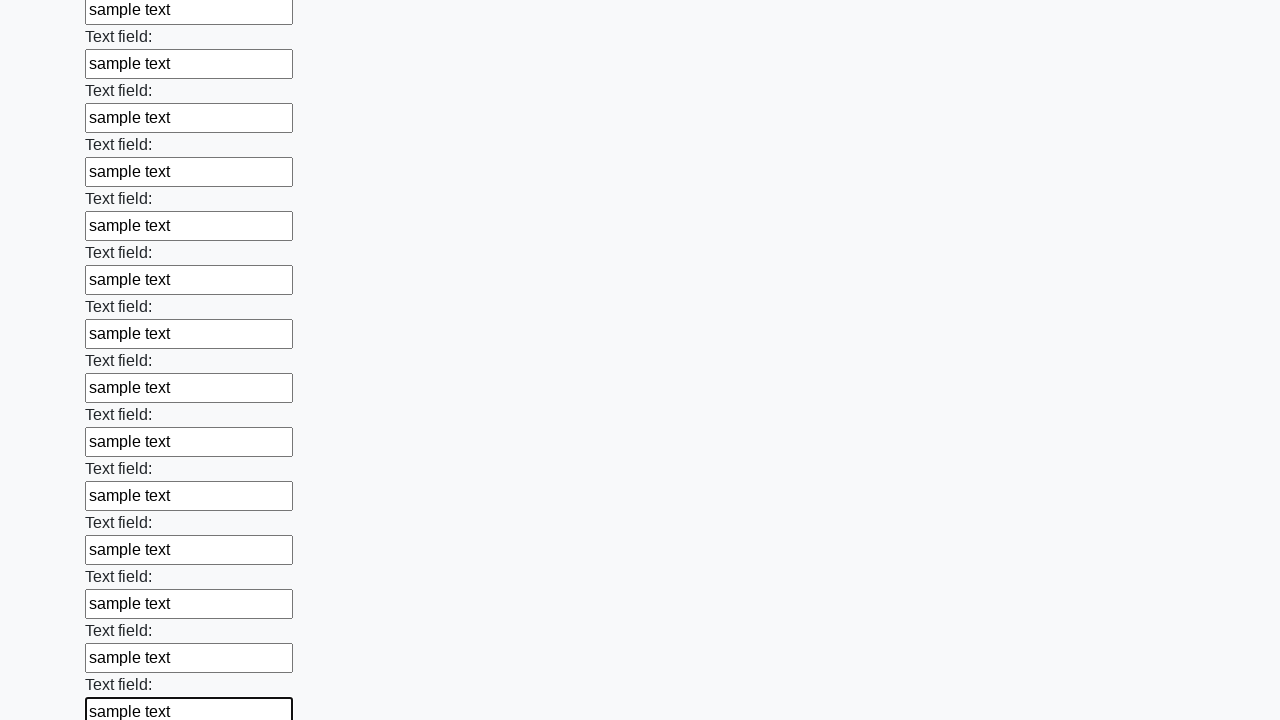

Filled text input field 69 with 'sample text' on input[type='text'] >> nth=68
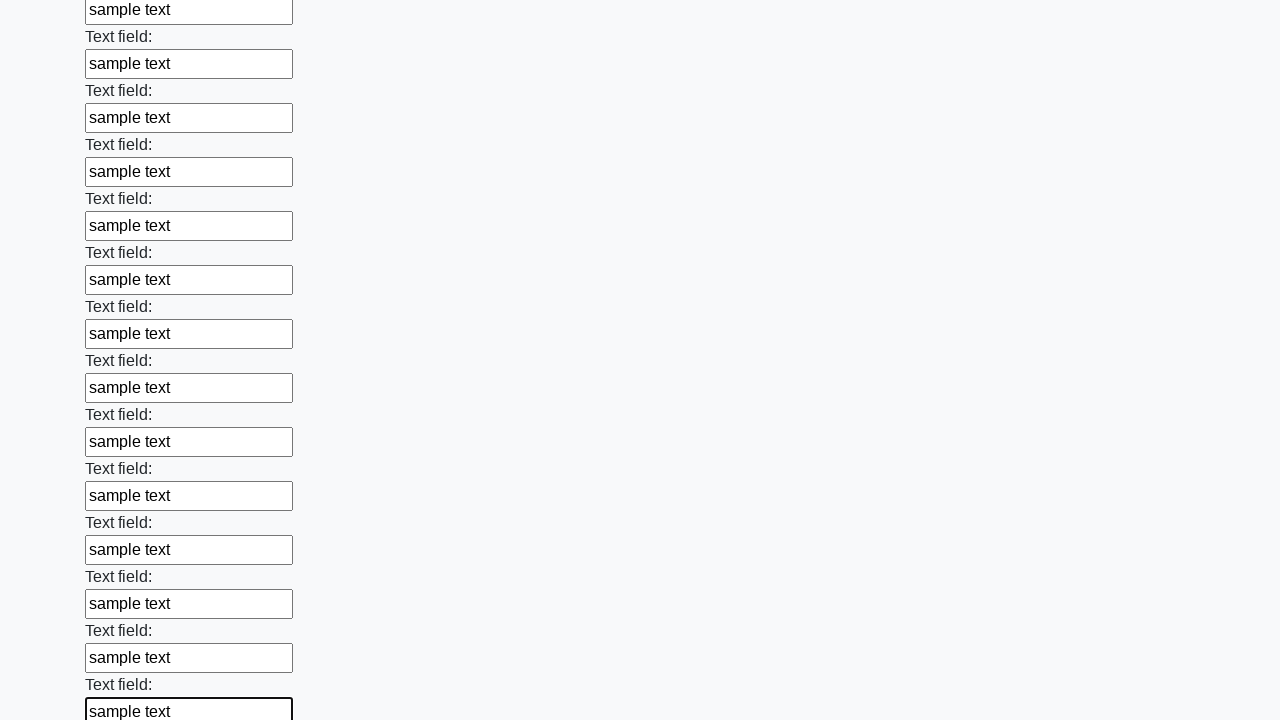

Filled text input field 70 with 'sample text' on input[type='text'] >> nth=69
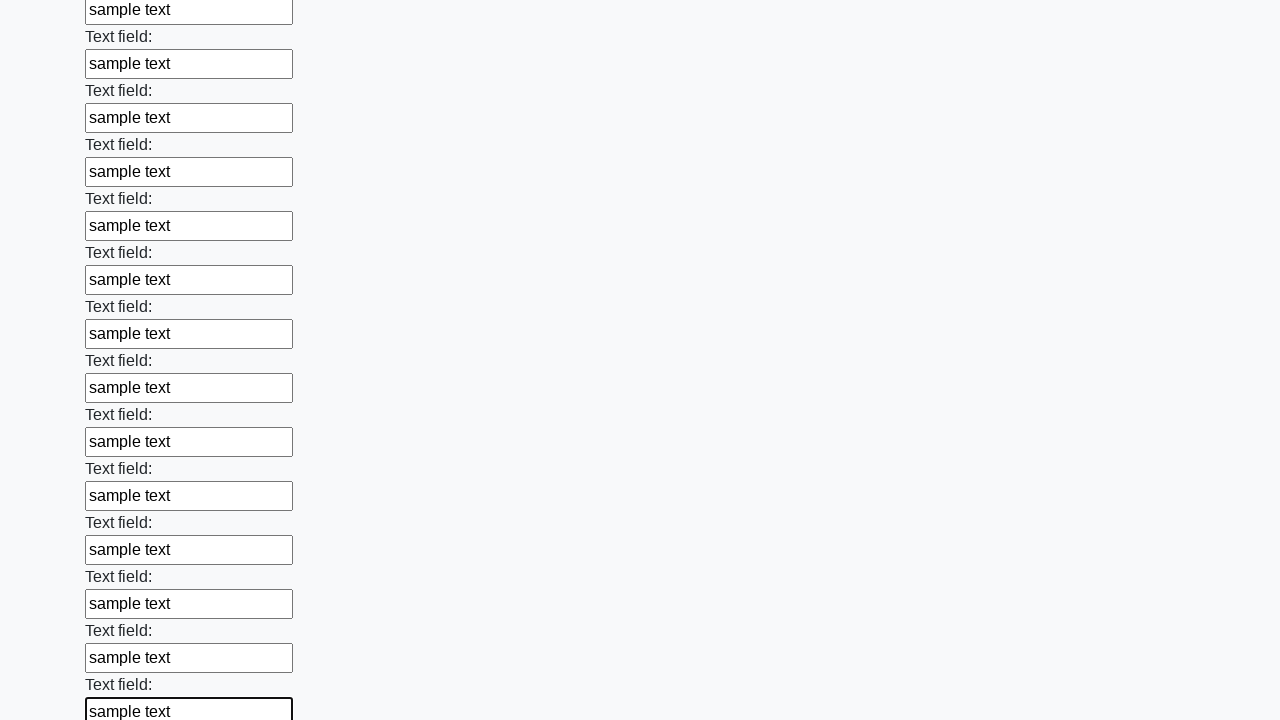

Filled text input field 71 with 'sample text' on input[type='text'] >> nth=70
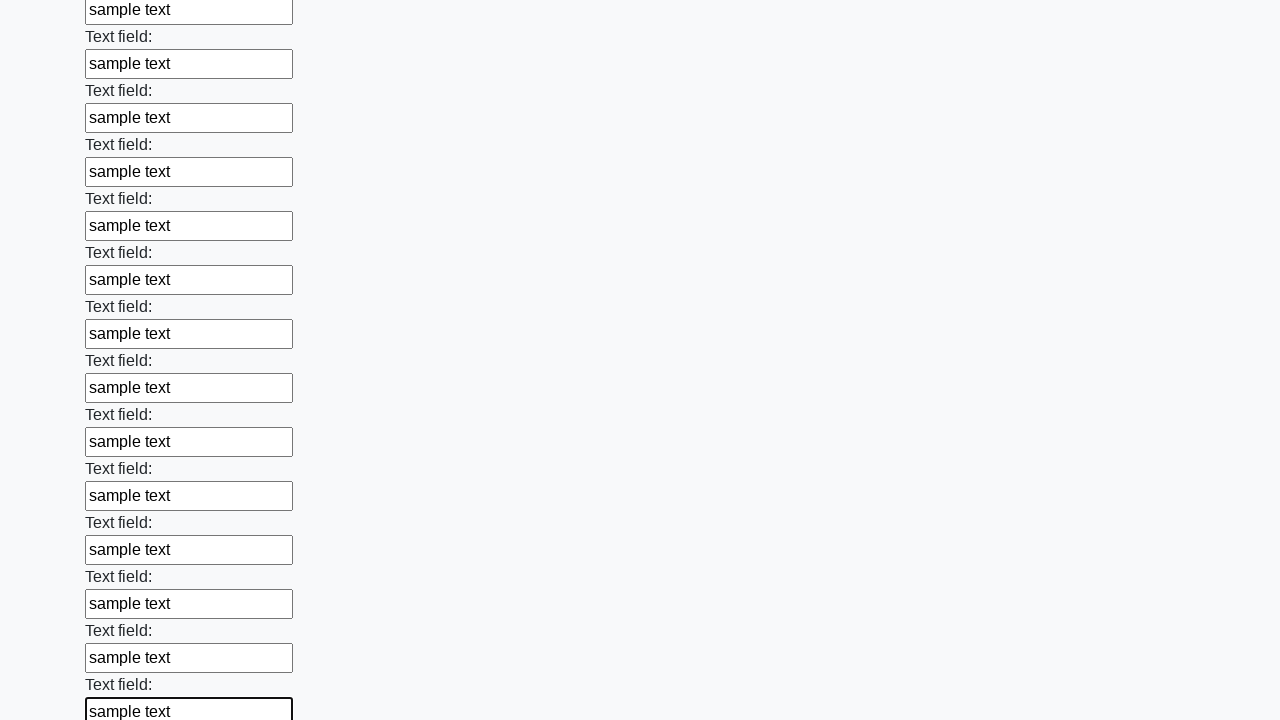

Filled text input field 72 with 'sample text' on input[type='text'] >> nth=71
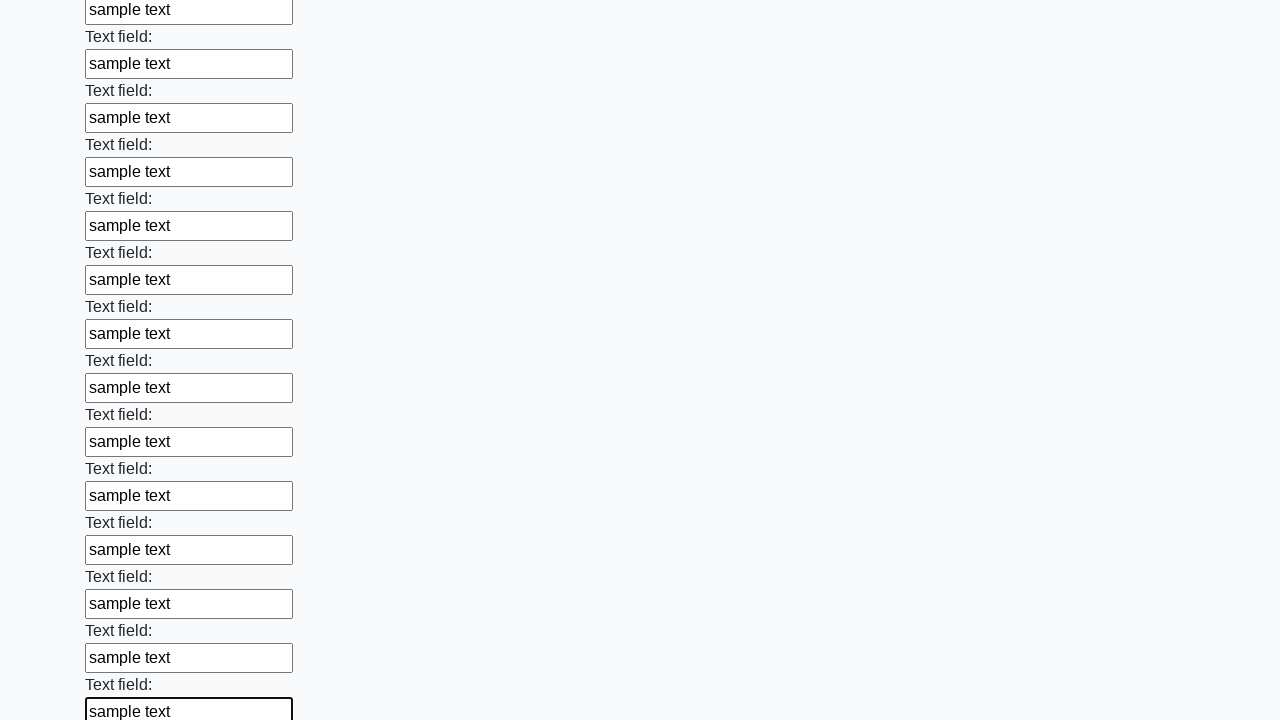

Filled text input field 73 with 'sample text' on input[type='text'] >> nth=72
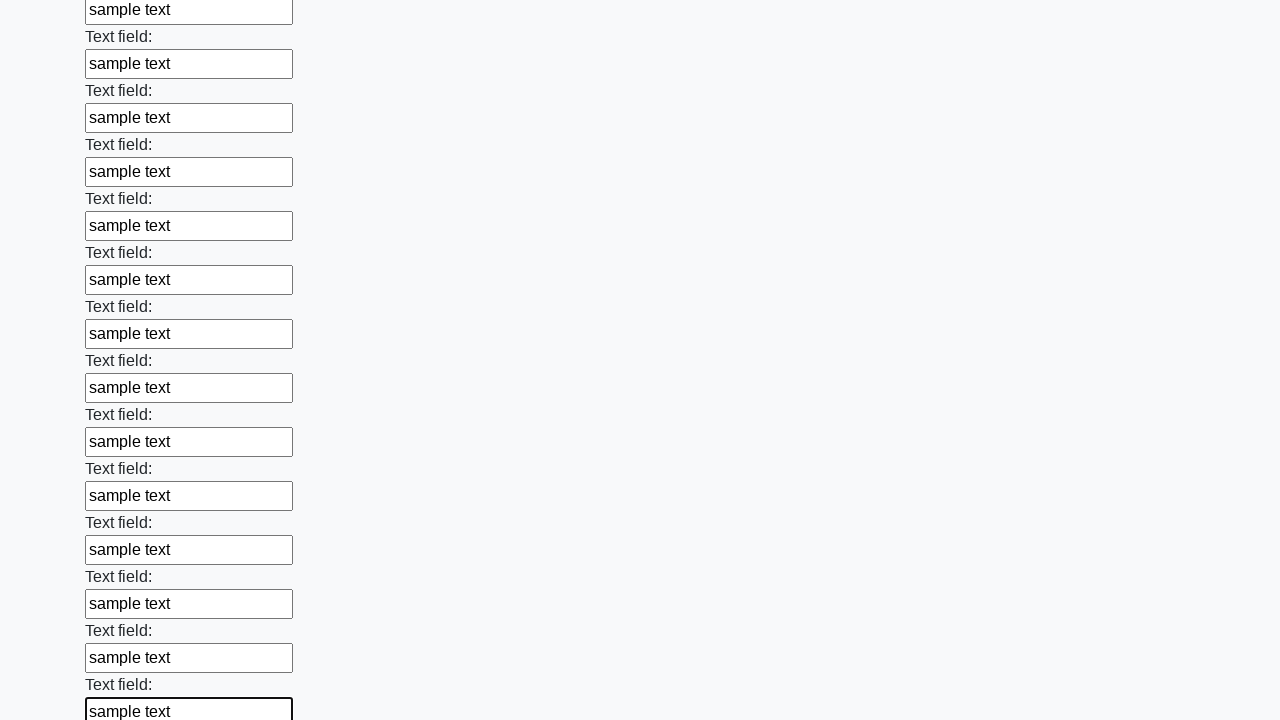

Filled text input field 74 with 'sample text' on input[type='text'] >> nth=73
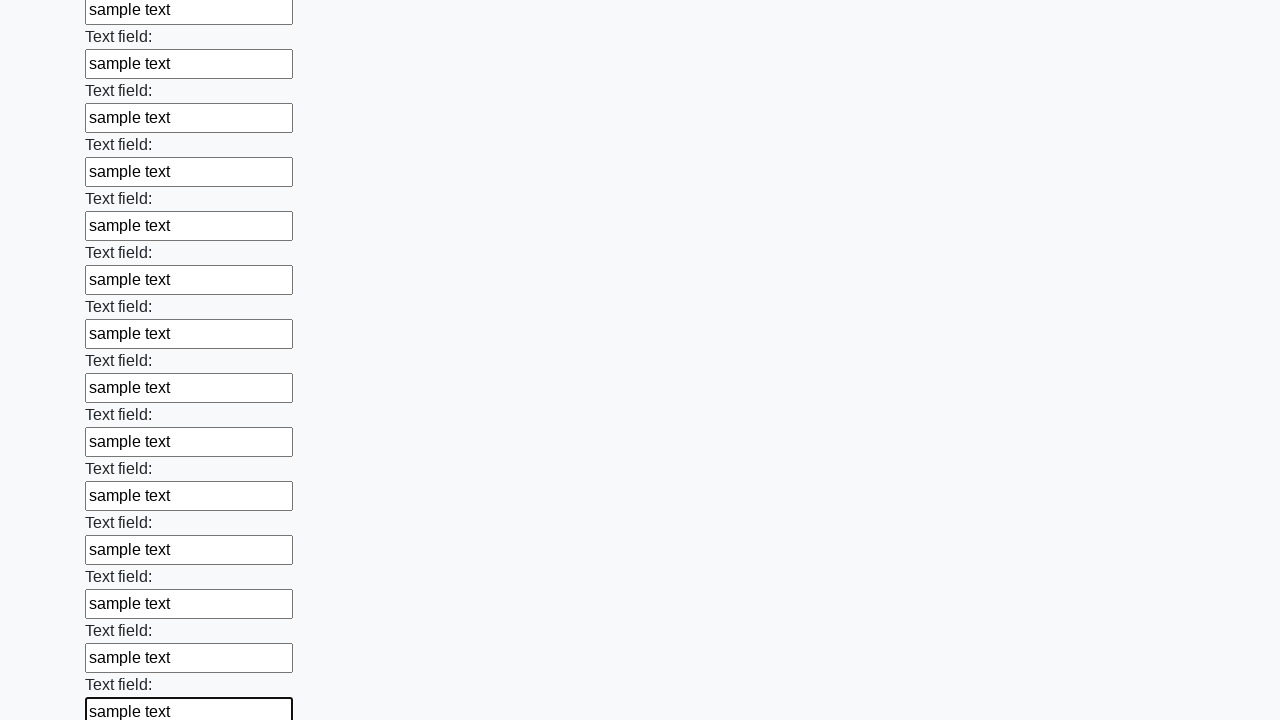

Filled text input field 75 with 'sample text' on input[type='text'] >> nth=74
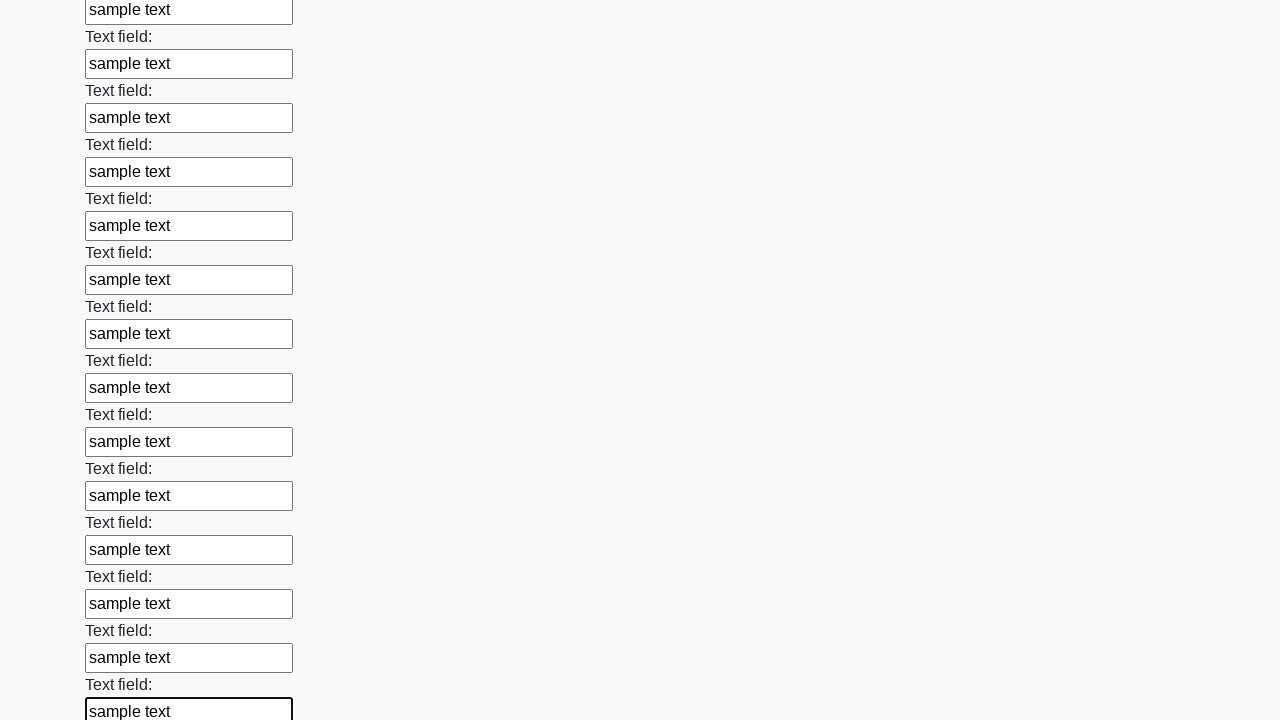

Filled text input field 76 with 'sample text' on input[type='text'] >> nth=75
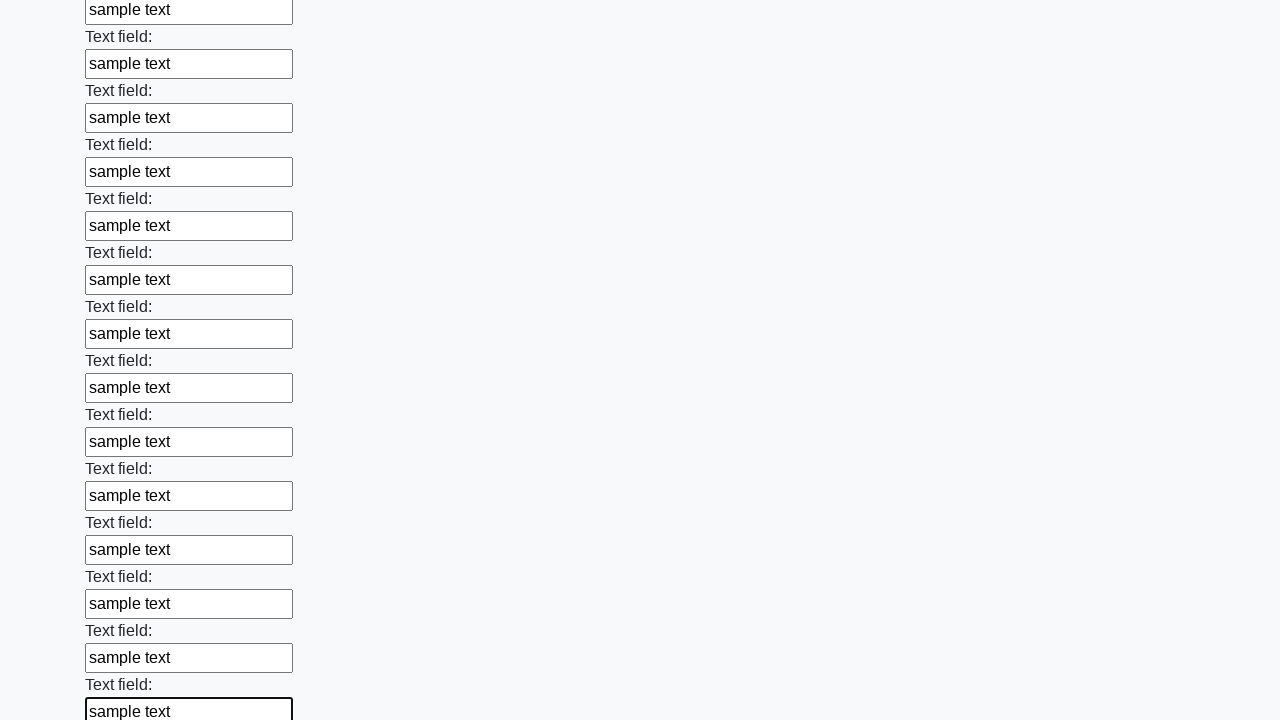

Filled text input field 77 with 'sample text' on input[type='text'] >> nth=76
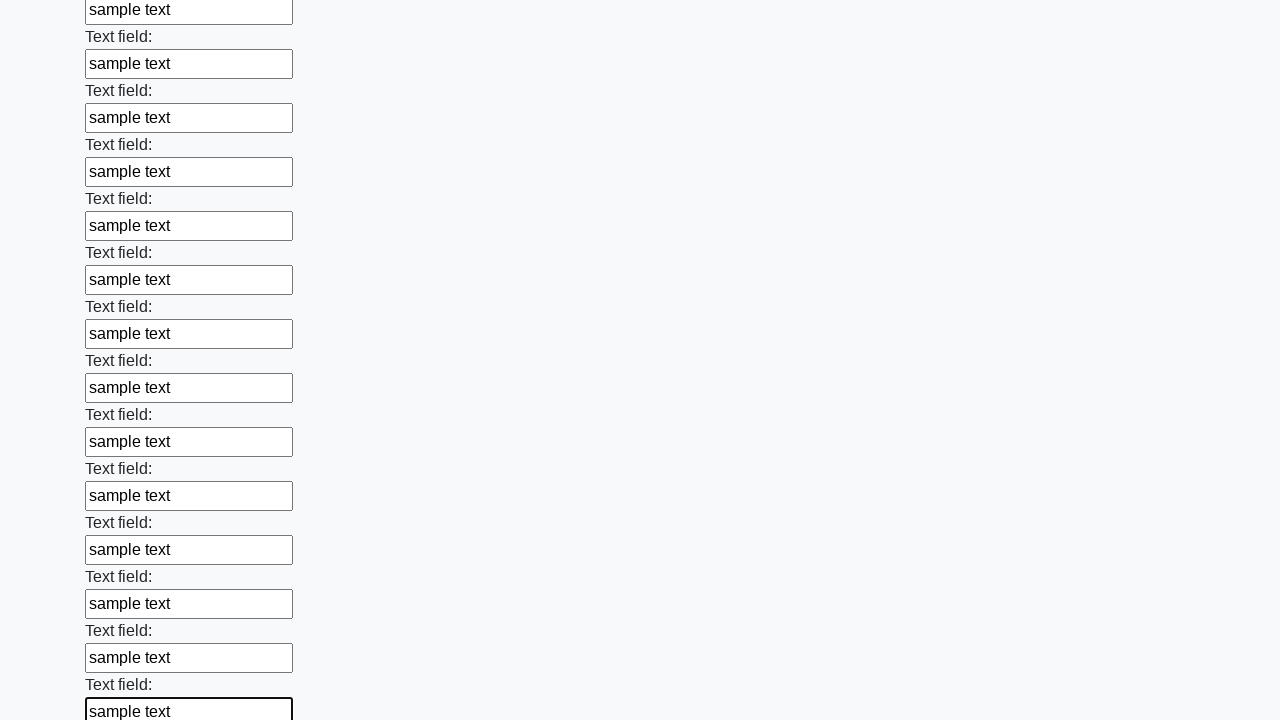

Filled text input field 78 with 'sample text' on input[type='text'] >> nth=77
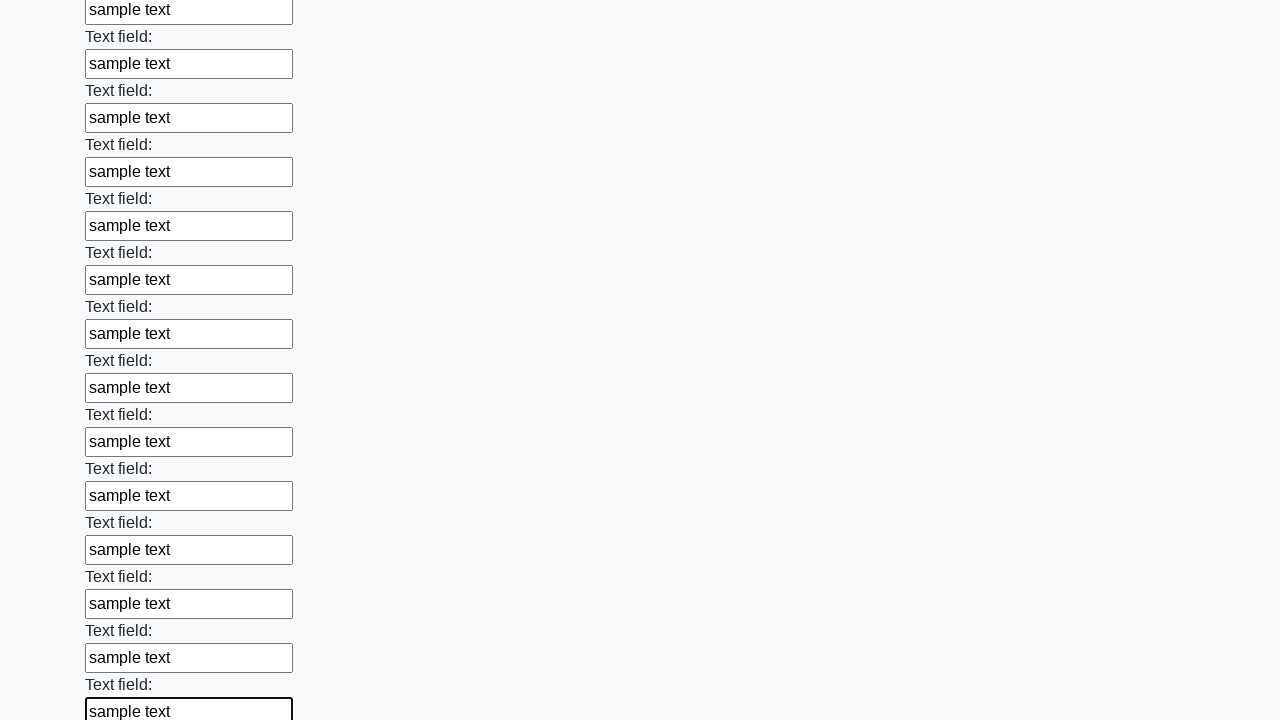

Filled text input field 79 with 'sample text' on input[type='text'] >> nth=78
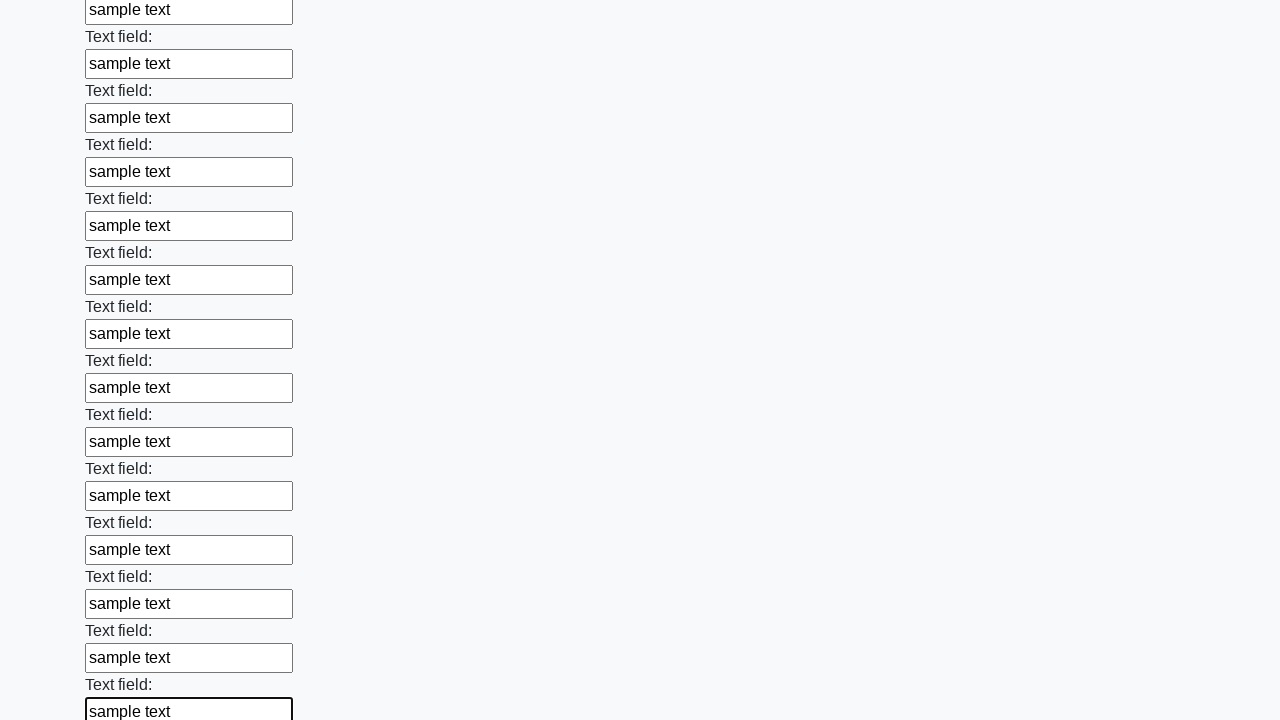

Filled text input field 80 with 'sample text' on input[type='text'] >> nth=79
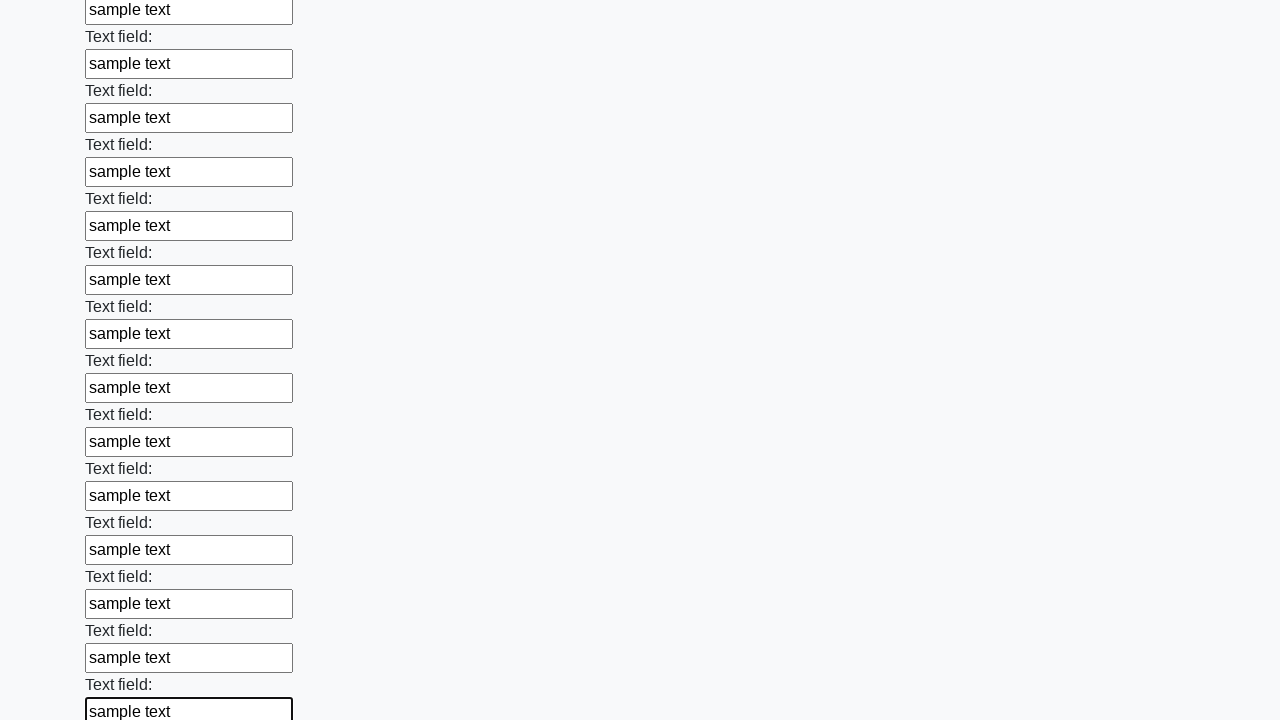

Filled text input field 81 with 'sample text' on input[type='text'] >> nth=80
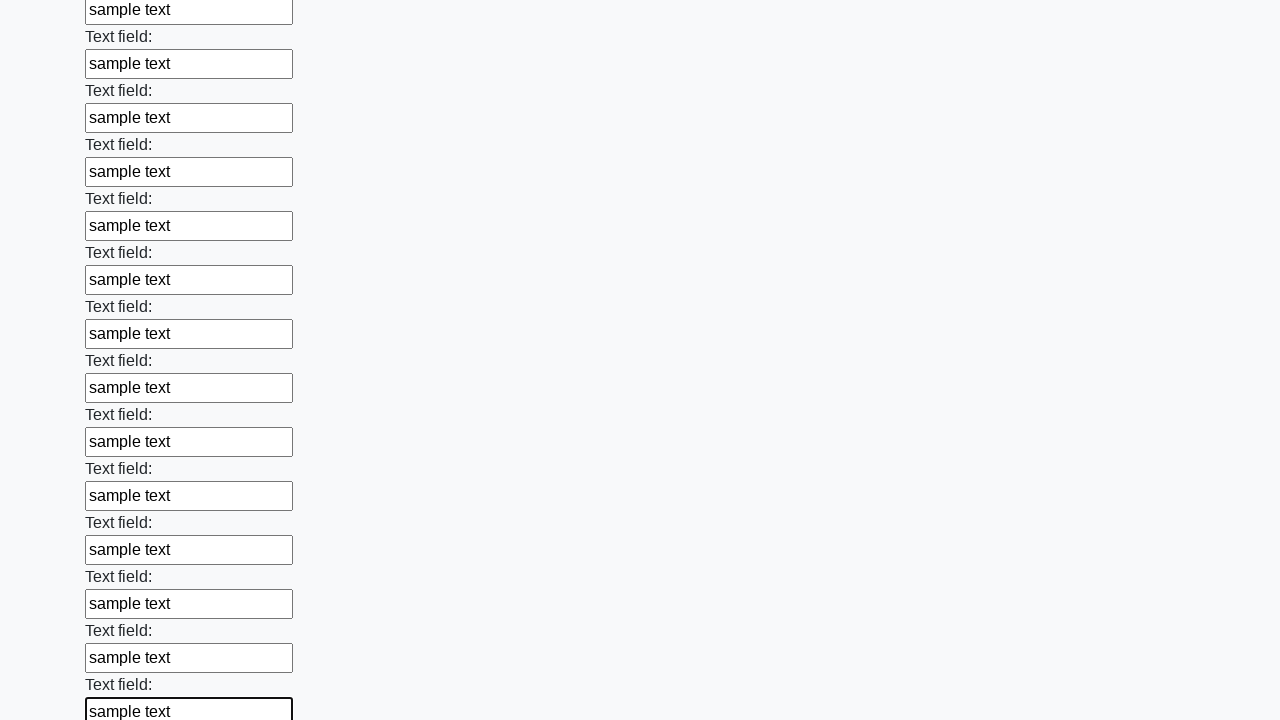

Filled text input field 82 with 'sample text' on input[type='text'] >> nth=81
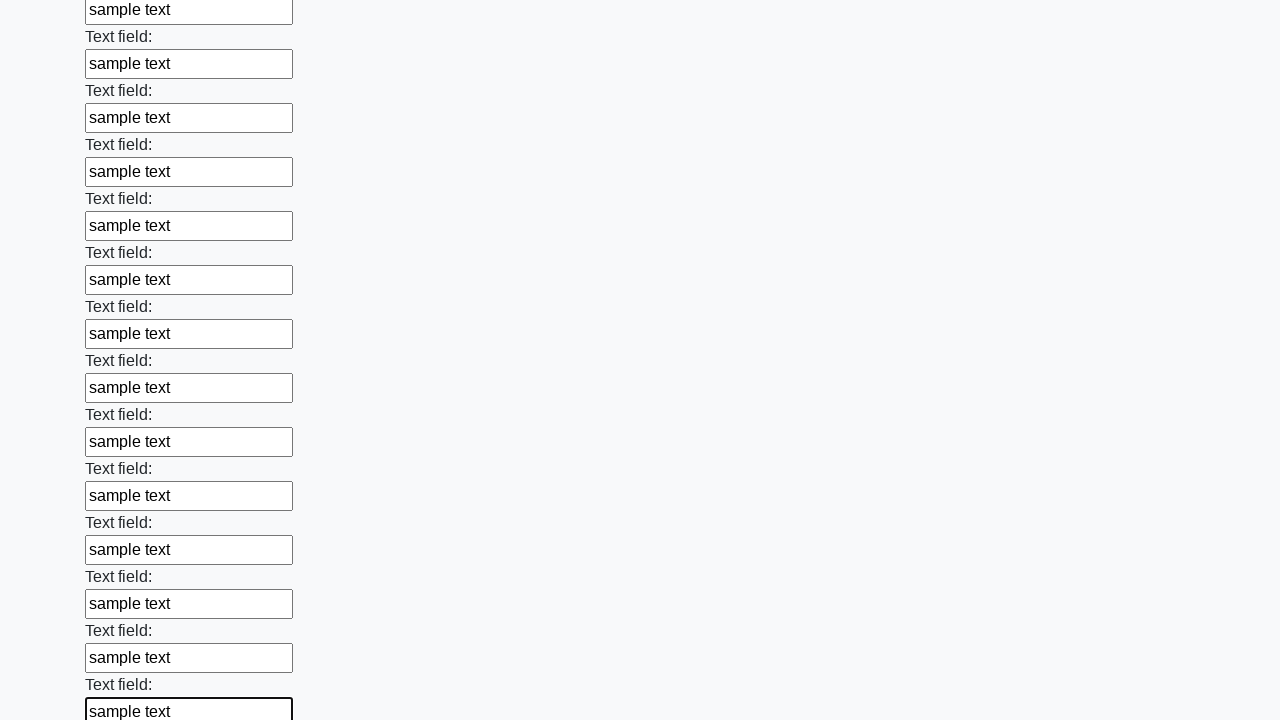

Filled text input field 83 with 'sample text' on input[type='text'] >> nth=82
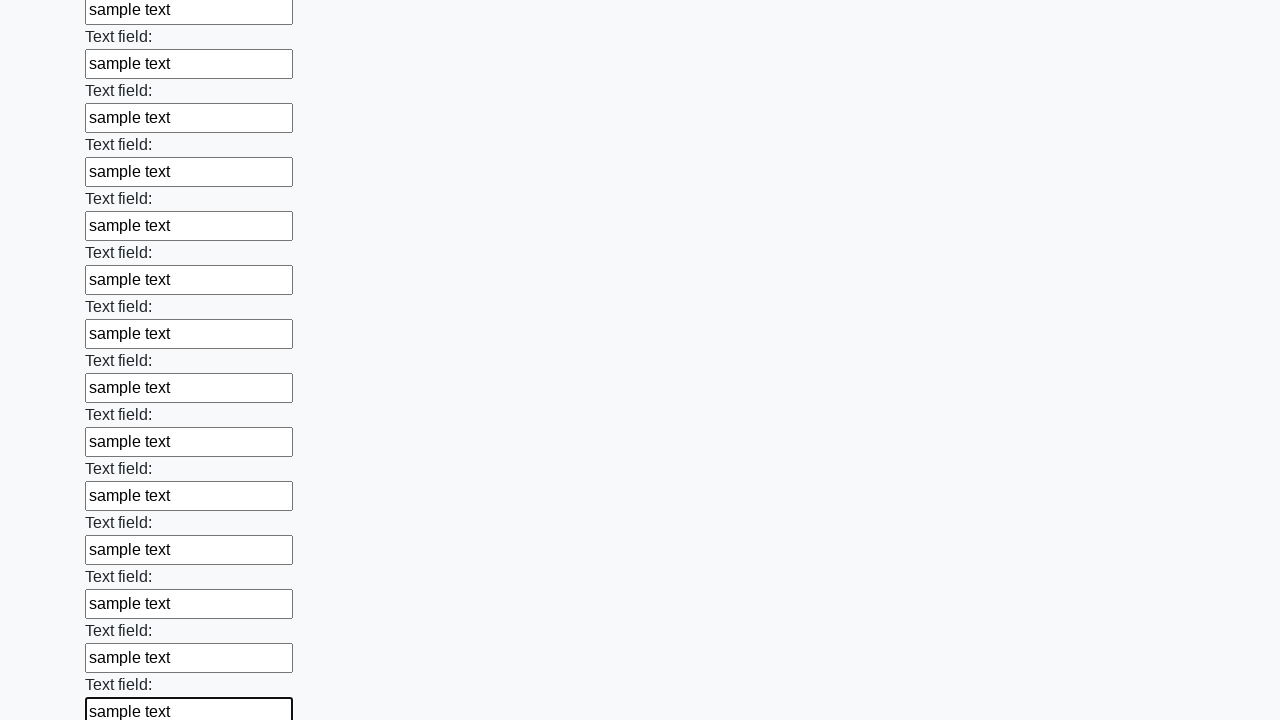

Filled text input field 84 with 'sample text' on input[type='text'] >> nth=83
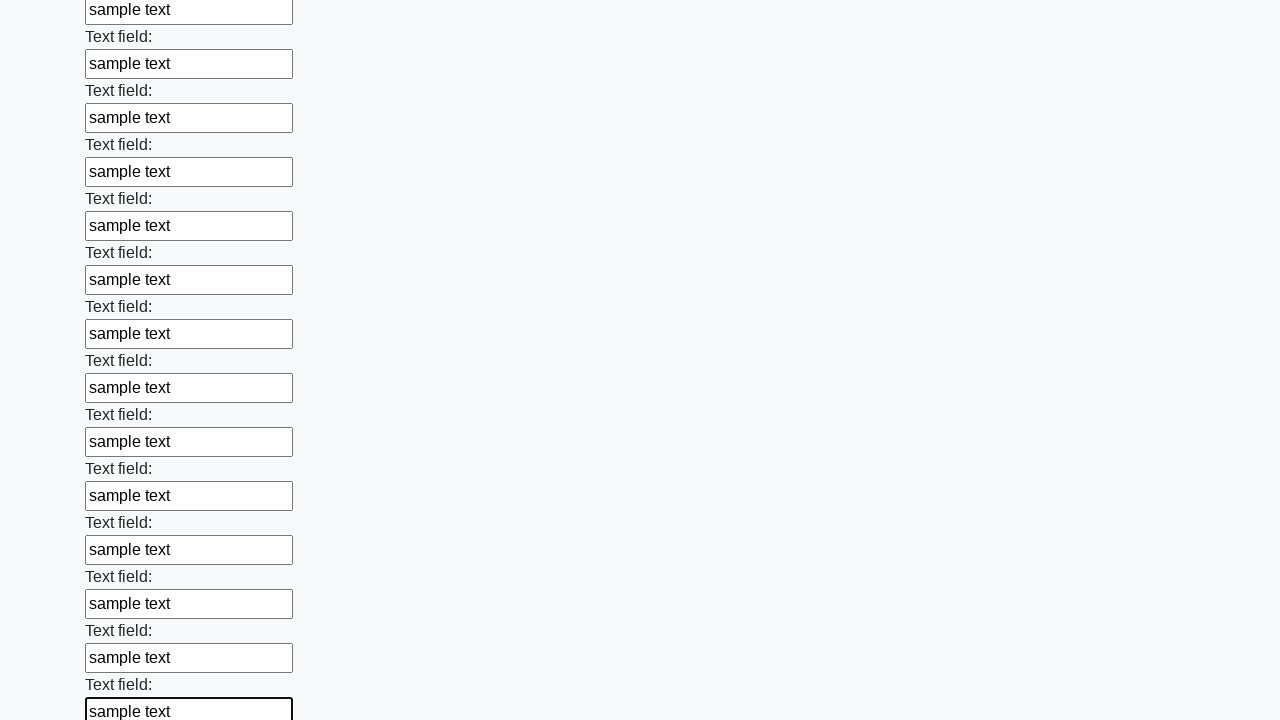

Filled text input field 85 with 'sample text' on input[type='text'] >> nth=84
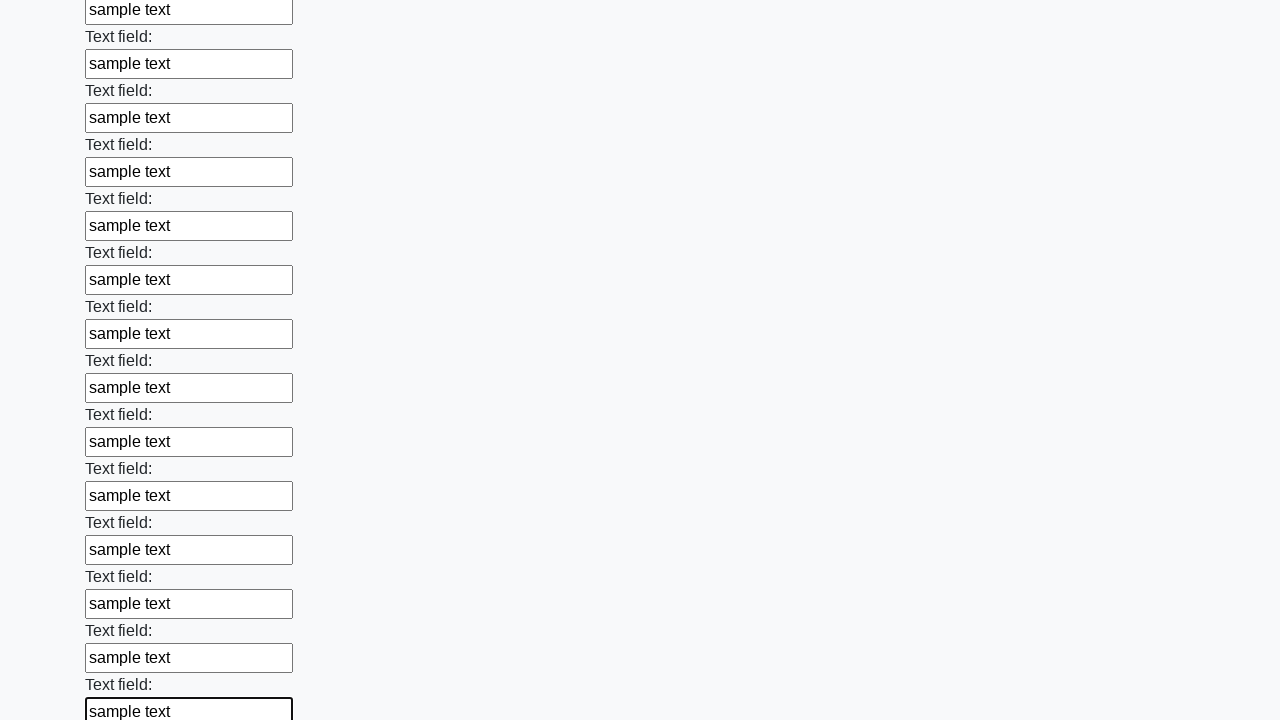

Filled text input field 86 with 'sample text' on input[type='text'] >> nth=85
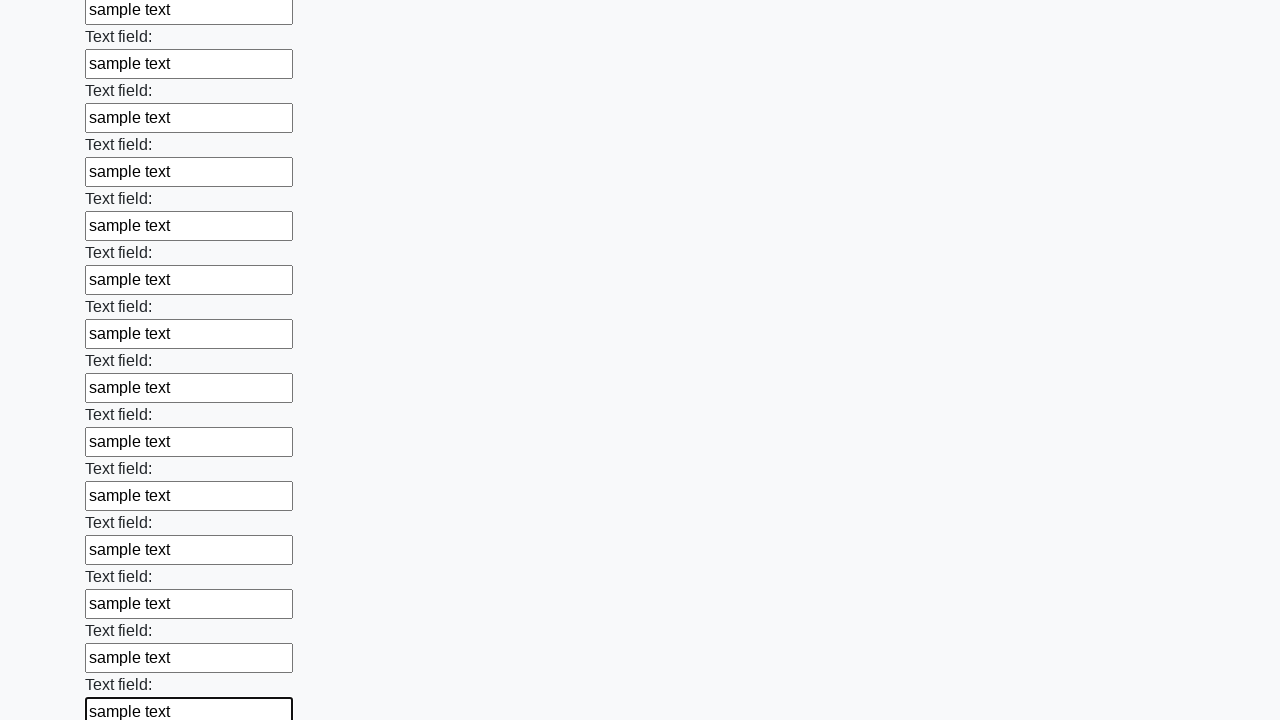

Filled text input field 87 with 'sample text' on input[type='text'] >> nth=86
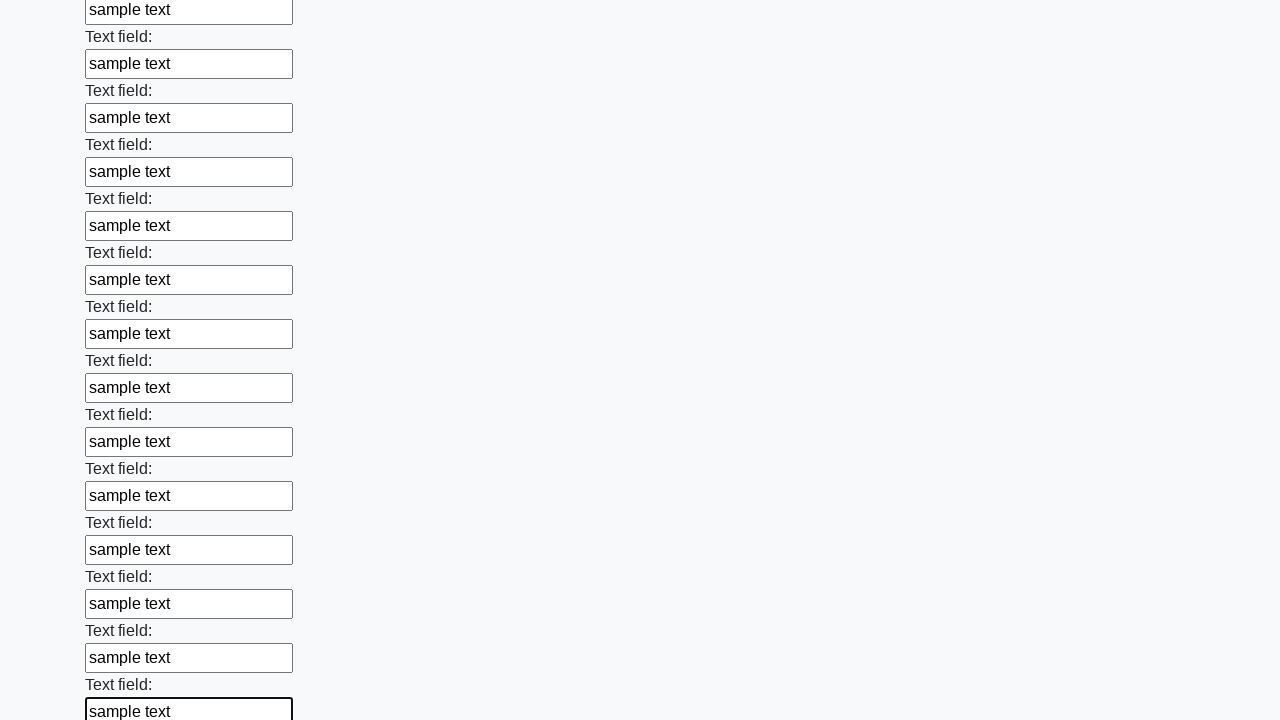

Filled text input field 88 with 'sample text' on input[type='text'] >> nth=87
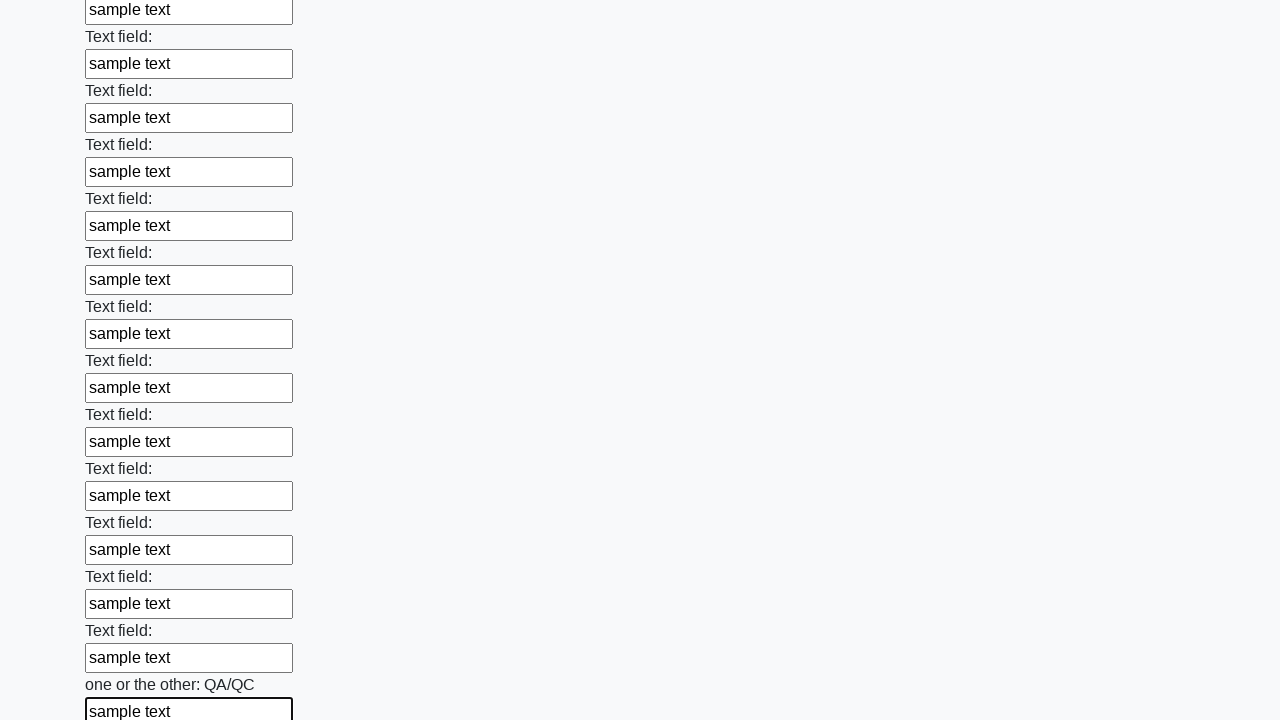

Filled text input field 89 with 'sample text' on input[type='text'] >> nth=88
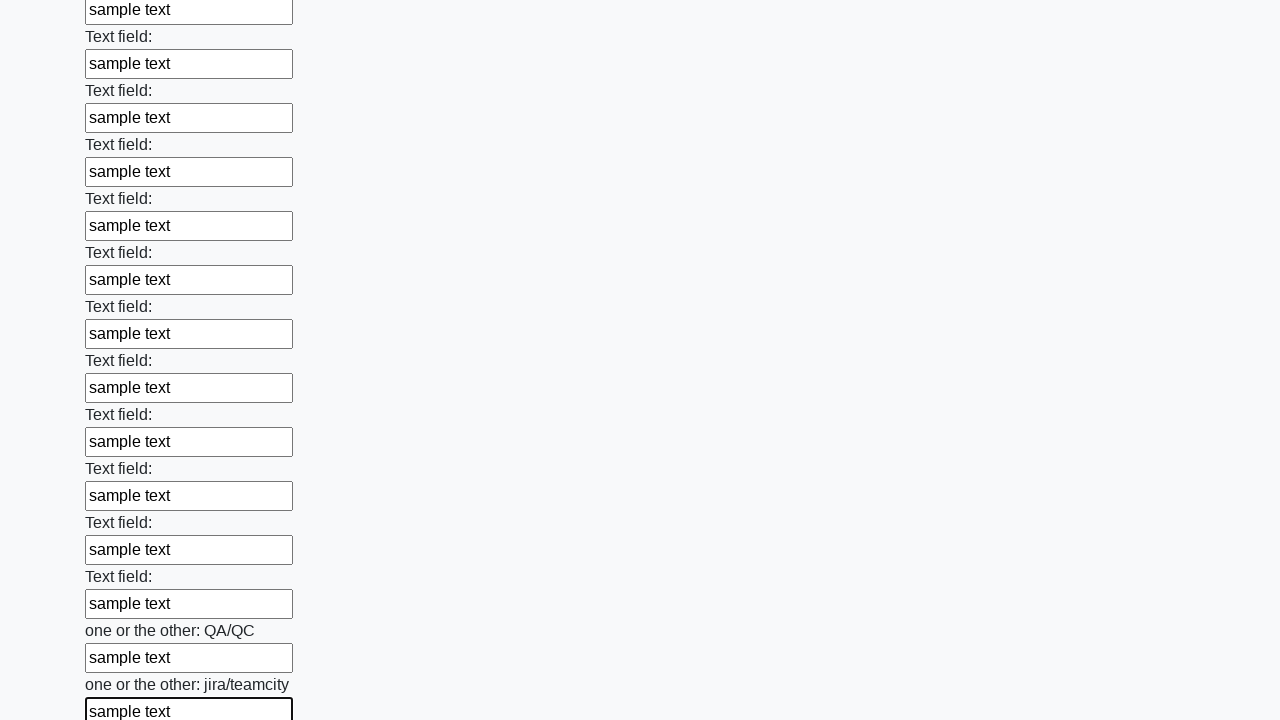

Filled text input field 90 with 'sample text' on input[type='text'] >> nth=89
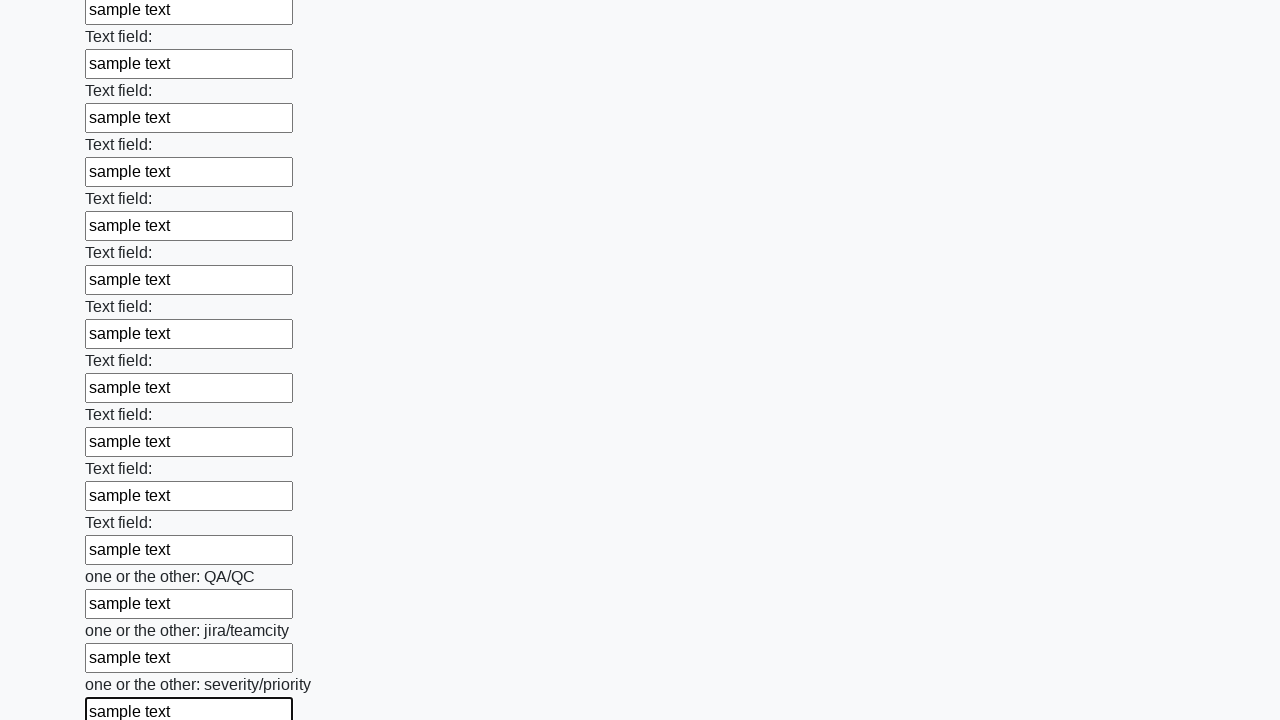

Filled text input field 91 with 'sample text' on input[type='text'] >> nth=90
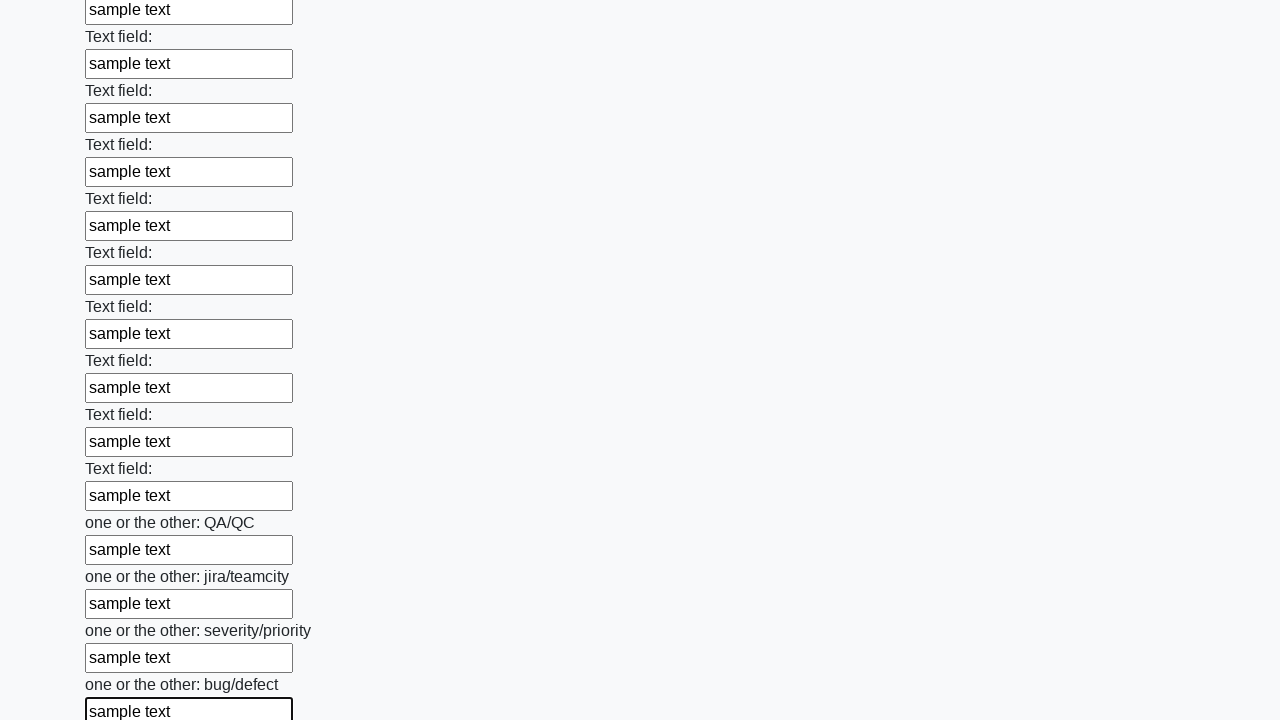

Filled text input field 92 with 'sample text' on input[type='text'] >> nth=91
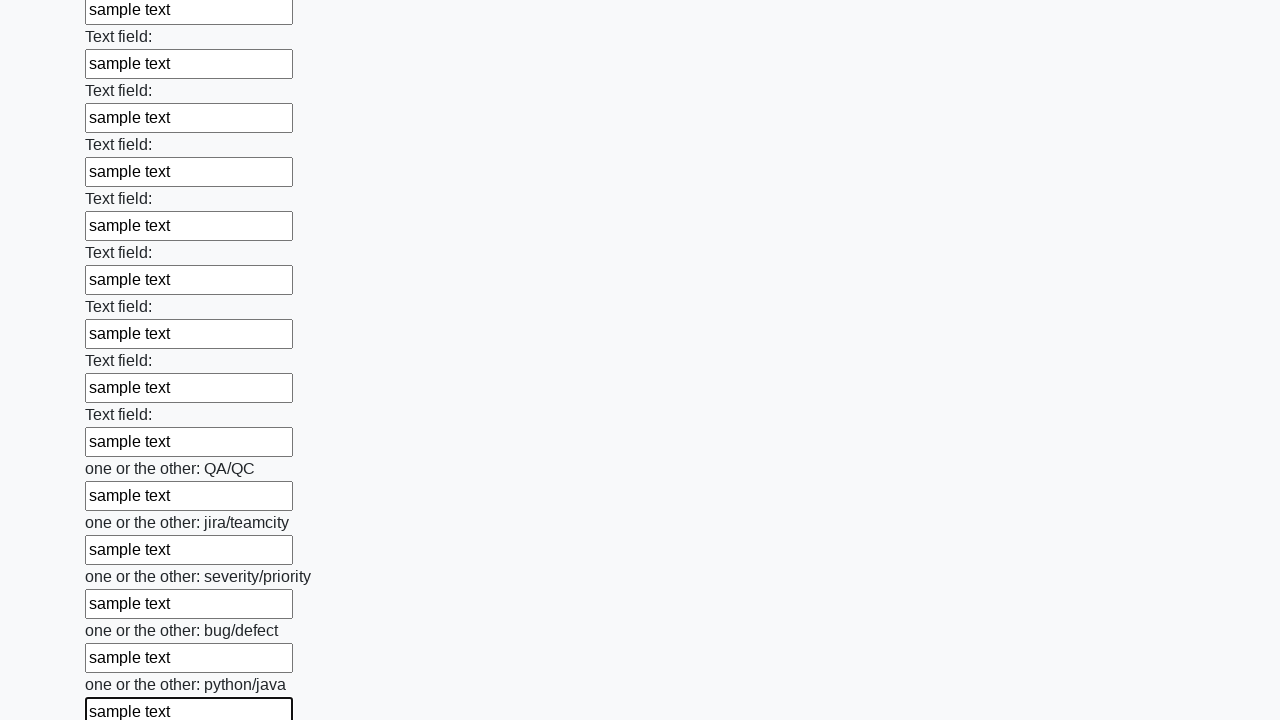

Filled text input field 93 with 'sample text' on input[type='text'] >> nth=92
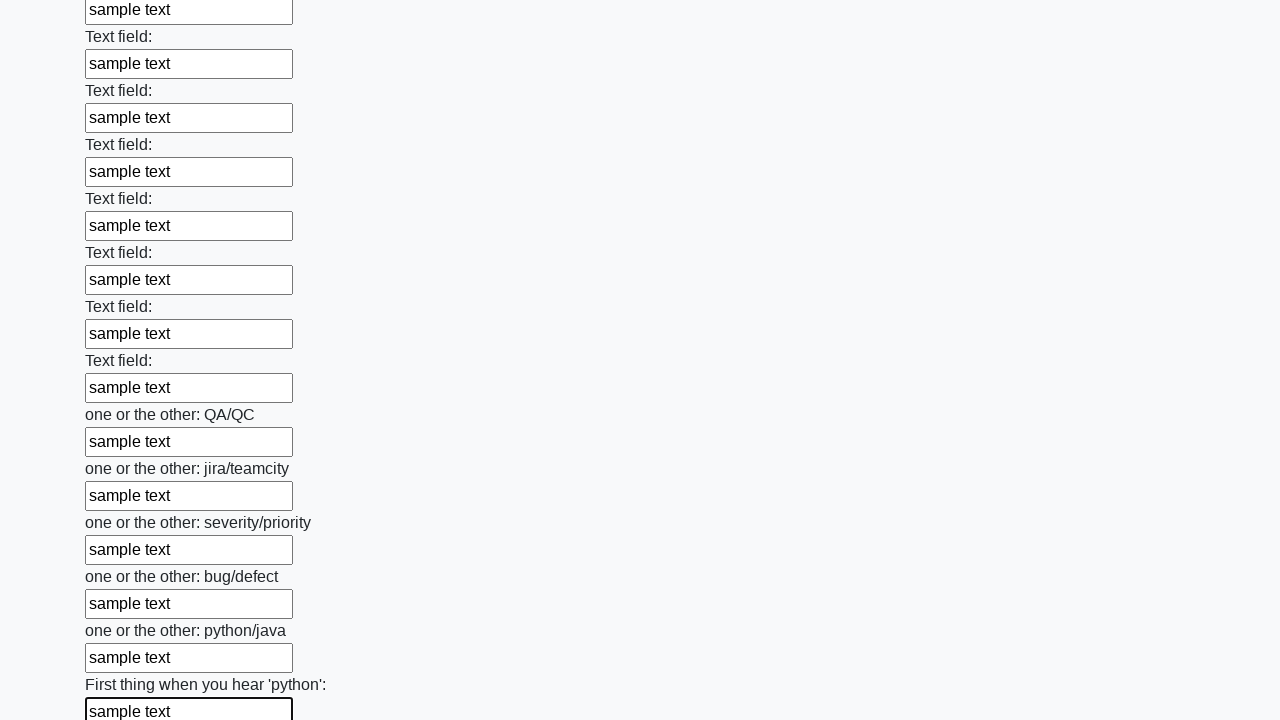

Filled text input field 94 with 'sample text' on input[type='text'] >> nth=93
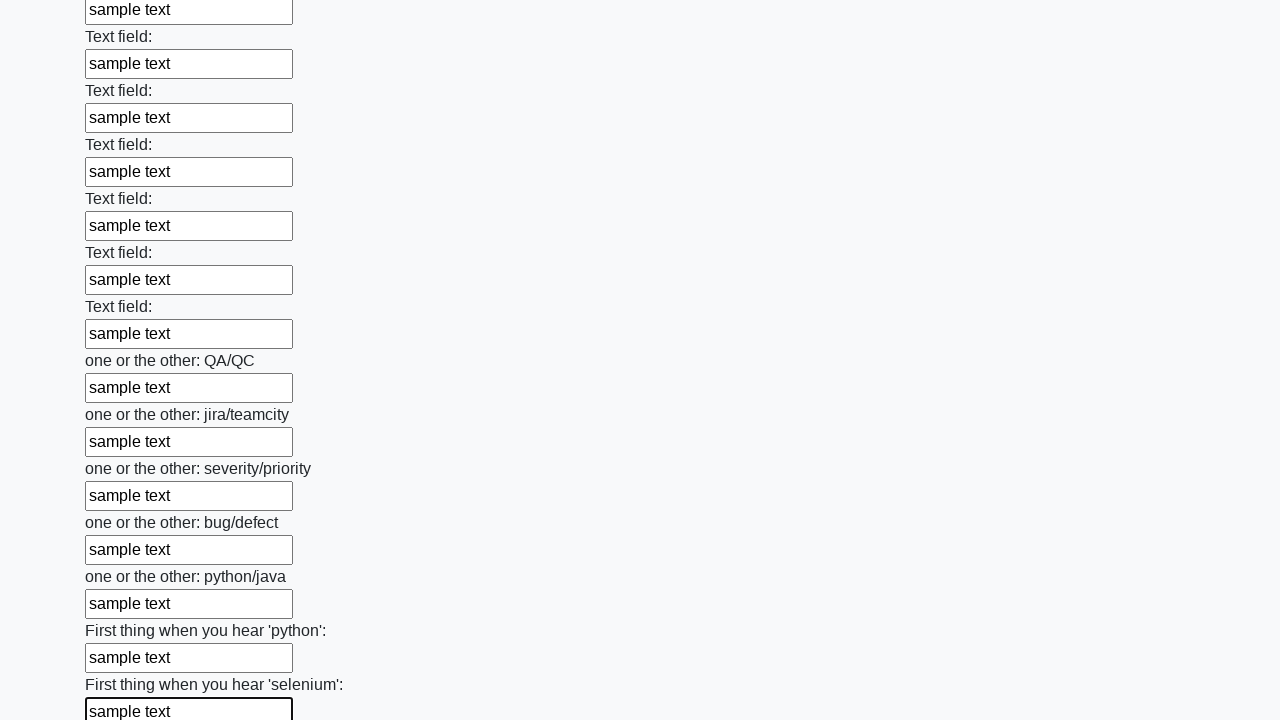

Filled text input field 95 with 'sample text' on input[type='text'] >> nth=94
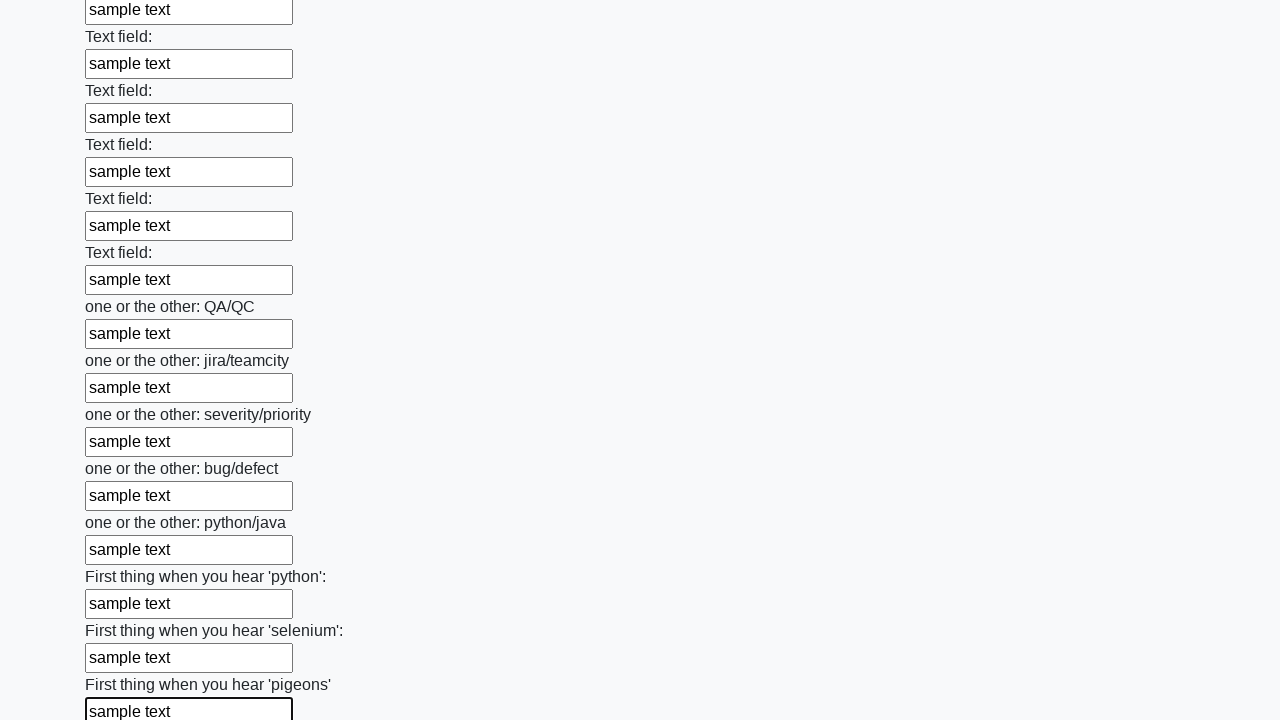

Filled text input field 96 with 'sample text' on input[type='text'] >> nth=95
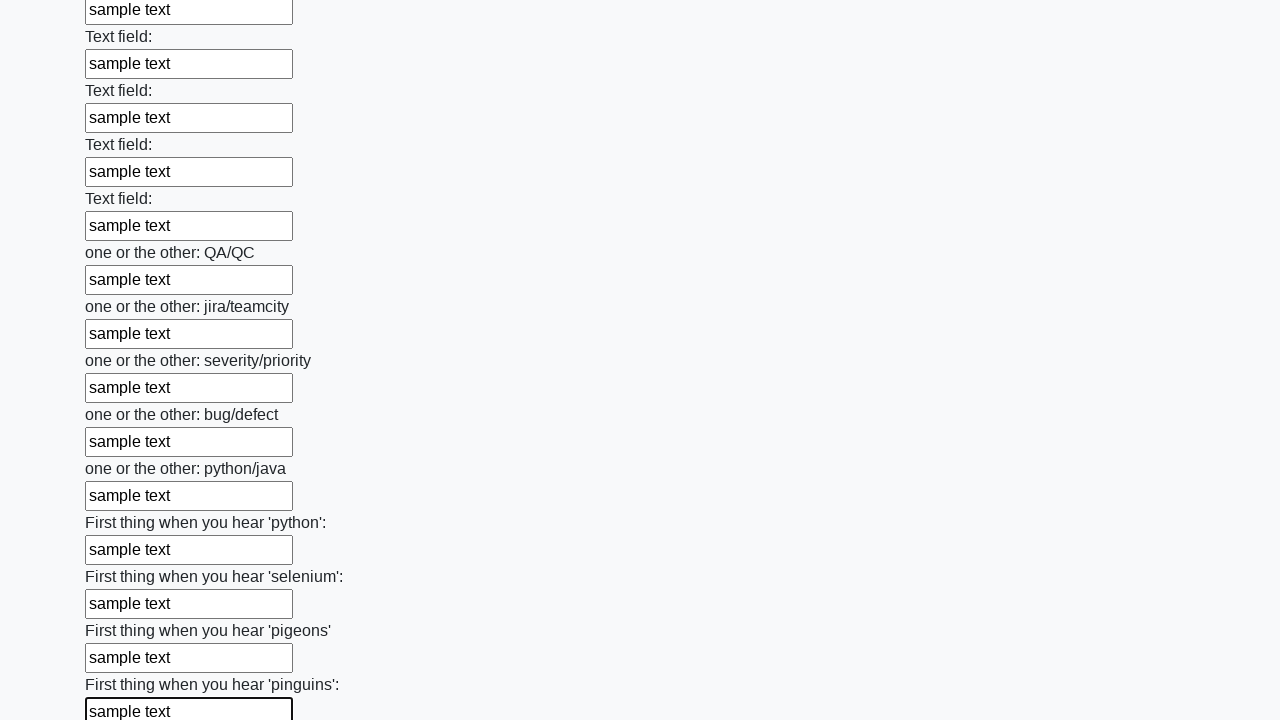

Filled text input field 97 with 'sample text' on input[type='text'] >> nth=96
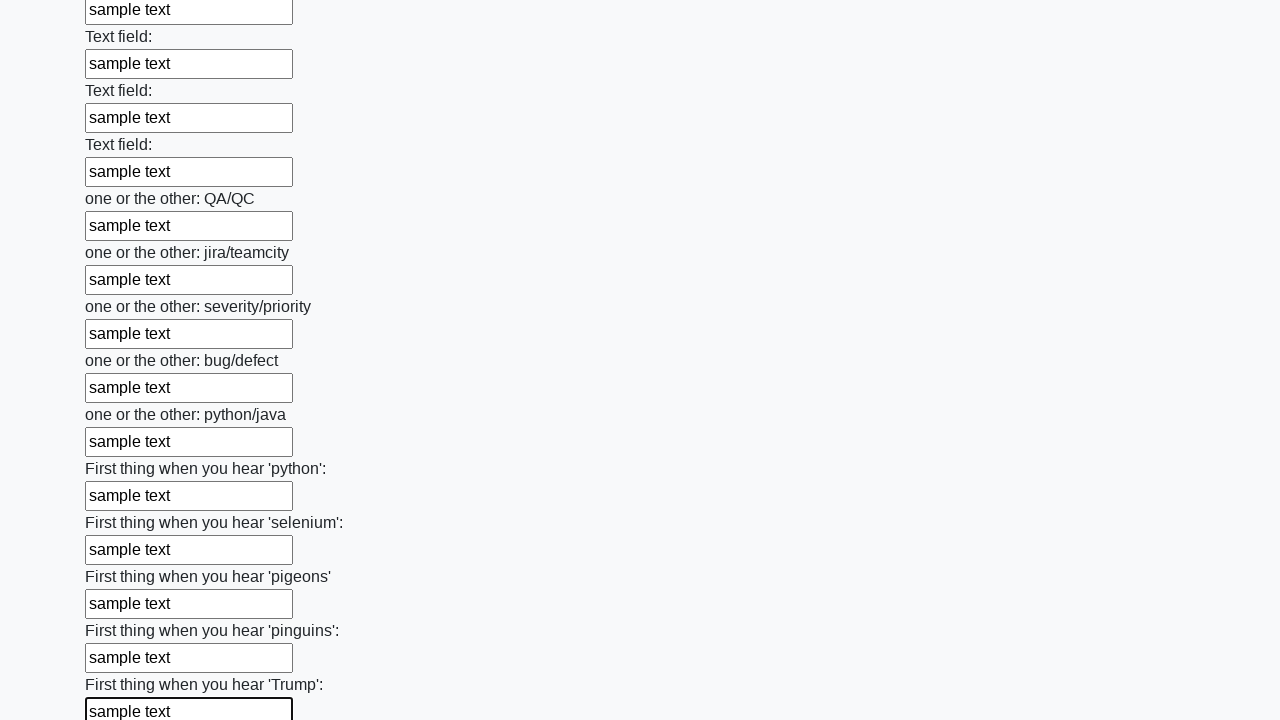

Filled text input field 98 with 'sample text' on input[type='text'] >> nth=97
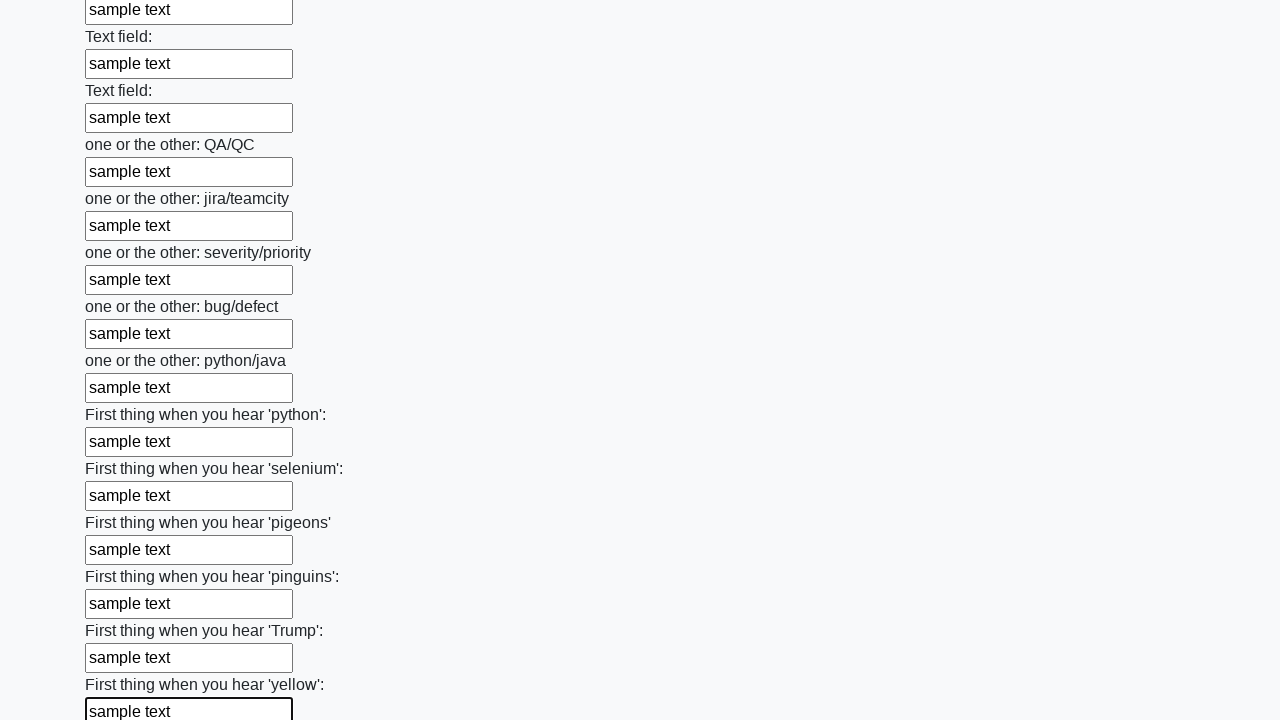

Filled text input field 99 with 'sample text' on input[type='text'] >> nth=98
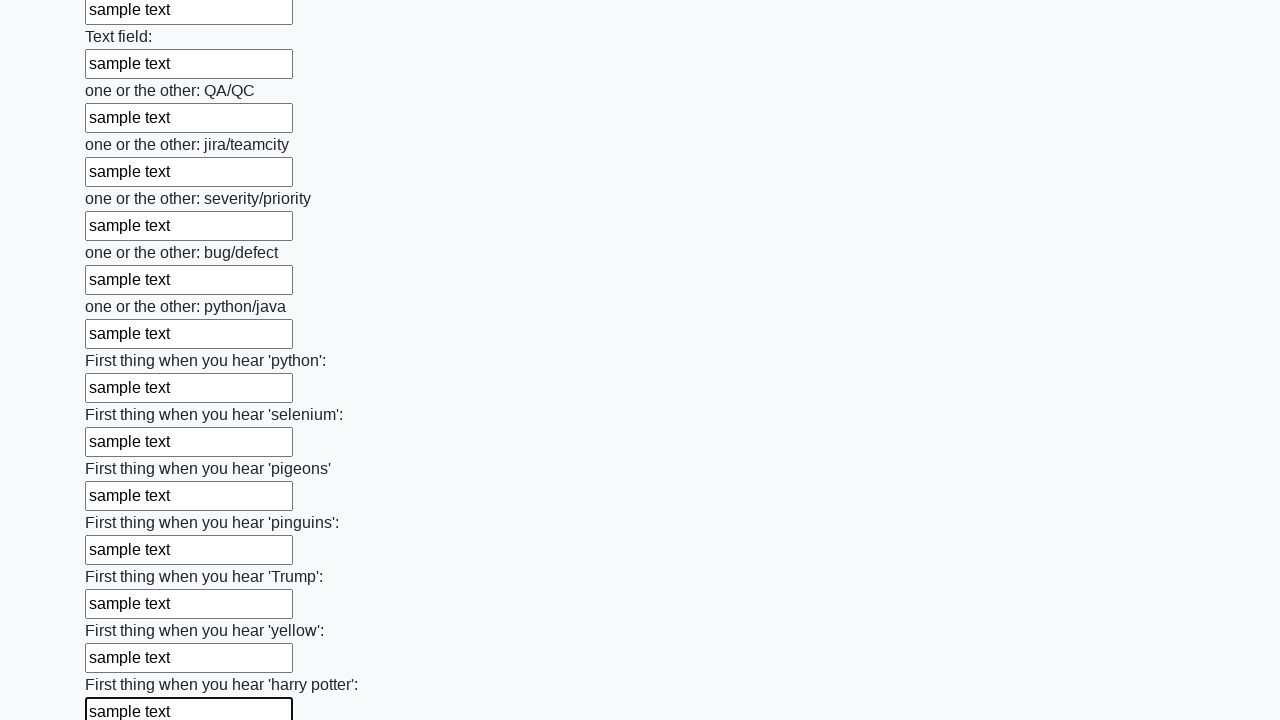

Filled text input field 100 with 'sample text' on input[type='text'] >> nth=99
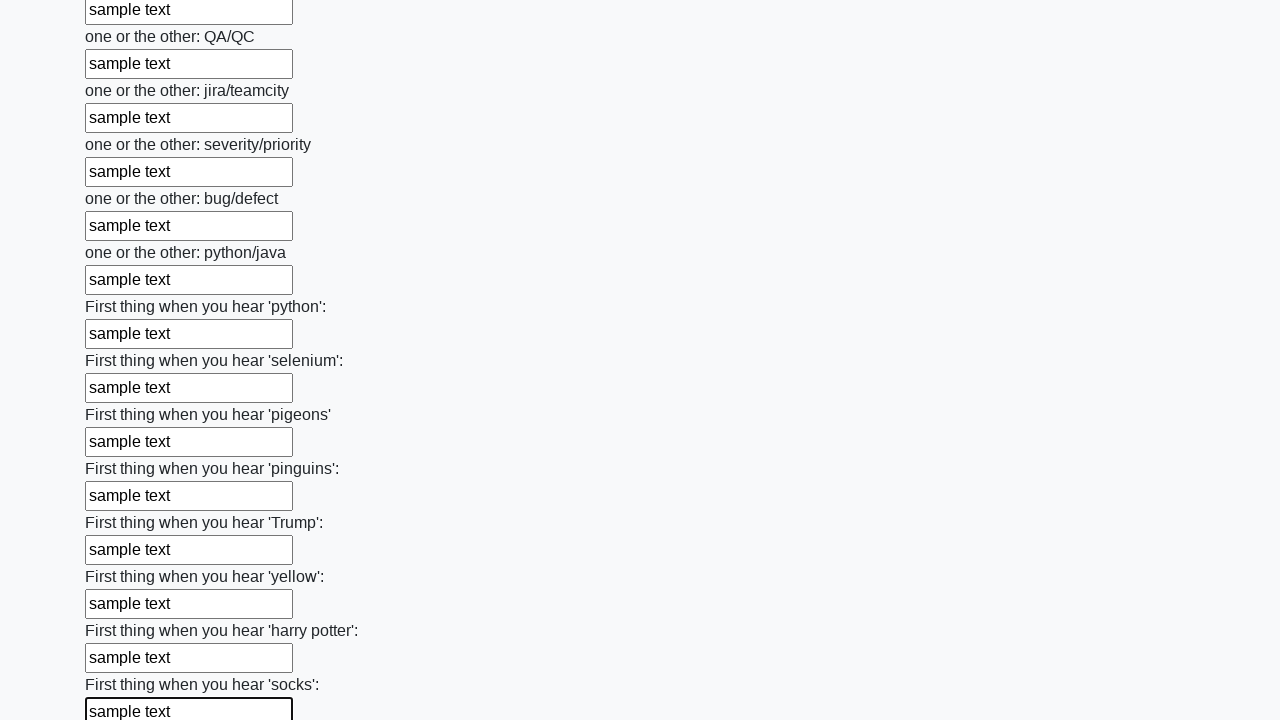

Clicked submit button to submit the form at (123, 611) on button.btn
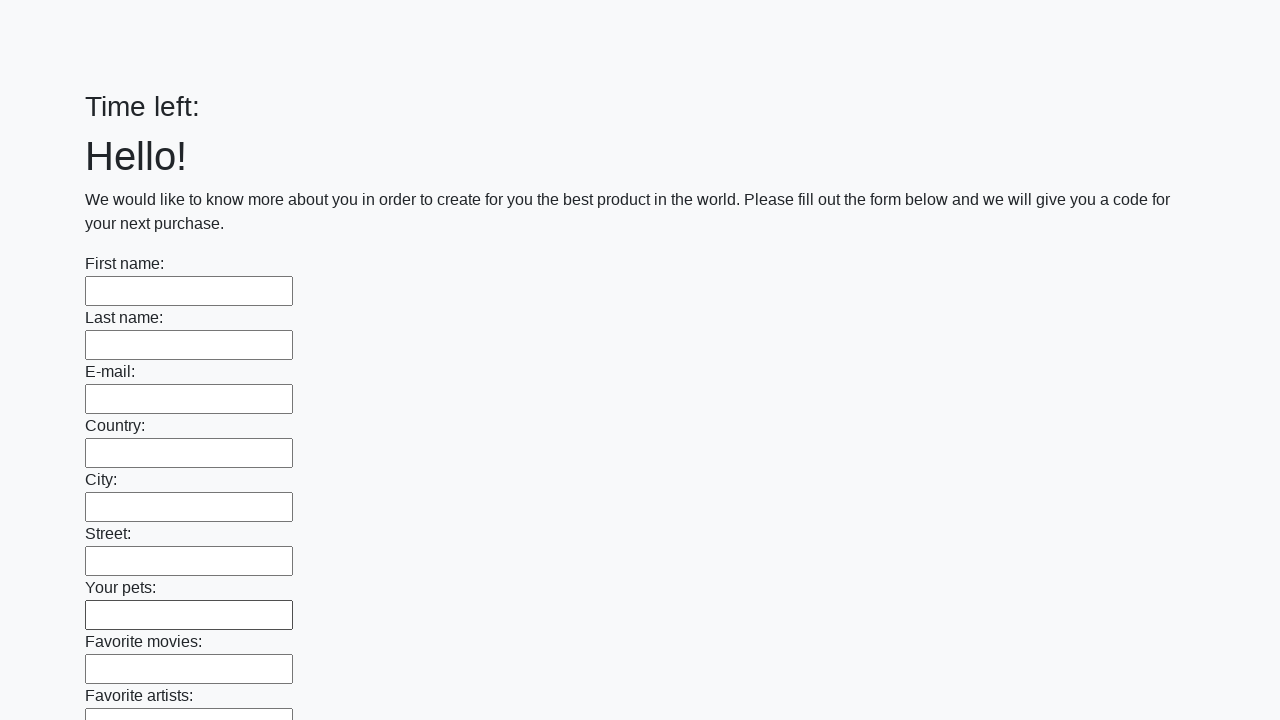

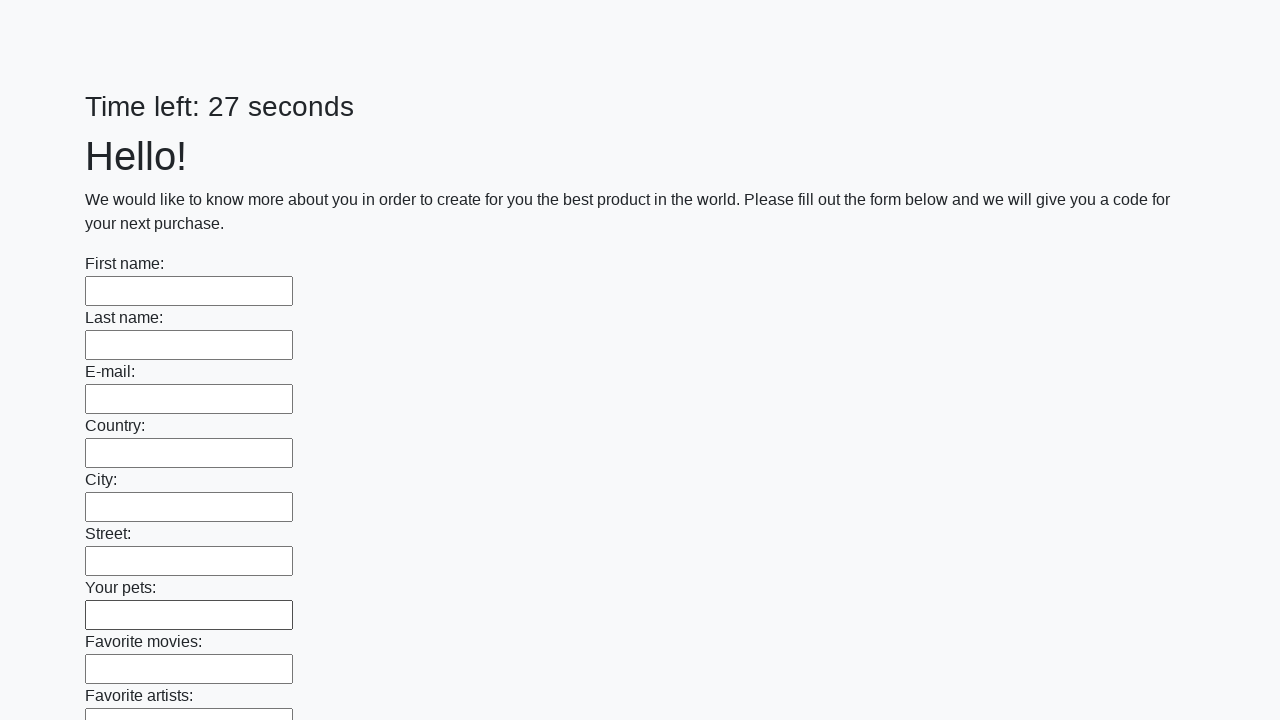